Tests filling a large form by entering text into all input fields on the page and clicking the submit button

Starting URL: http://suninjuly.github.io/huge_form.html

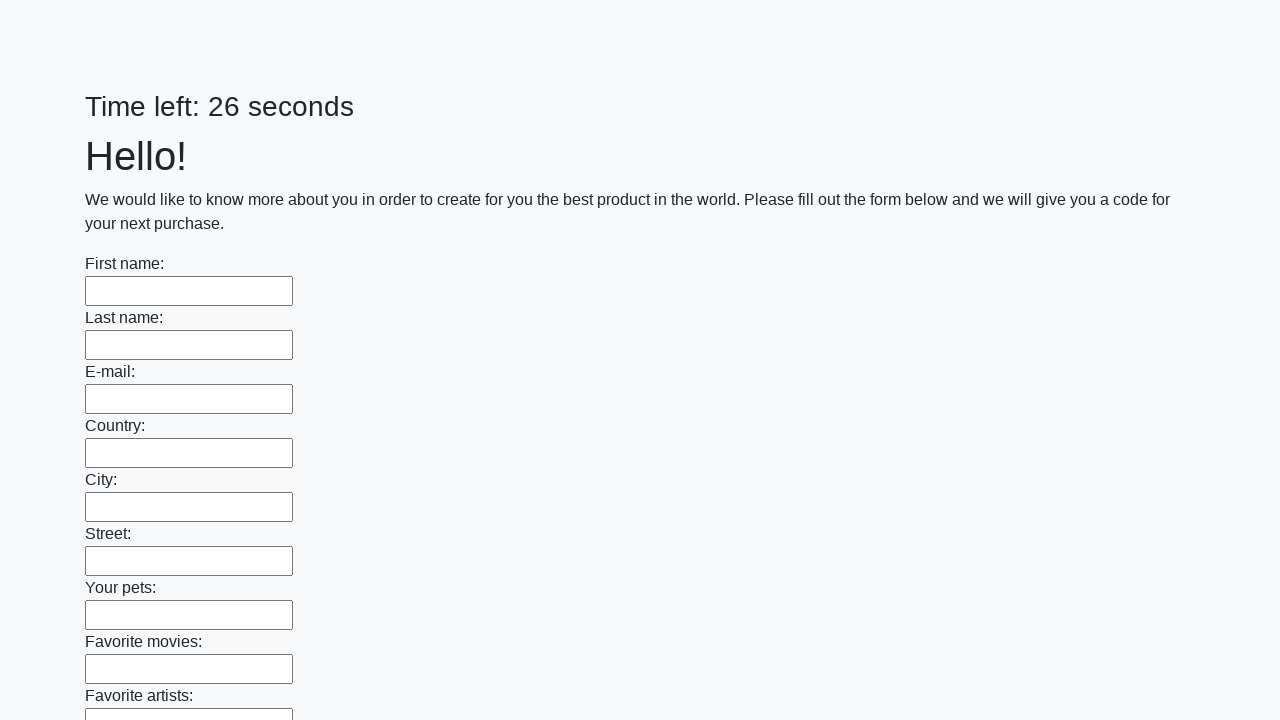

Located all input fields on the huge form page
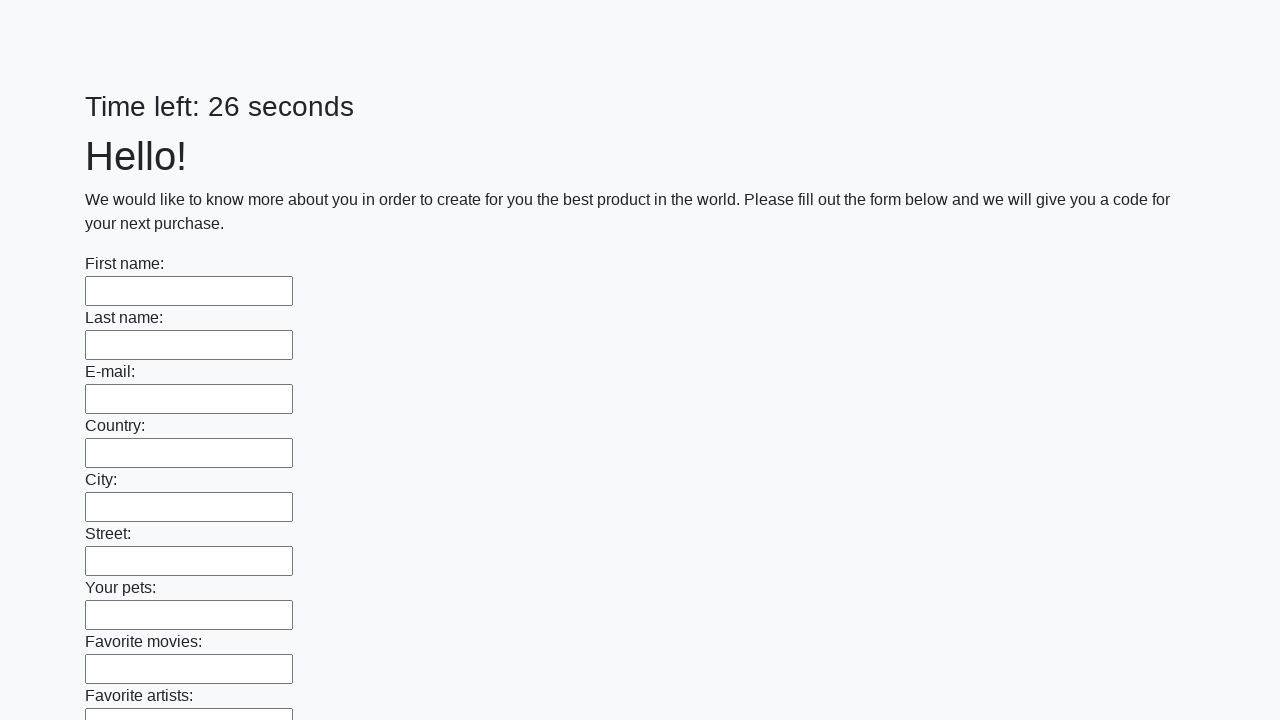

Filled an input field with 'Мой ответ' on input >> nth=0
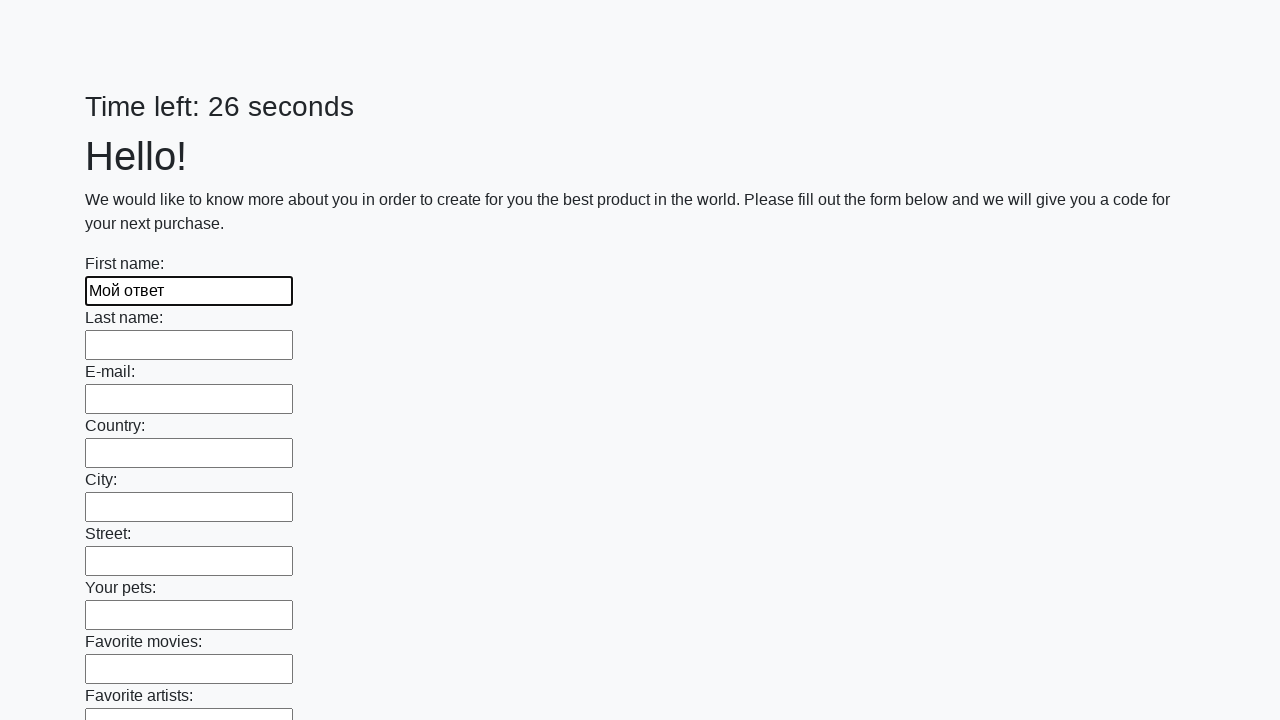

Filled an input field with 'Мой ответ' on input >> nth=1
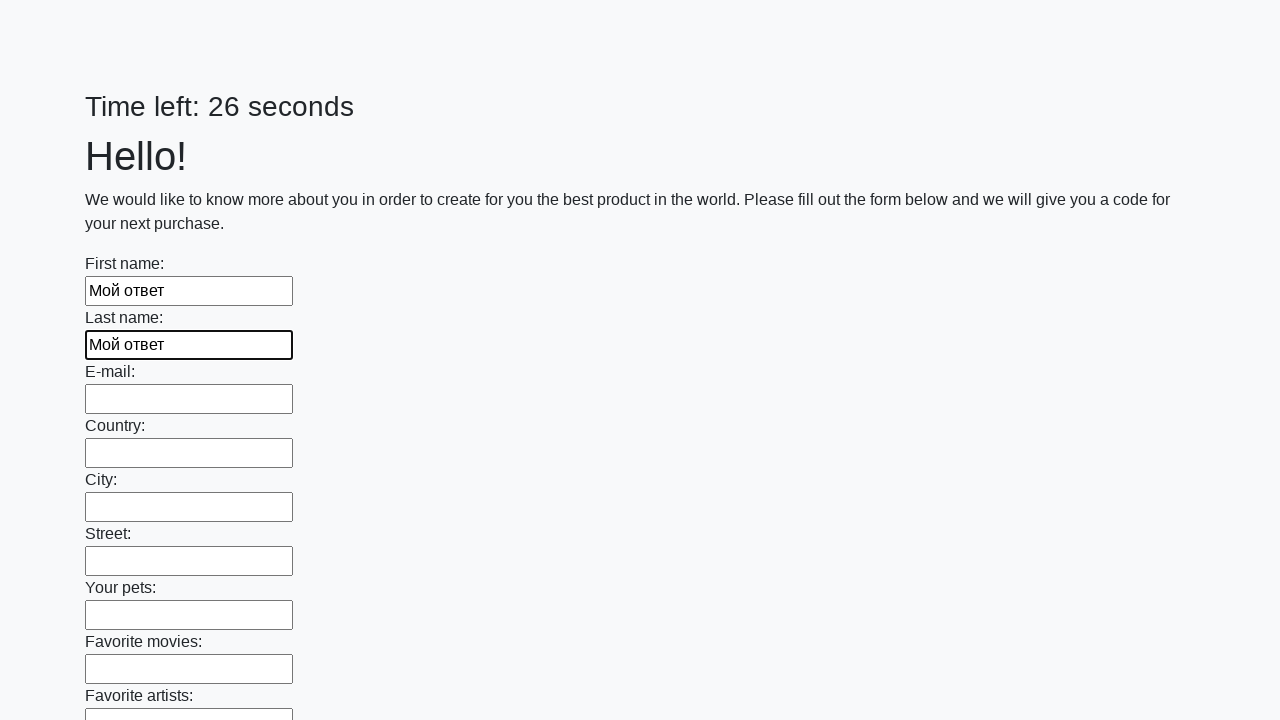

Filled an input field with 'Мой ответ' on input >> nth=2
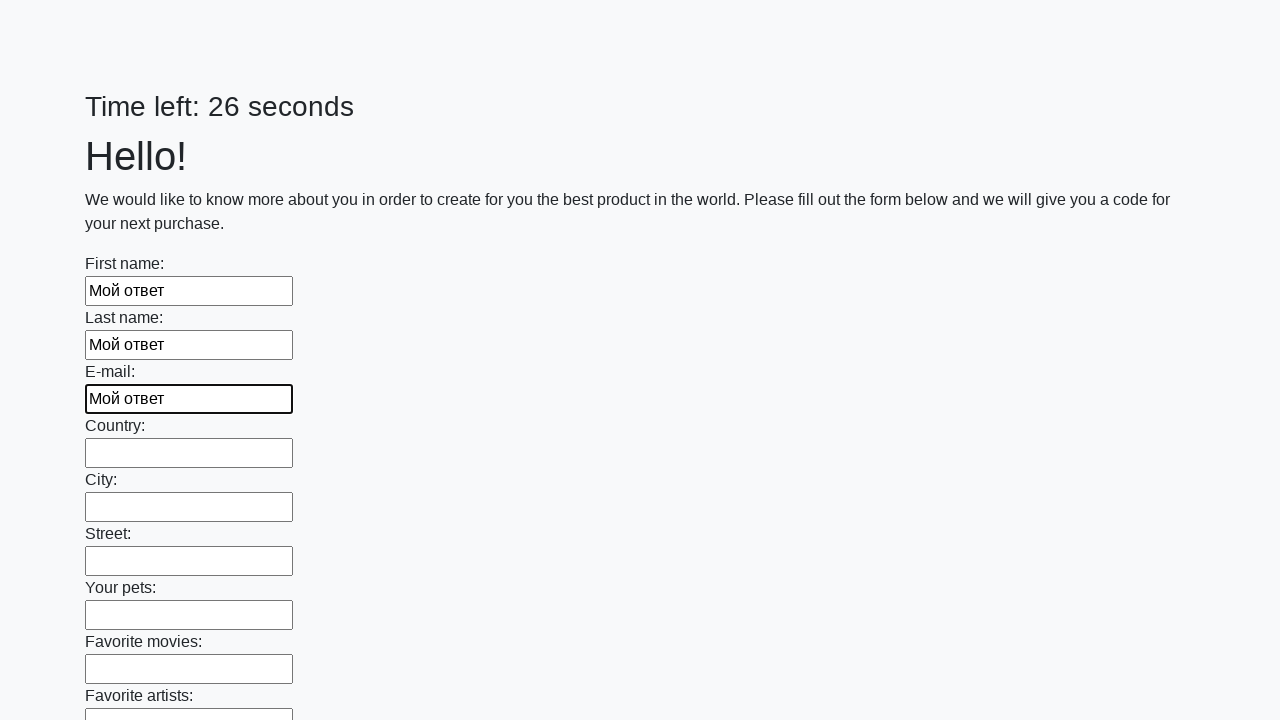

Filled an input field with 'Мой ответ' on input >> nth=3
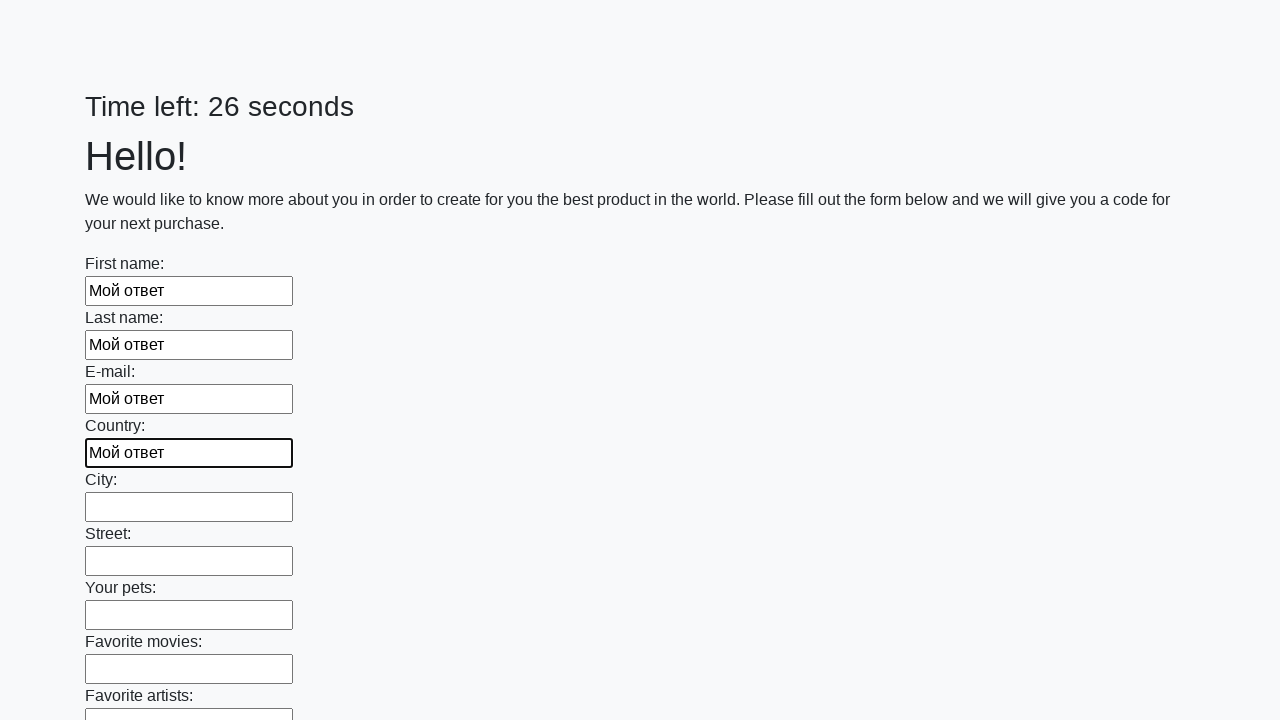

Filled an input field with 'Мой ответ' on input >> nth=4
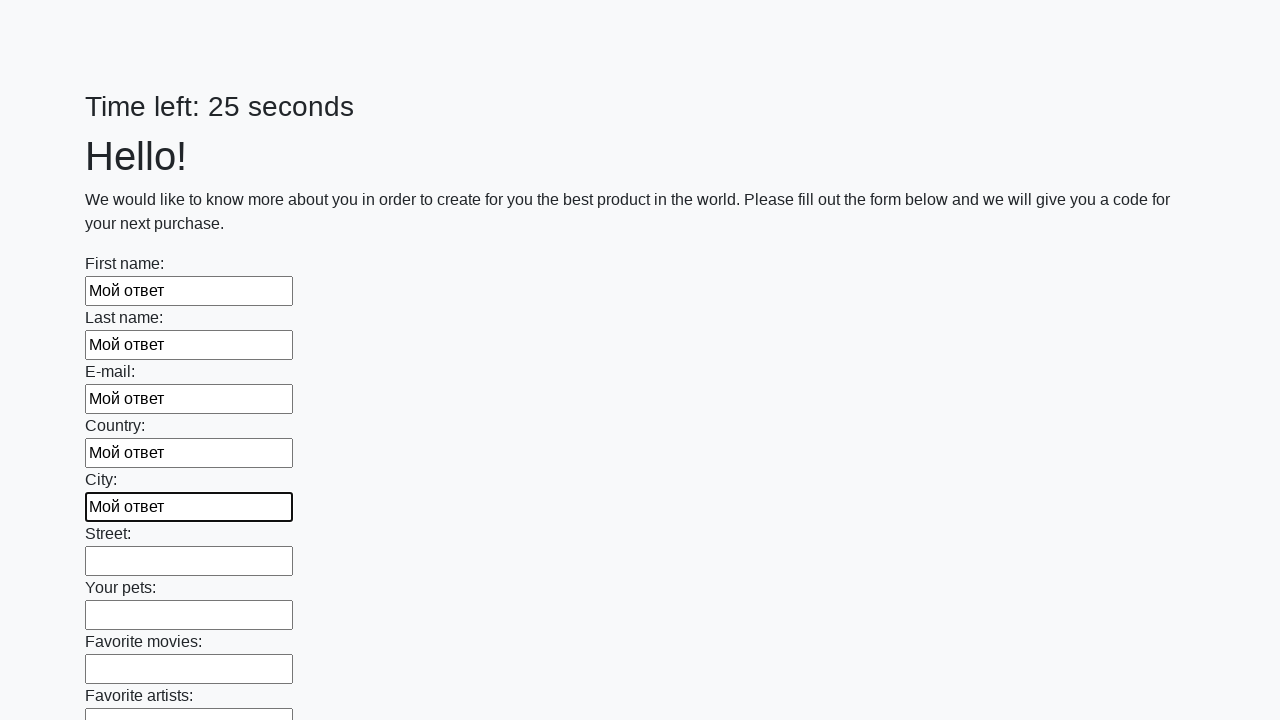

Filled an input field with 'Мой ответ' on input >> nth=5
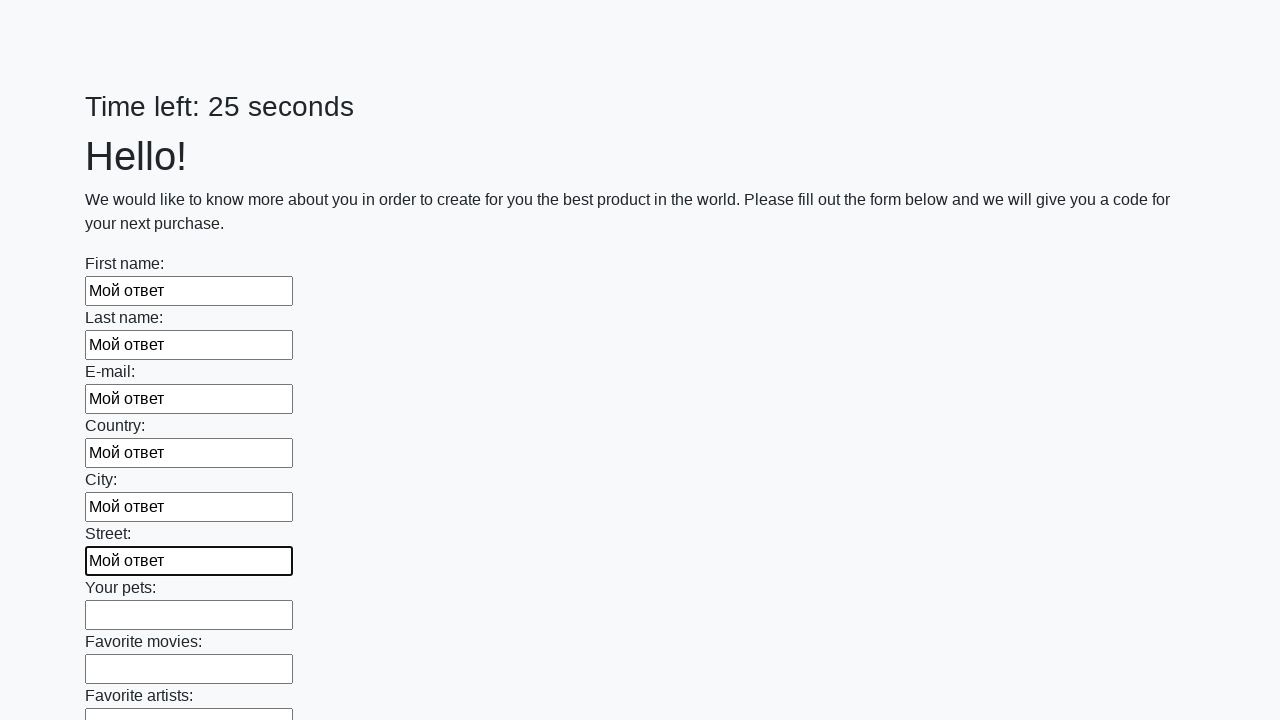

Filled an input field with 'Мой ответ' on input >> nth=6
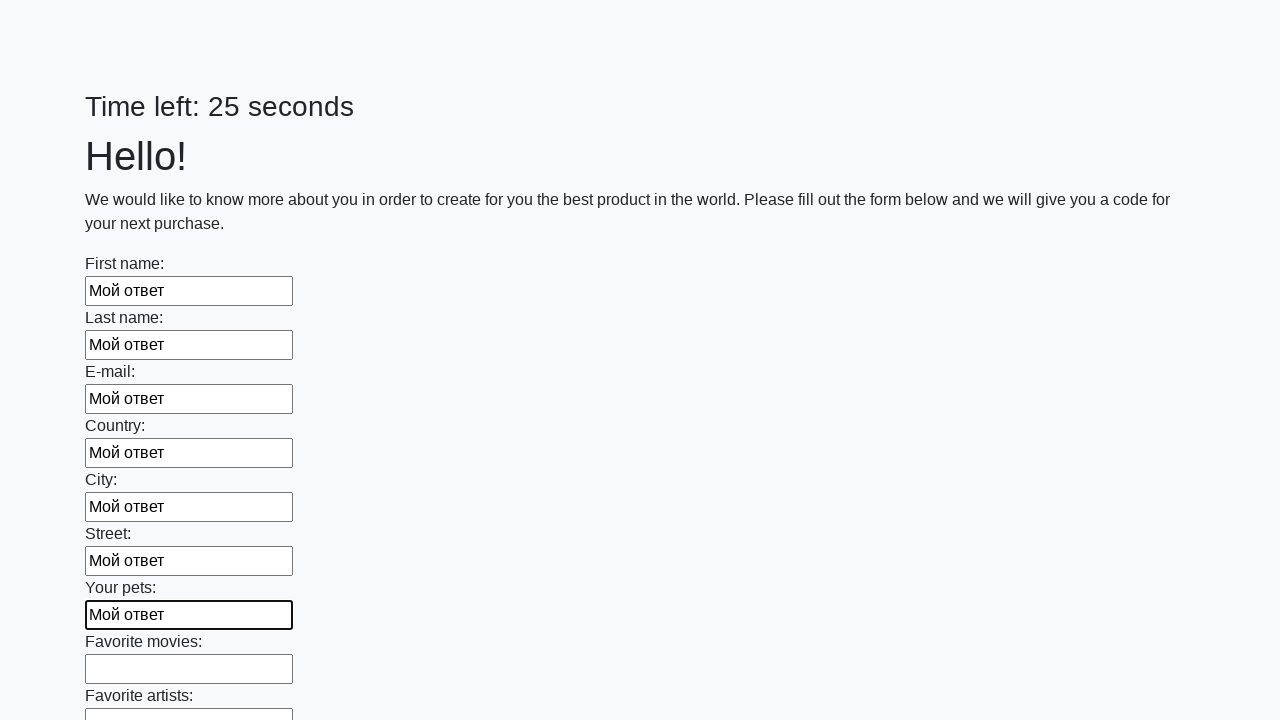

Filled an input field with 'Мой ответ' on input >> nth=7
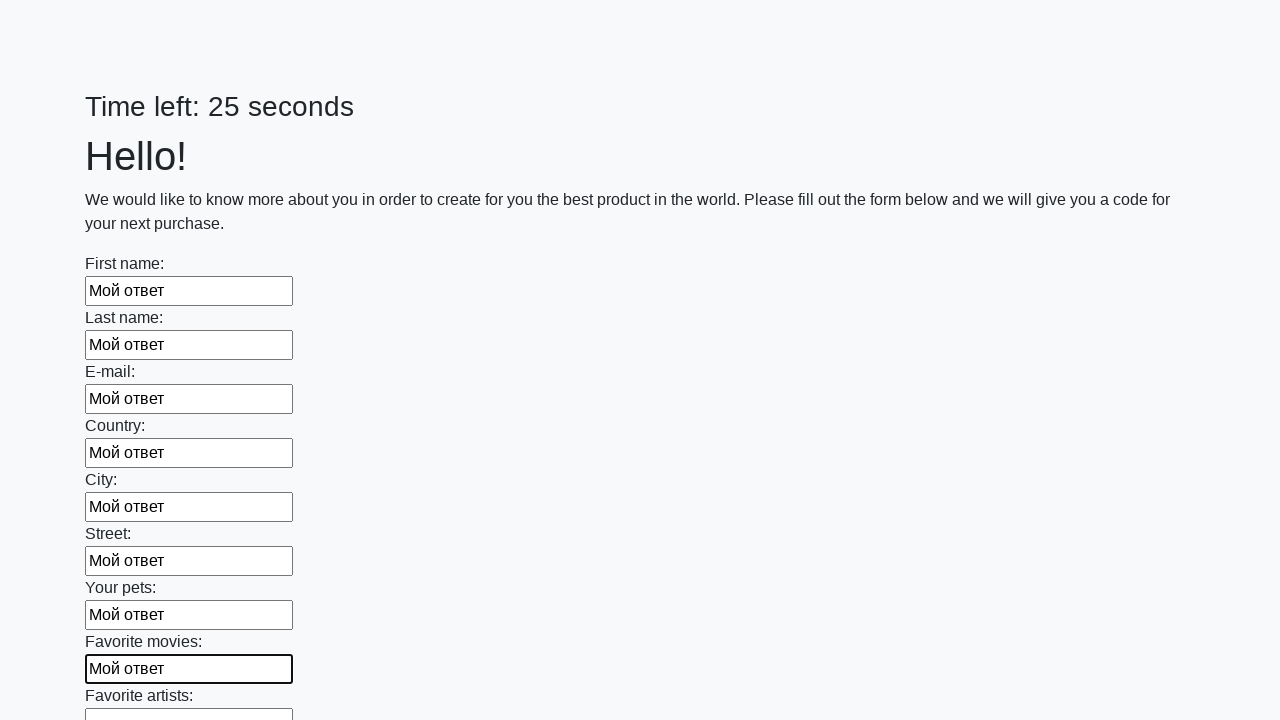

Filled an input field with 'Мой ответ' on input >> nth=8
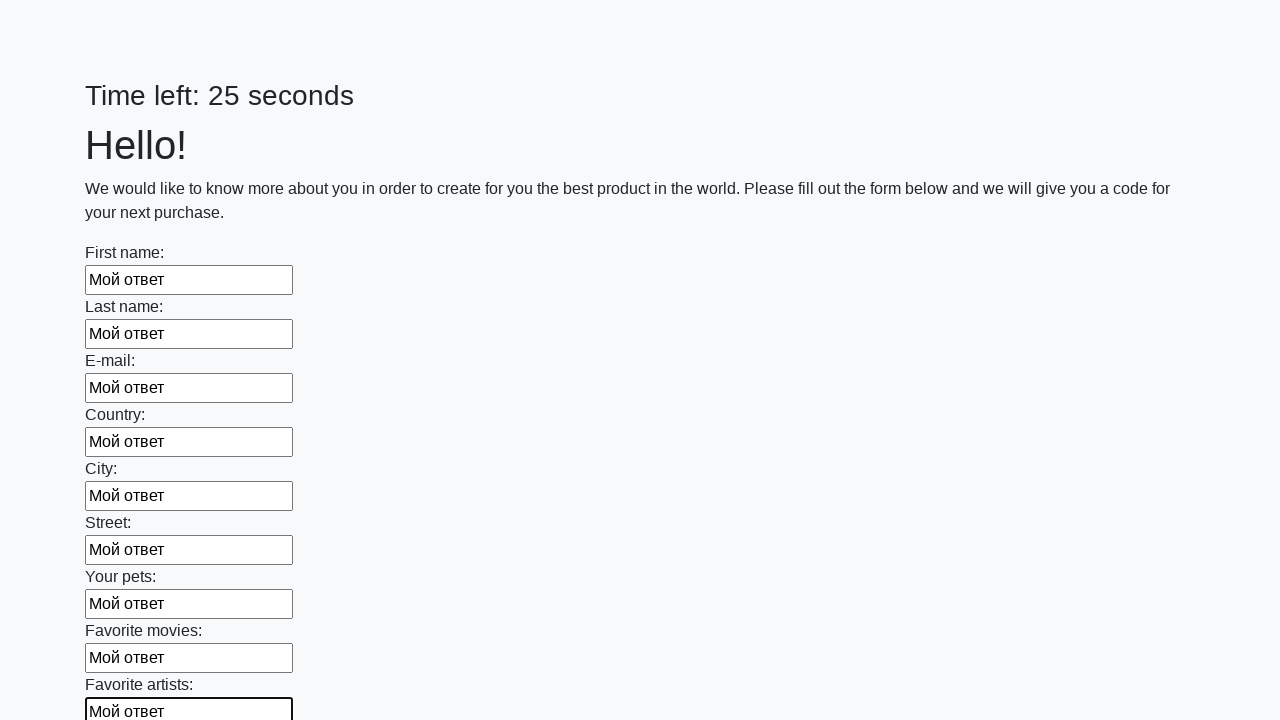

Filled an input field with 'Мой ответ' on input >> nth=9
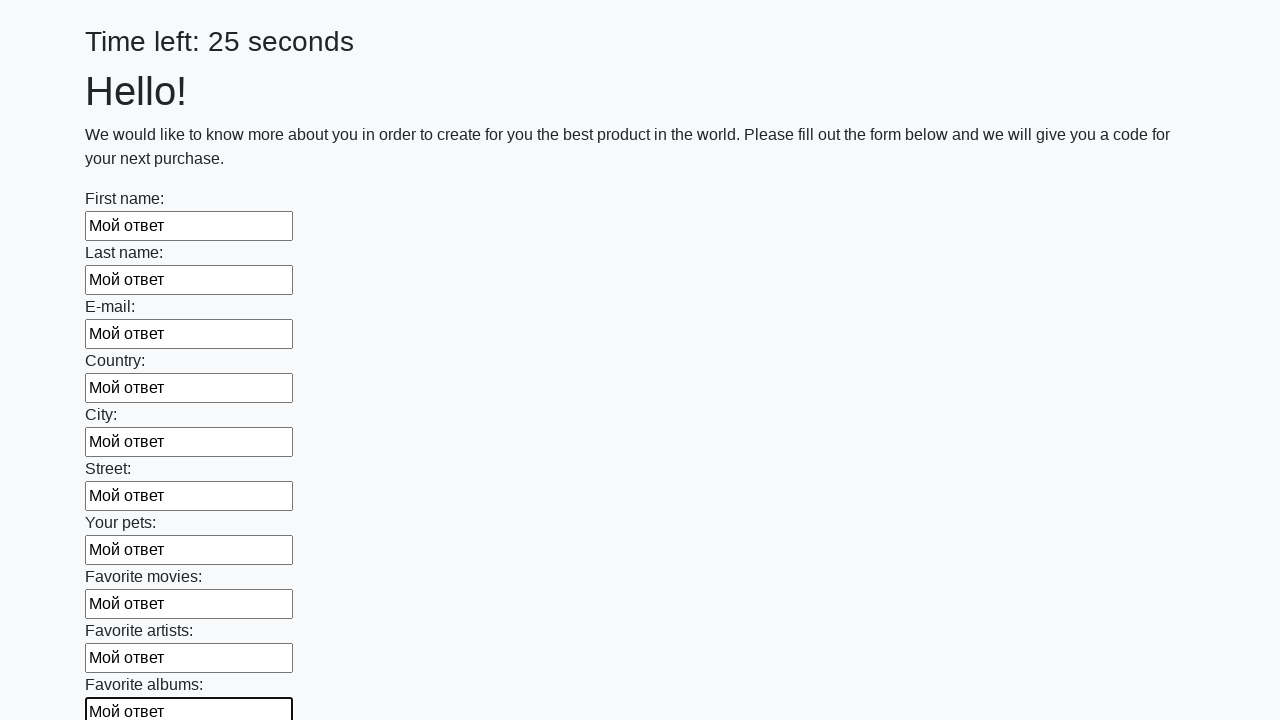

Filled an input field with 'Мой ответ' on input >> nth=10
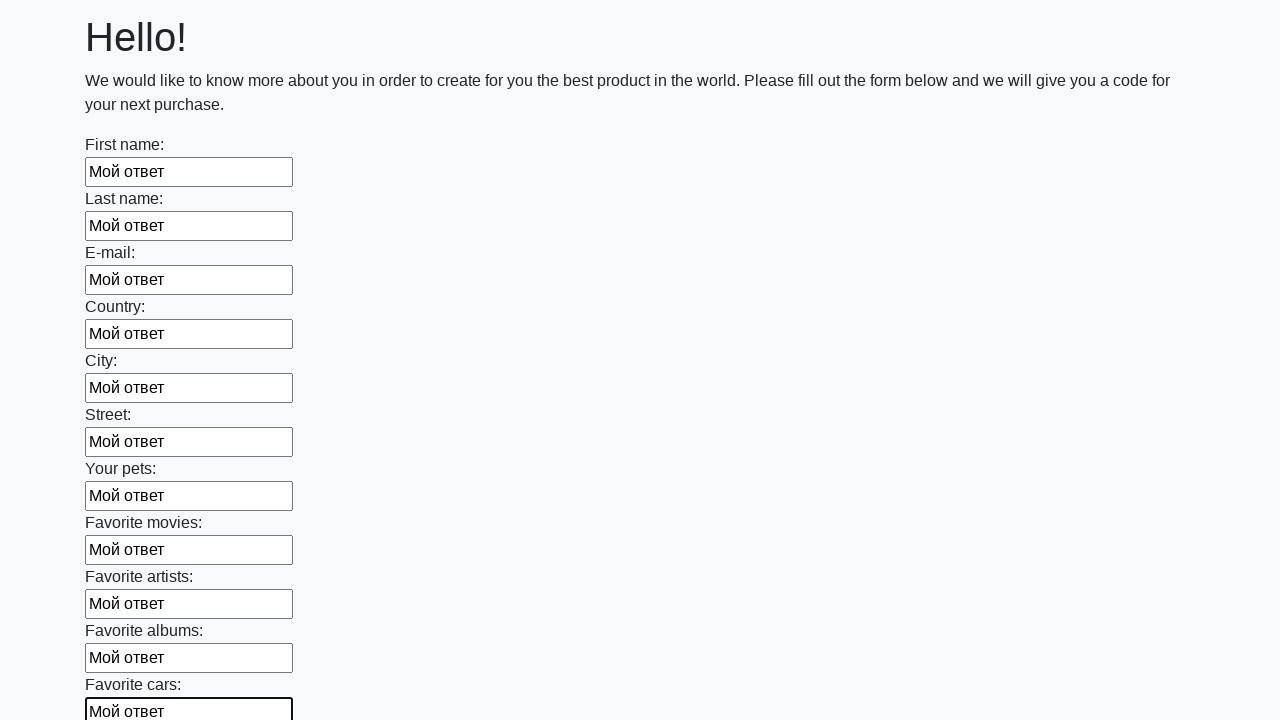

Filled an input field with 'Мой ответ' on input >> nth=11
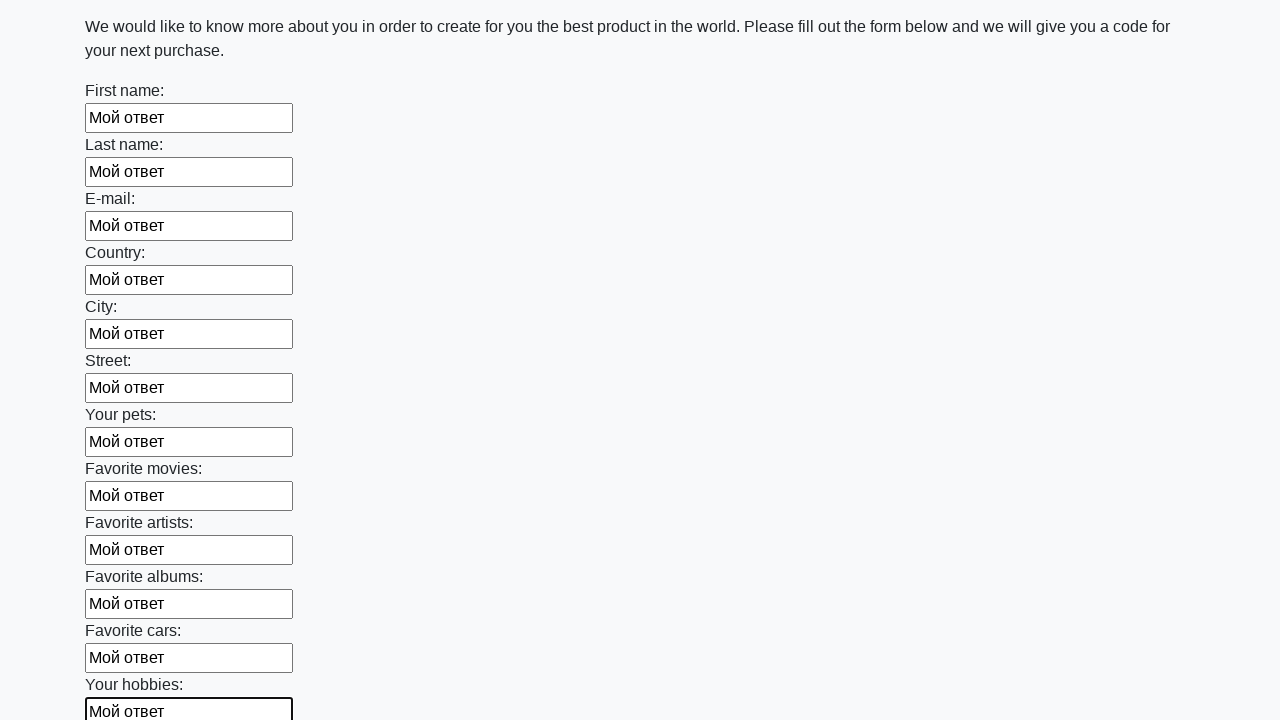

Filled an input field with 'Мой ответ' on input >> nth=12
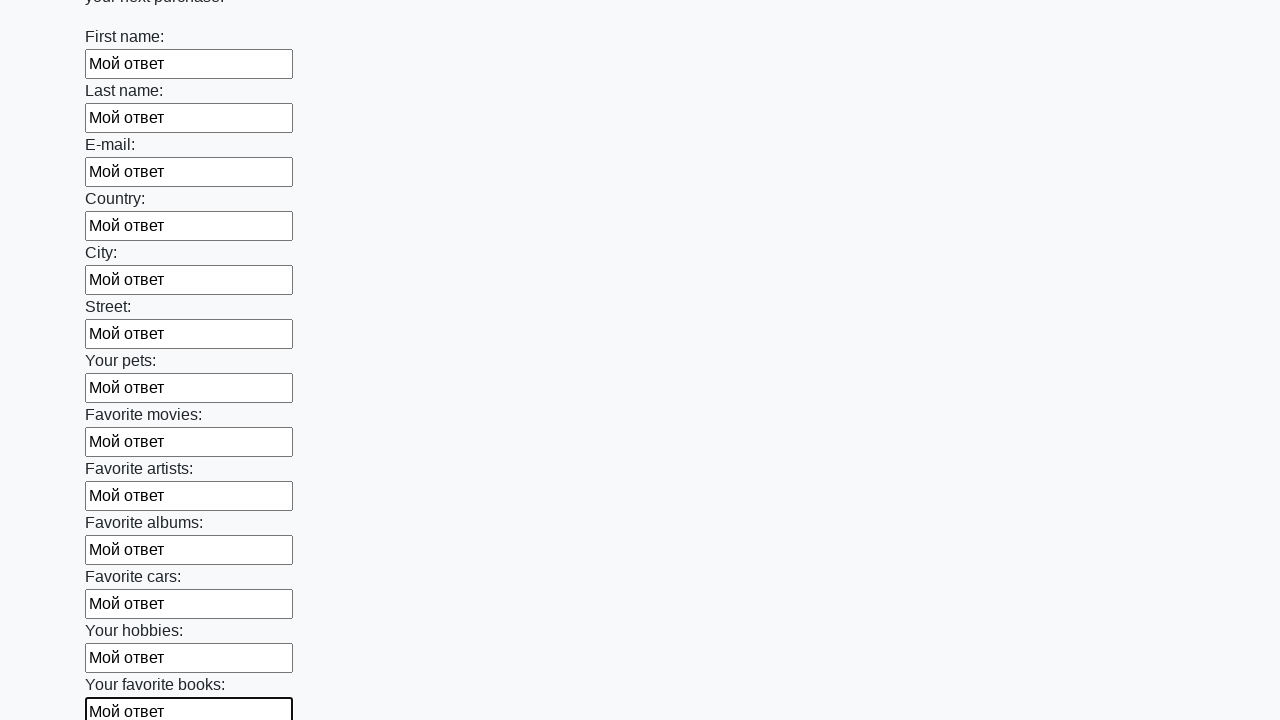

Filled an input field with 'Мой ответ' on input >> nth=13
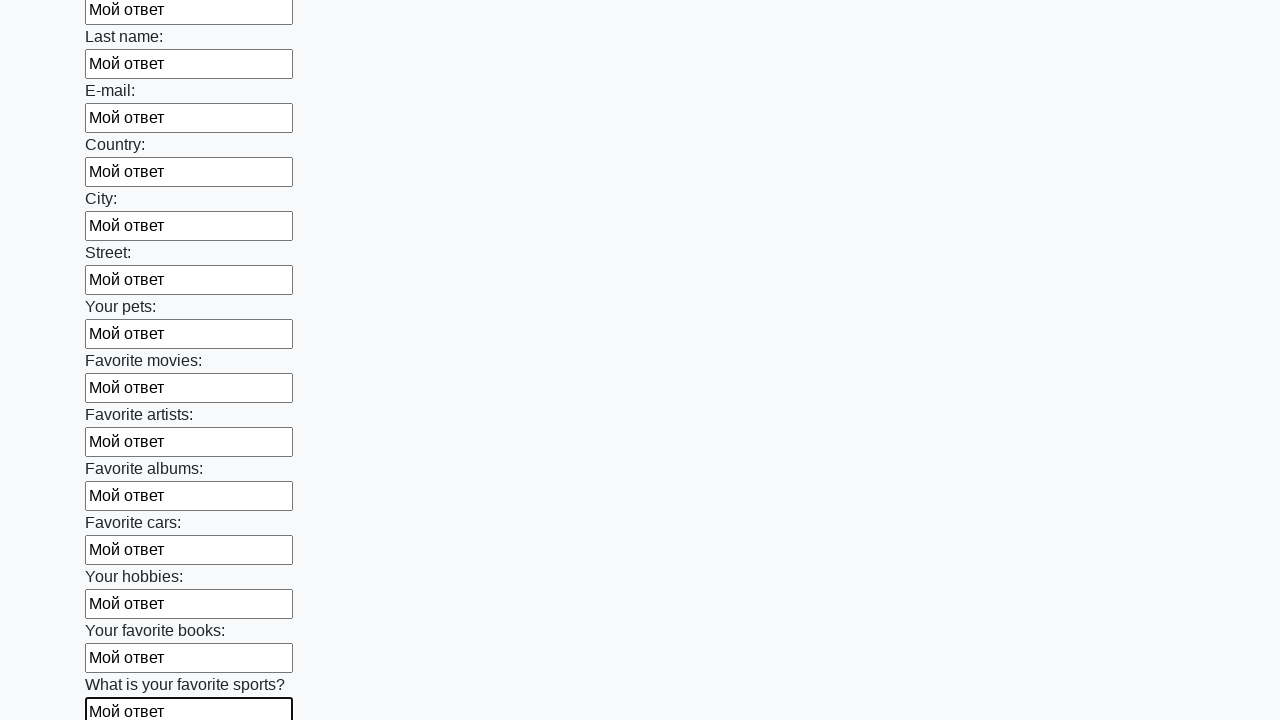

Filled an input field with 'Мой ответ' on input >> nth=14
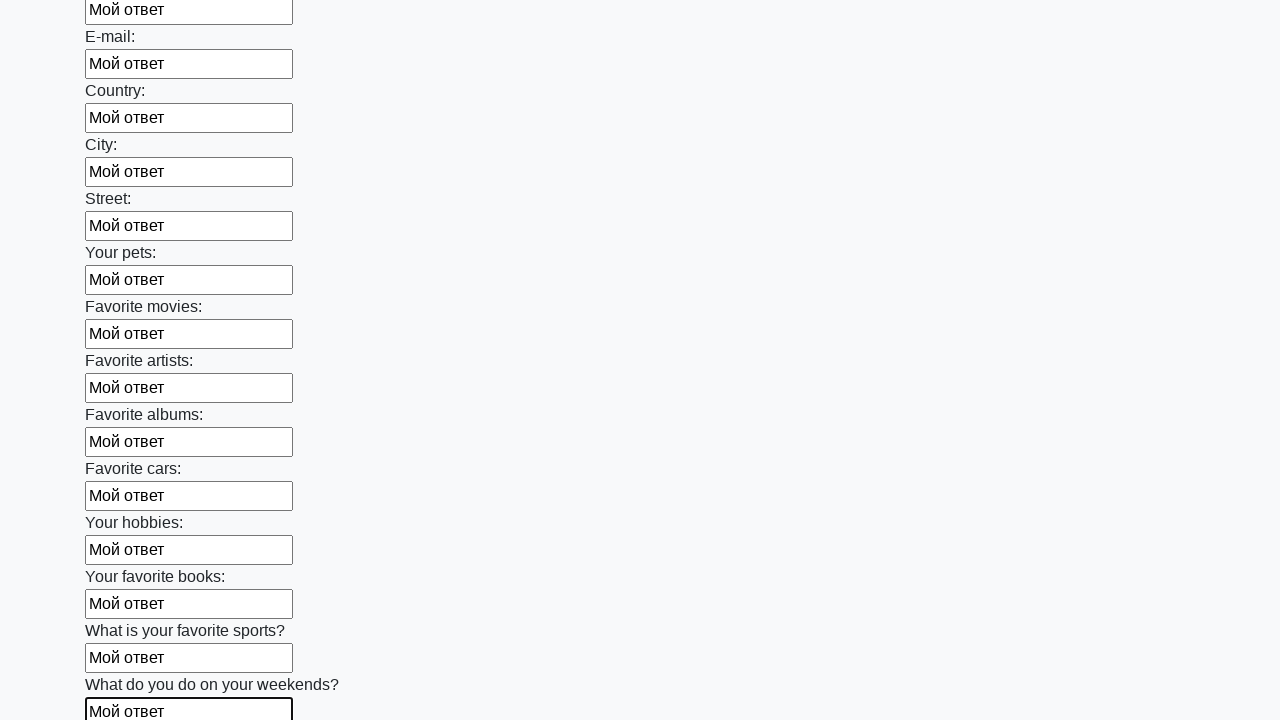

Filled an input field with 'Мой ответ' on input >> nth=15
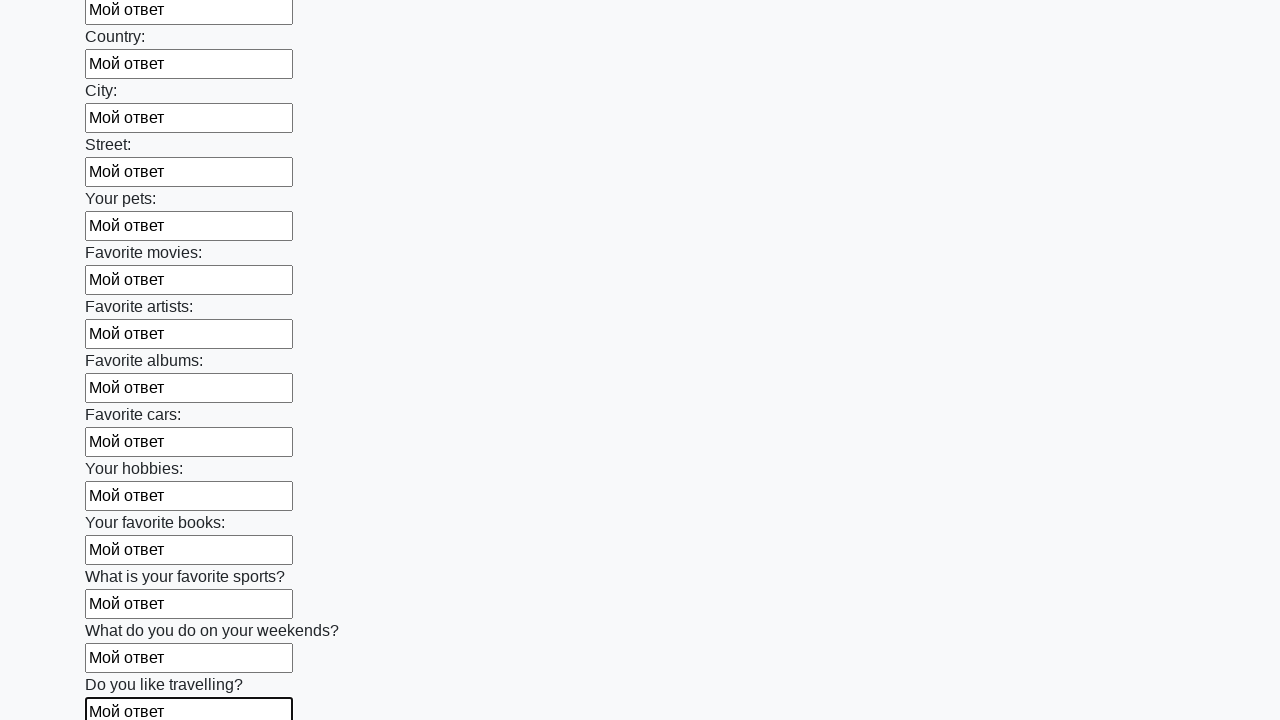

Filled an input field with 'Мой ответ' on input >> nth=16
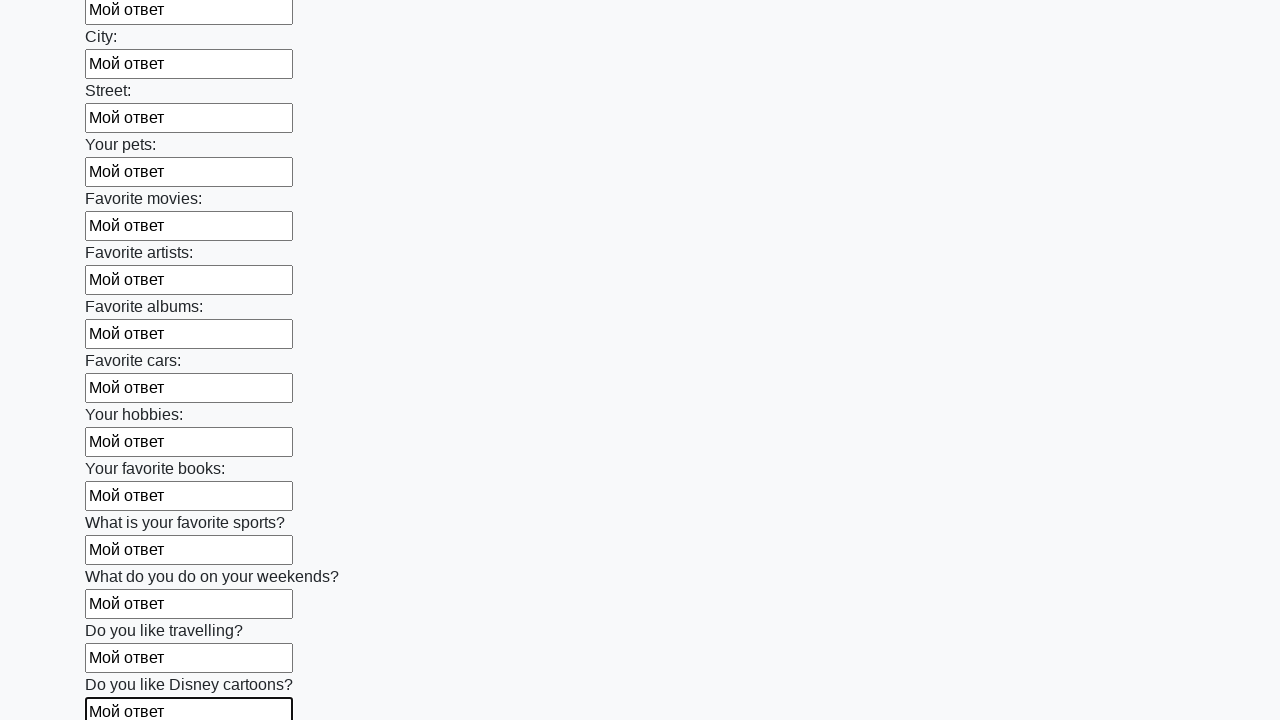

Filled an input field with 'Мой ответ' on input >> nth=17
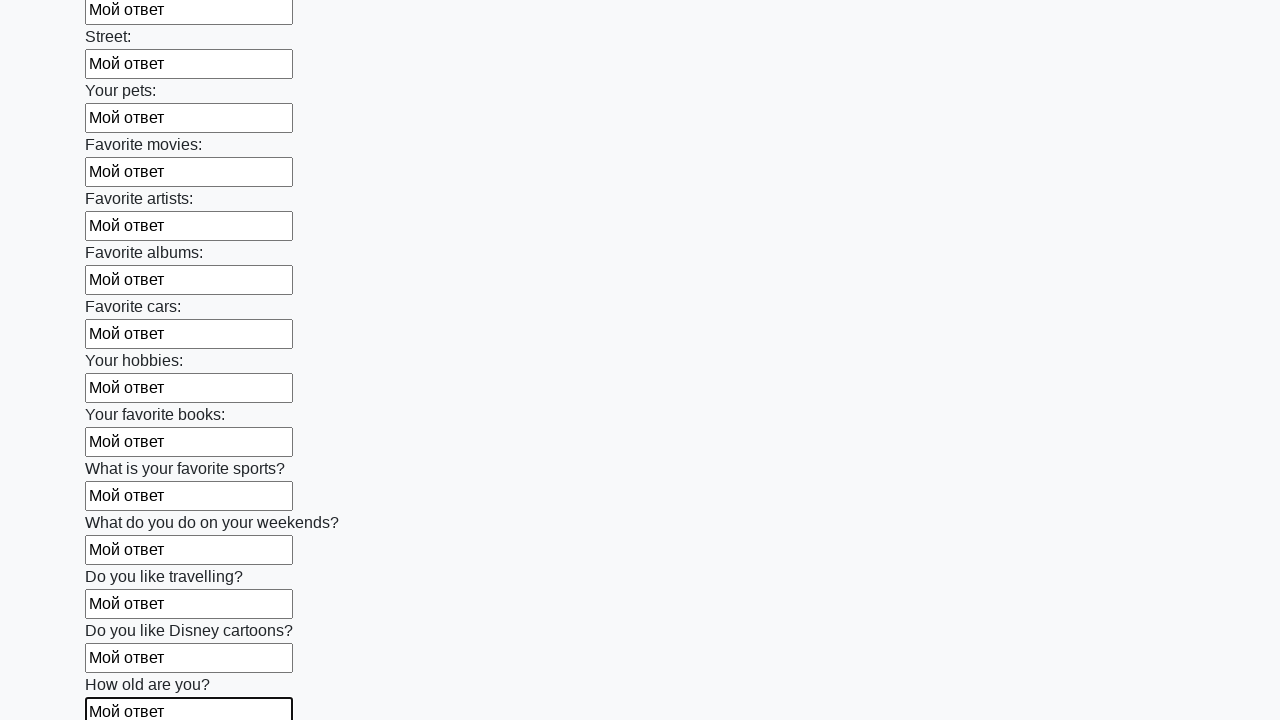

Filled an input field with 'Мой ответ' on input >> nth=18
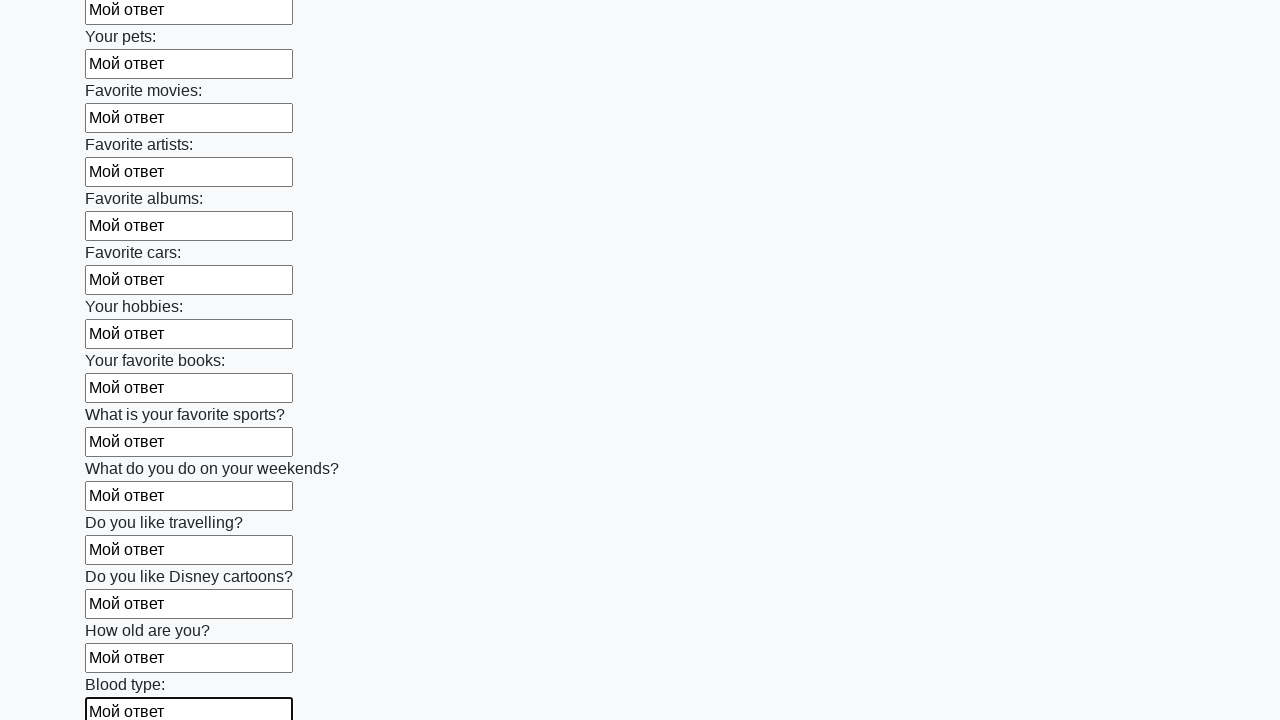

Filled an input field with 'Мой ответ' on input >> nth=19
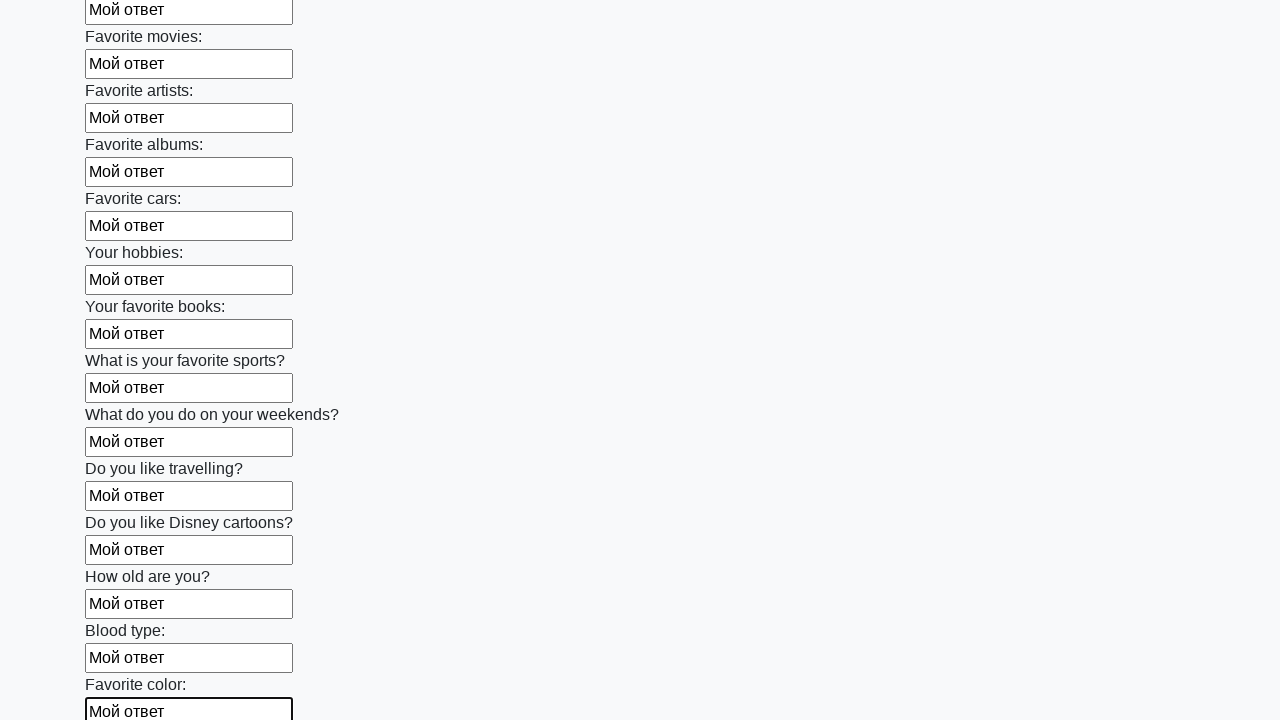

Filled an input field with 'Мой ответ' on input >> nth=20
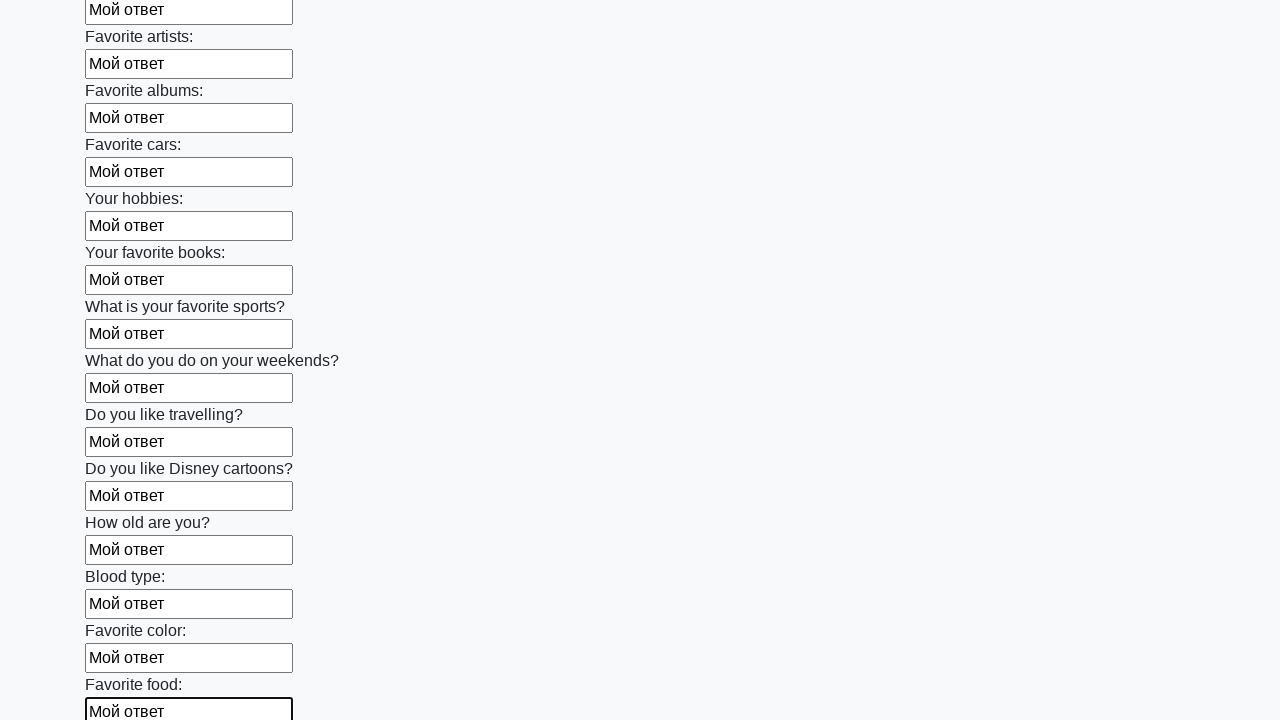

Filled an input field with 'Мой ответ' on input >> nth=21
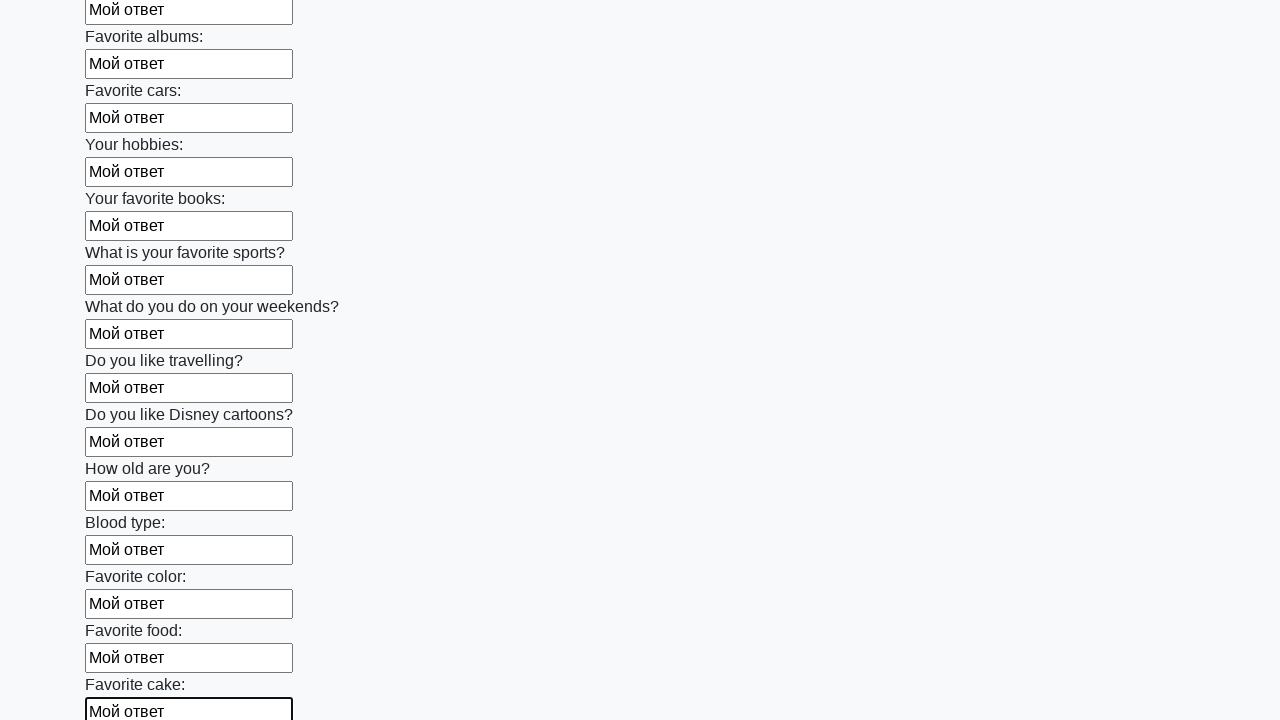

Filled an input field with 'Мой ответ' on input >> nth=22
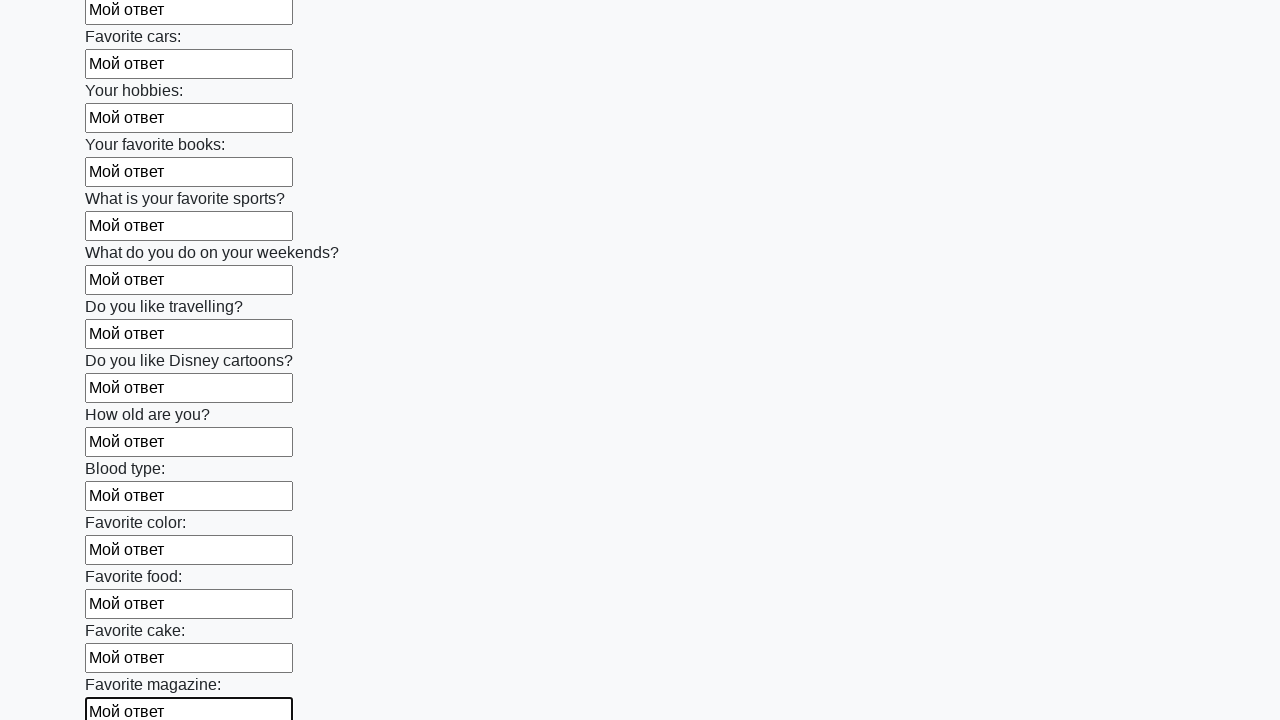

Filled an input field with 'Мой ответ' on input >> nth=23
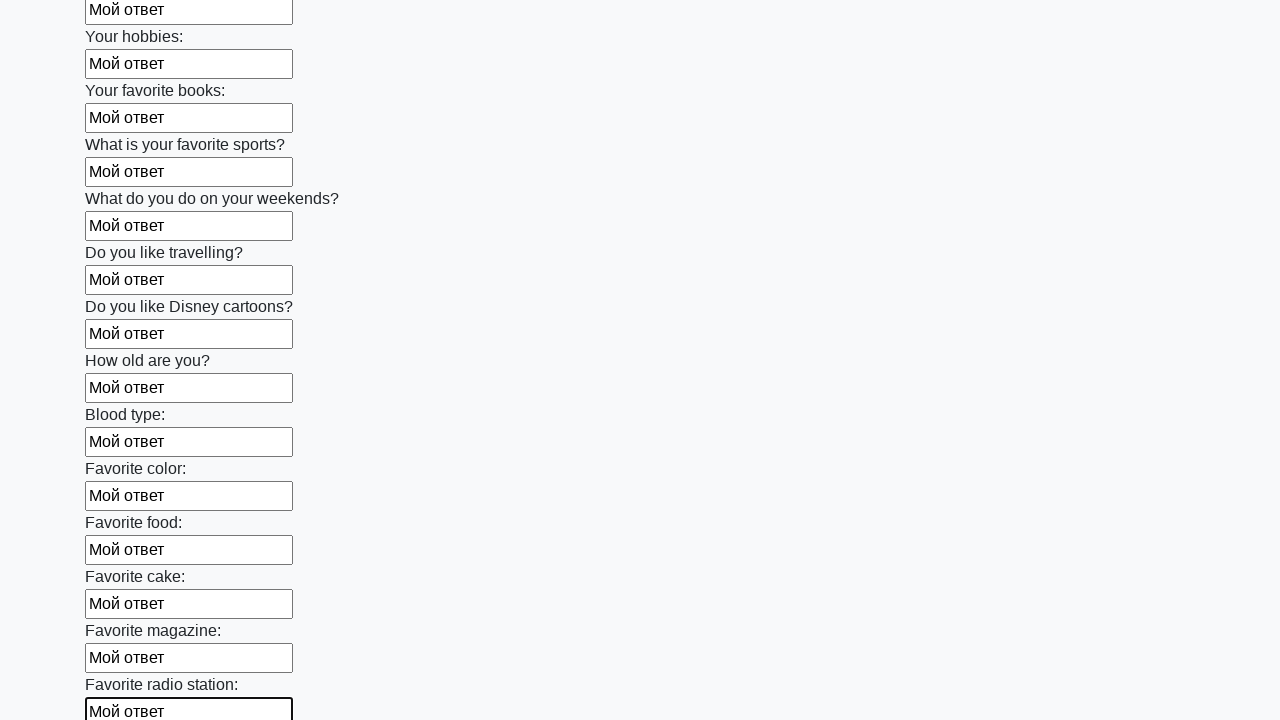

Filled an input field with 'Мой ответ' on input >> nth=24
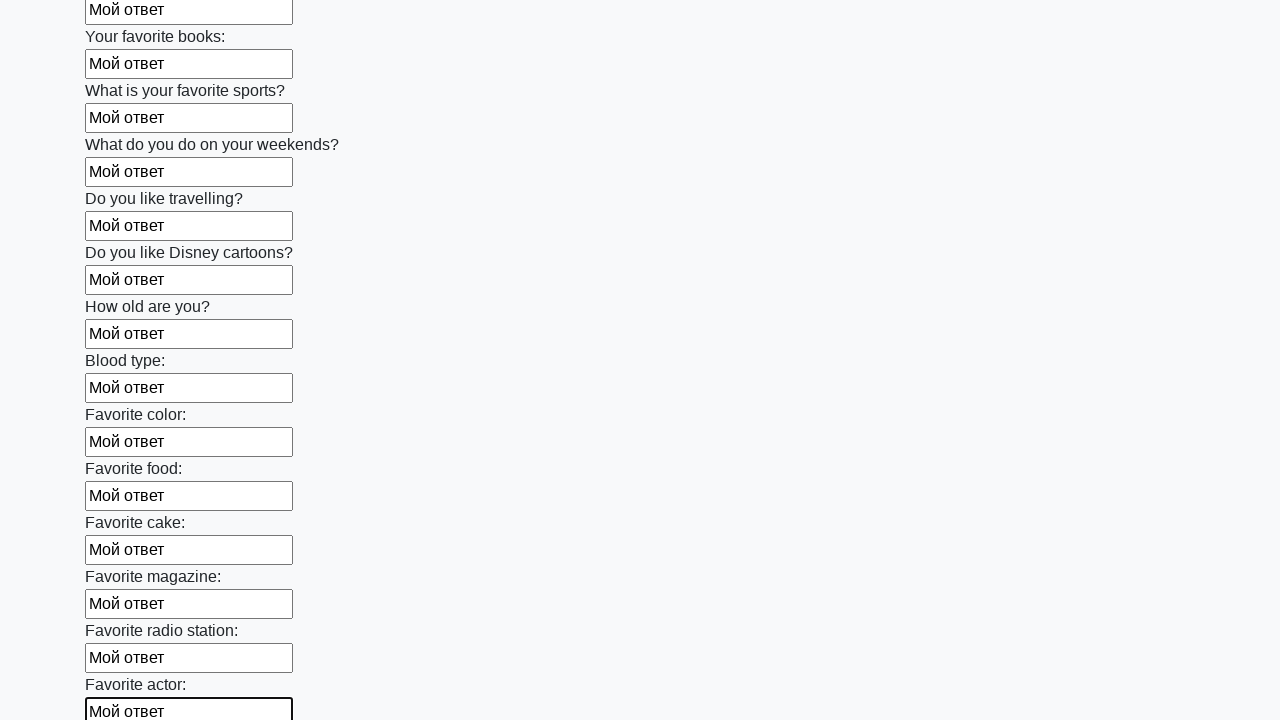

Filled an input field with 'Мой ответ' on input >> nth=25
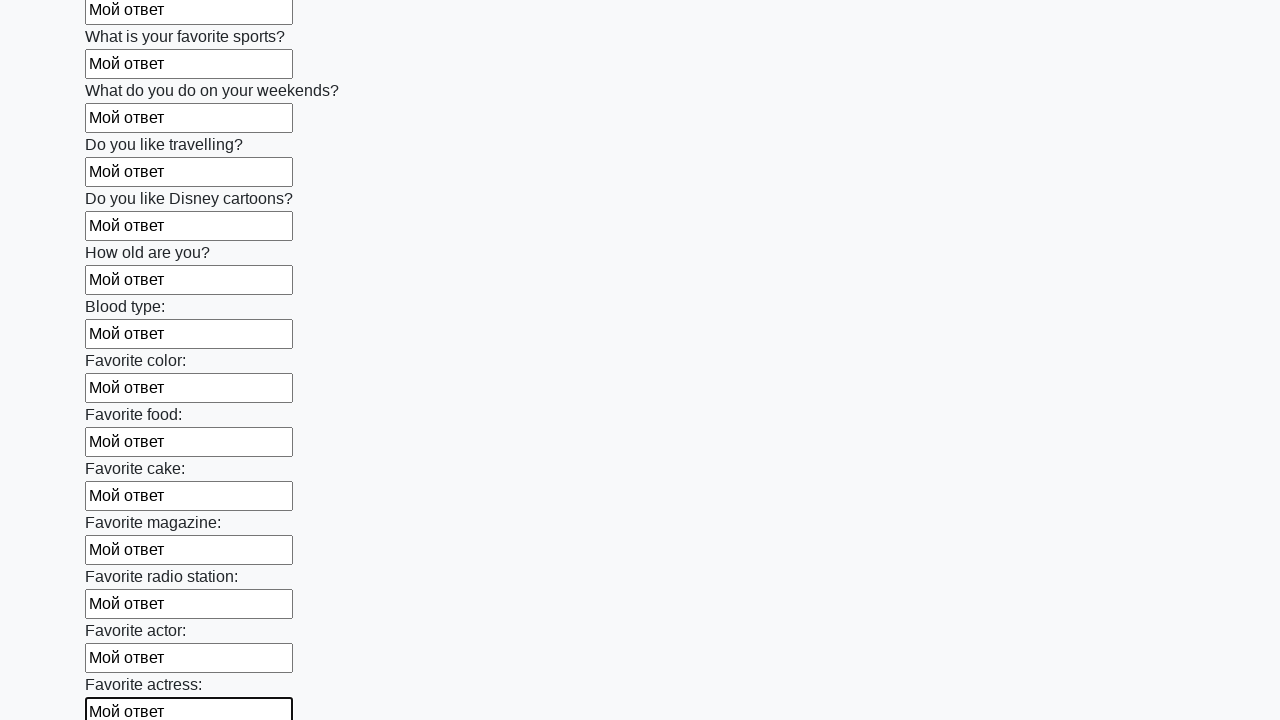

Filled an input field with 'Мой ответ' on input >> nth=26
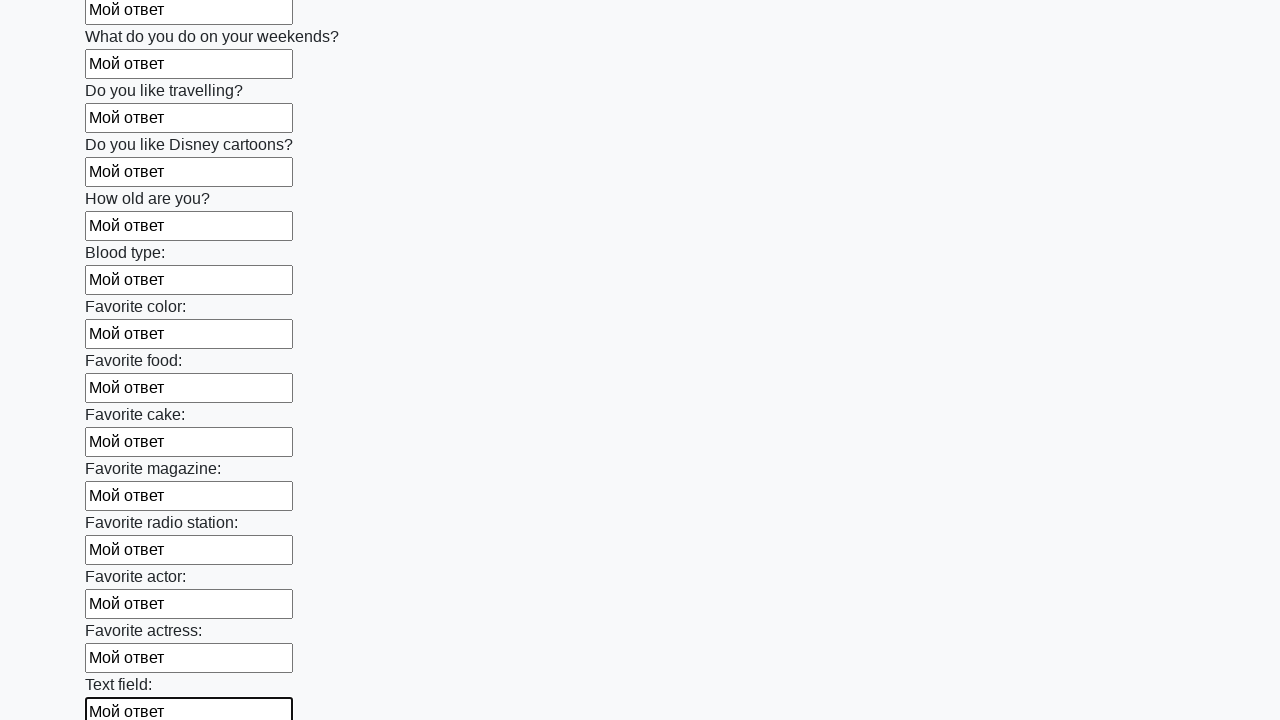

Filled an input field with 'Мой ответ' on input >> nth=27
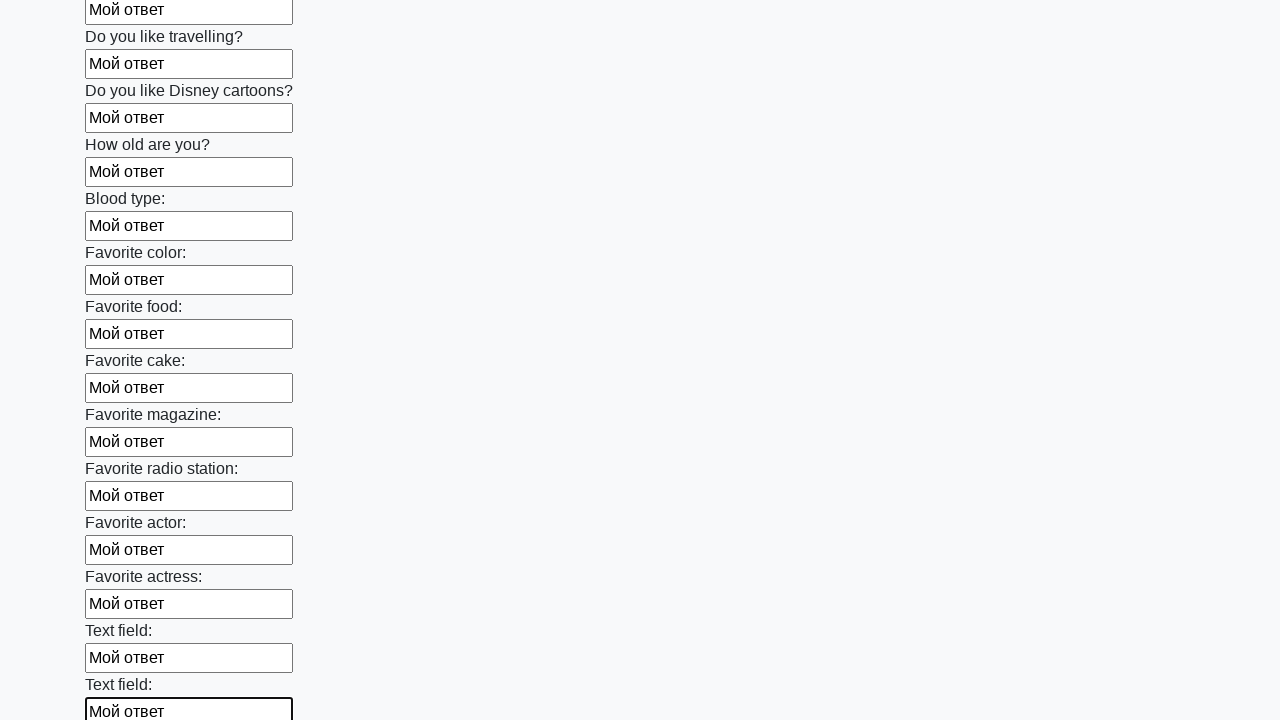

Filled an input field with 'Мой ответ' on input >> nth=28
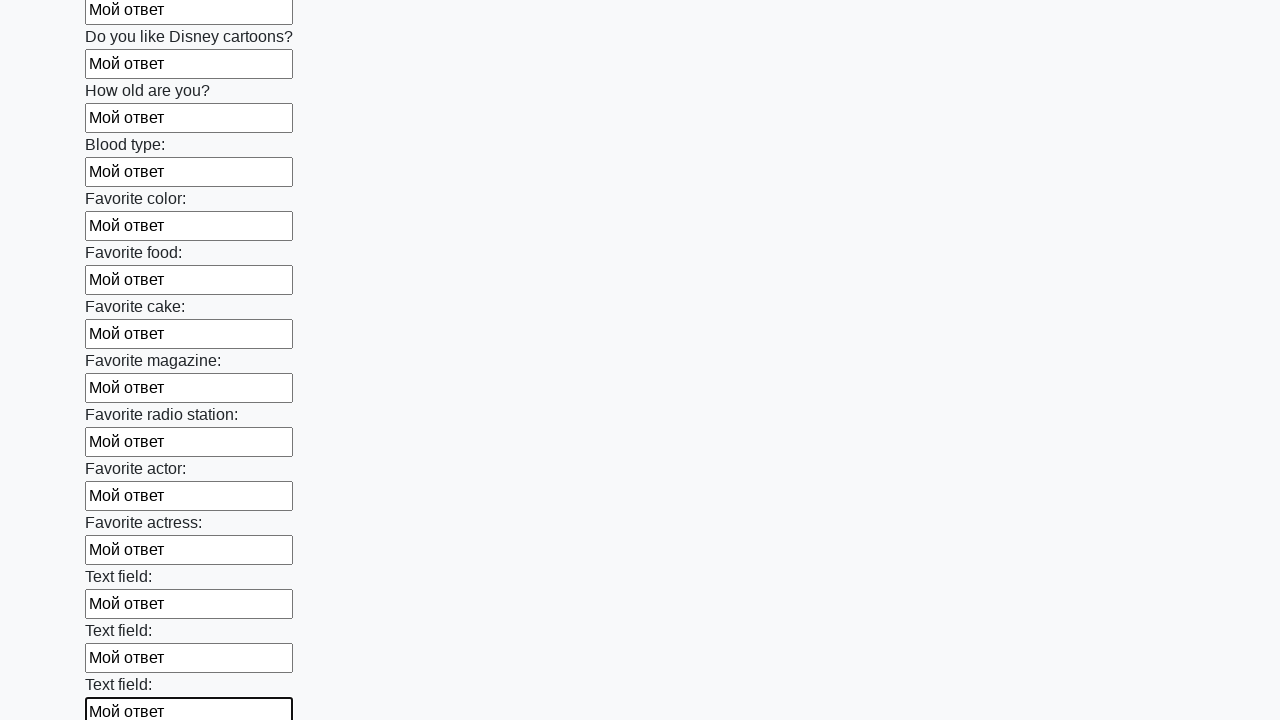

Filled an input field with 'Мой ответ' on input >> nth=29
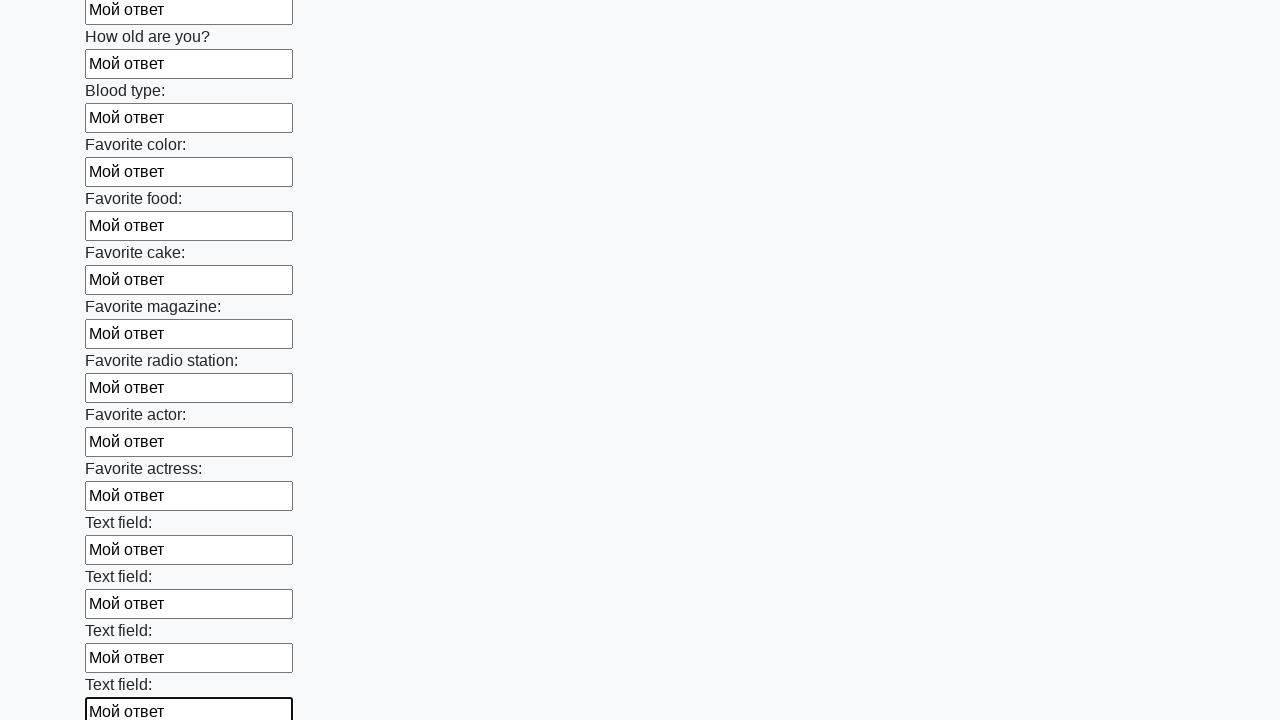

Filled an input field with 'Мой ответ' on input >> nth=30
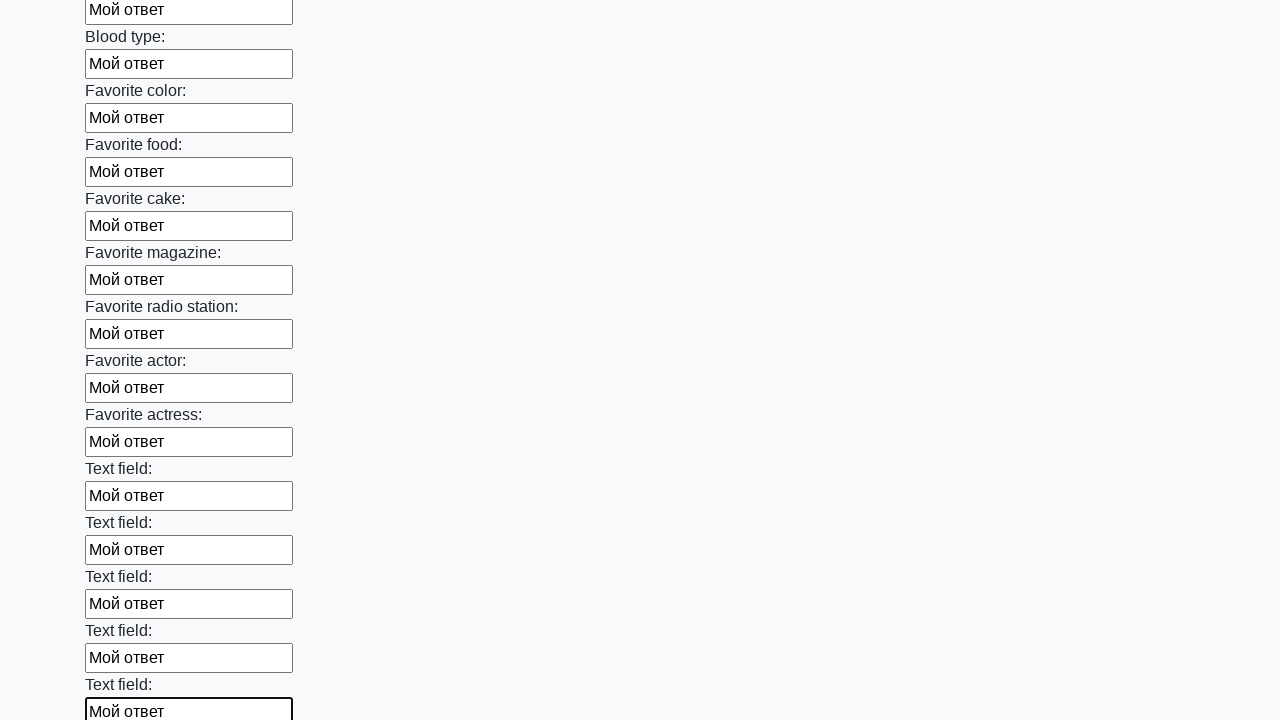

Filled an input field with 'Мой ответ' on input >> nth=31
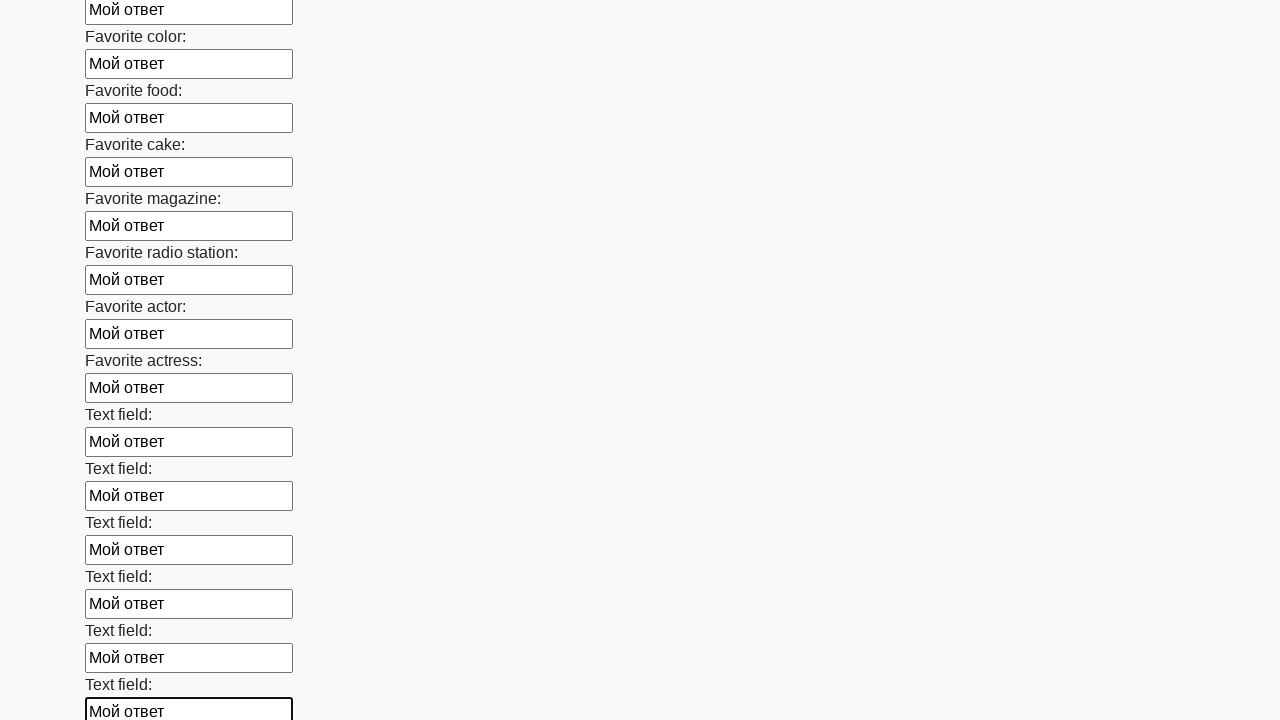

Filled an input field with 'Мой ответ' on input >> nth=32
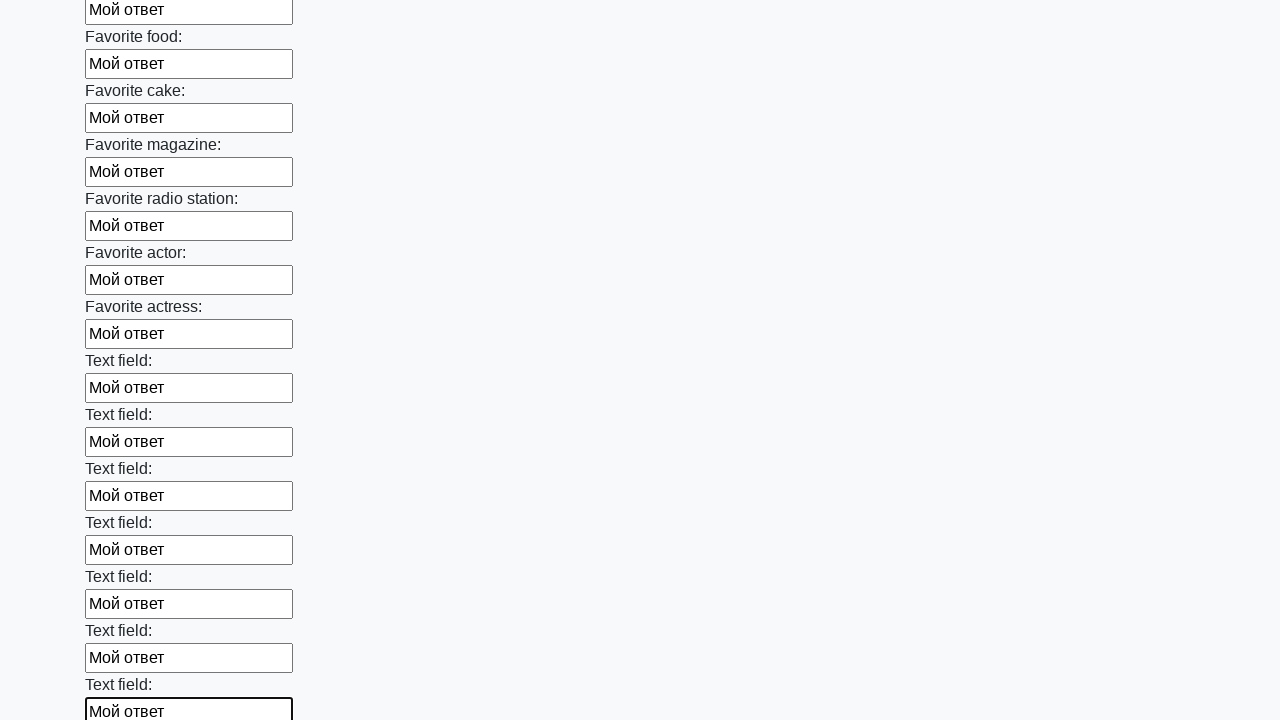

Filled an input field with 'Мой ответ' on input >> nth=33
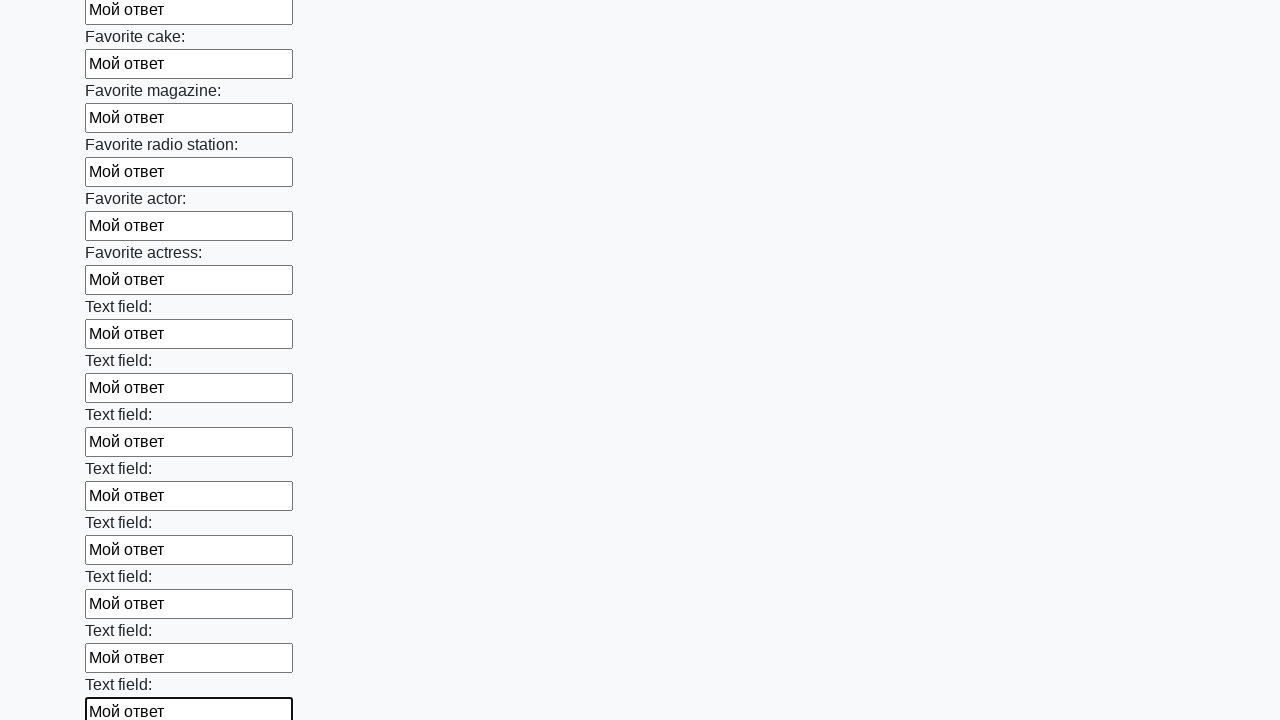

Filled an input field with 'Мой ответ' on input >> nth=34
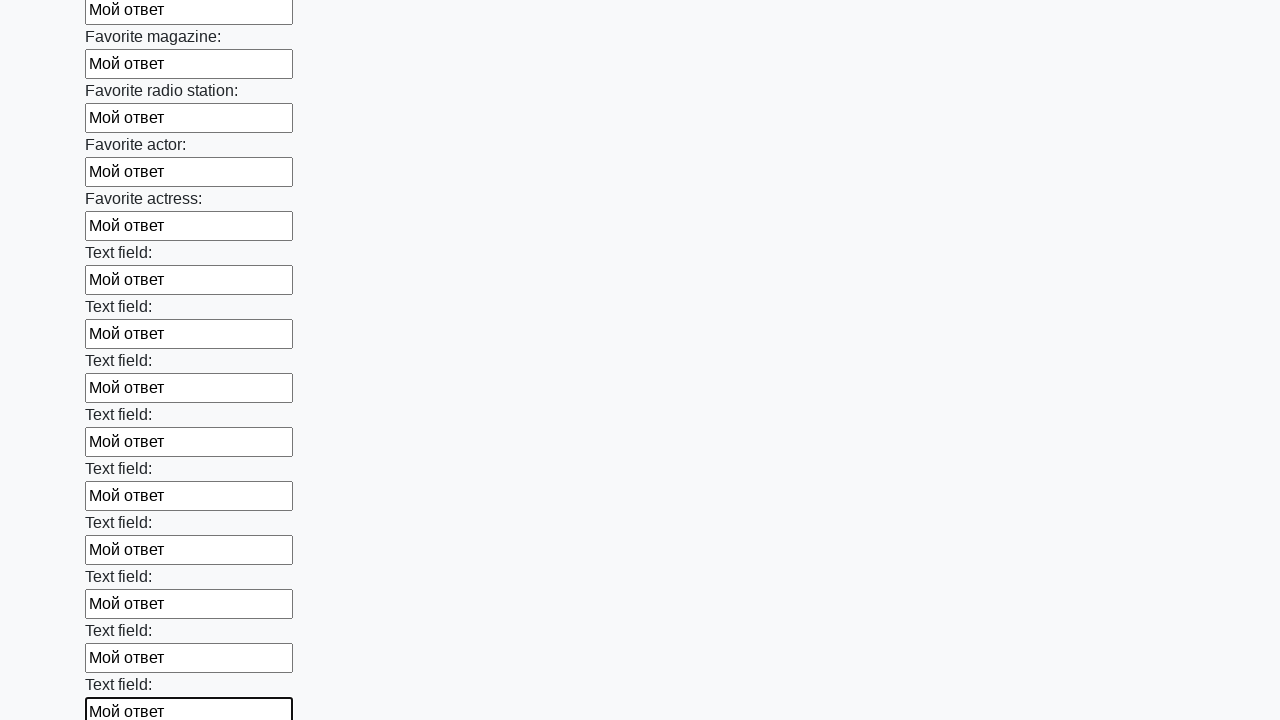

Filled an input field with 'Мой ответ' on input >> nth=35
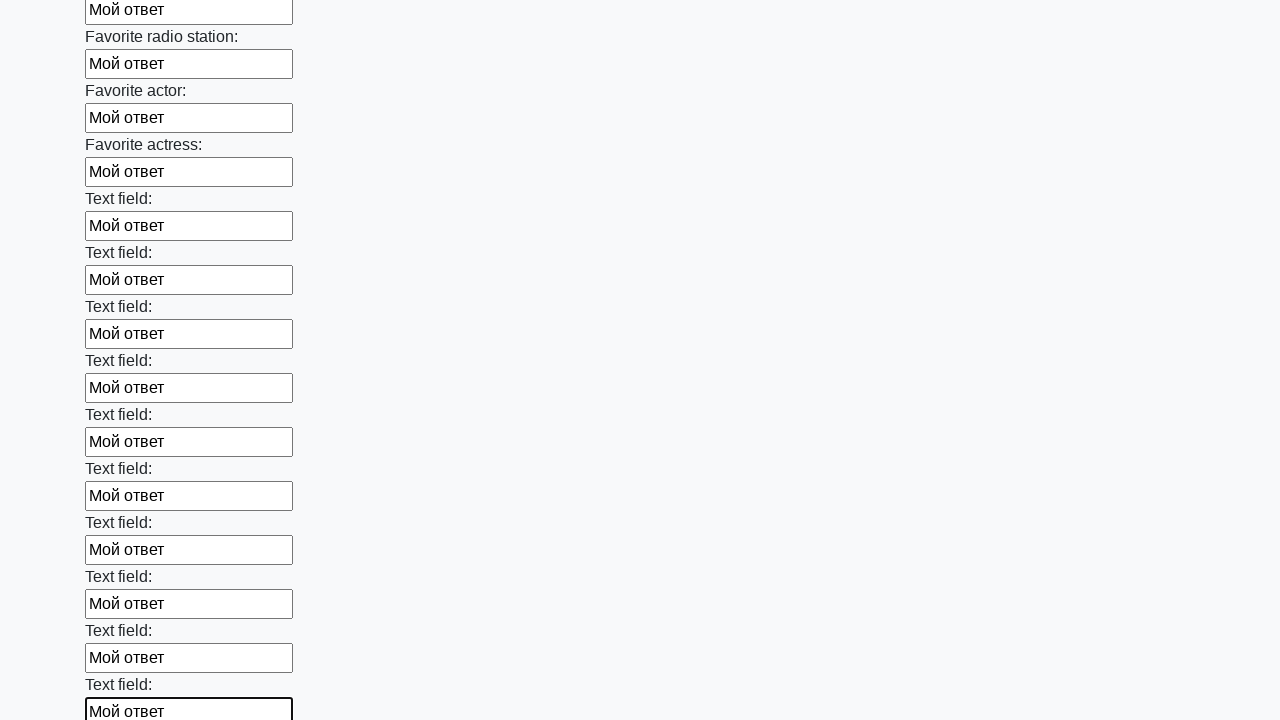

Filled an input field with 'Мой ответ' on input >> nth=36
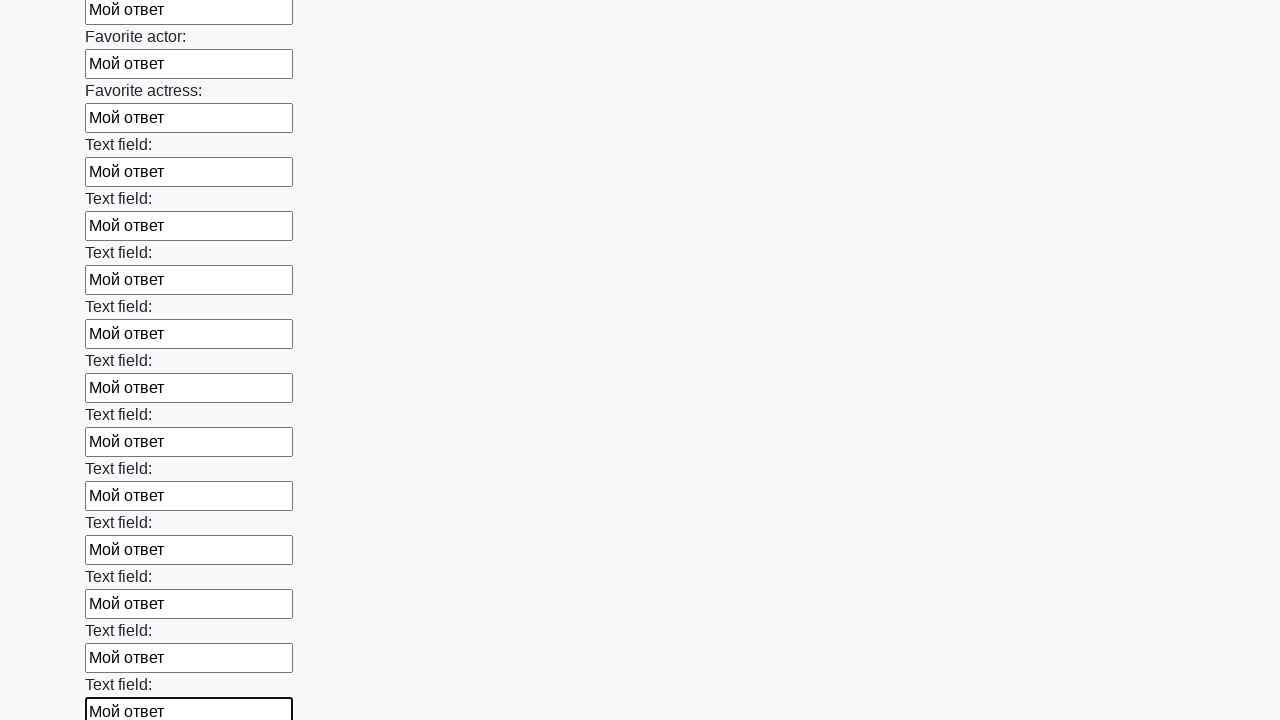

Filled an input field with 'Мой ответ' on input >> nth=37
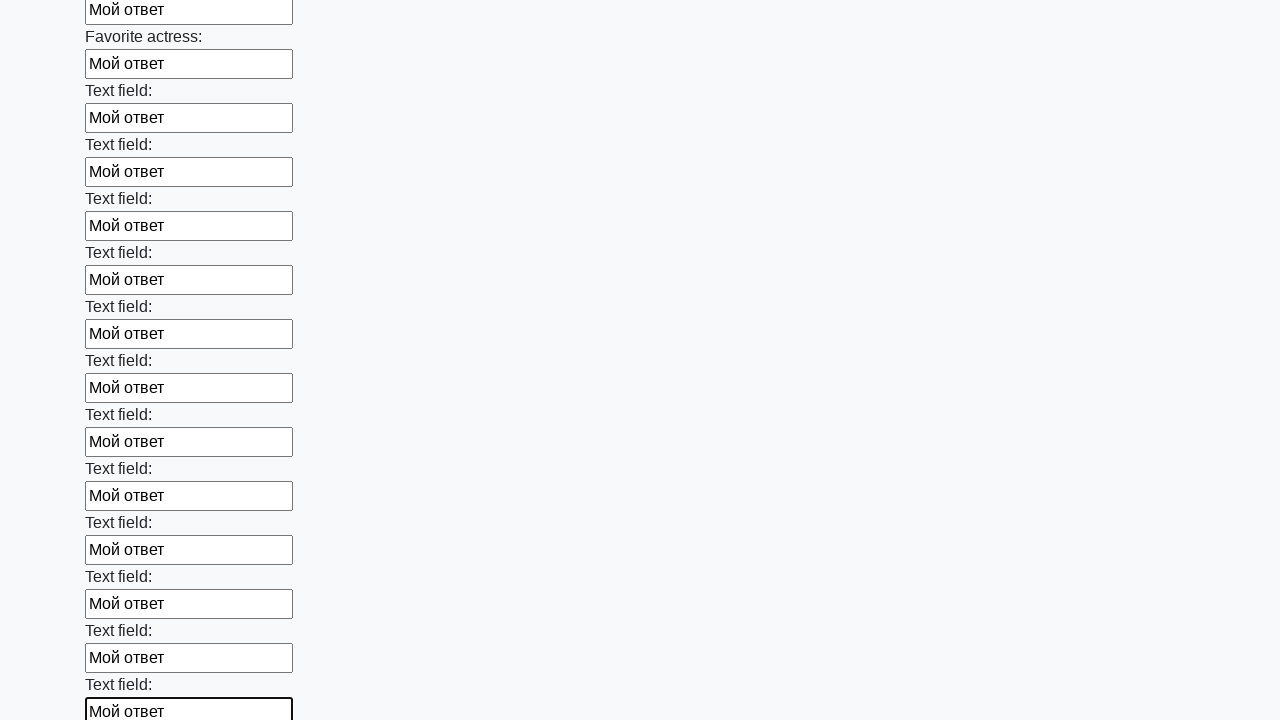

Filled an input field with 'Мой ответ' on input >> nth=38
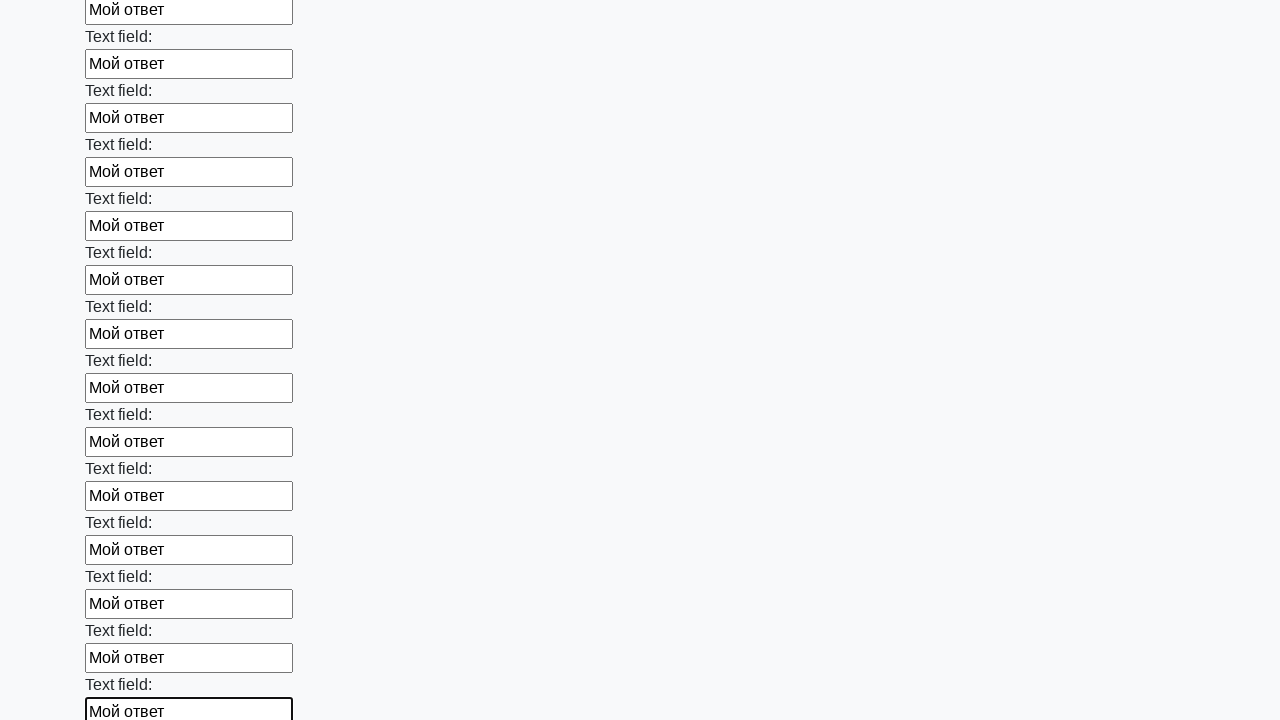

Filled an input field with 'Мой ответ' on input >> nth=39
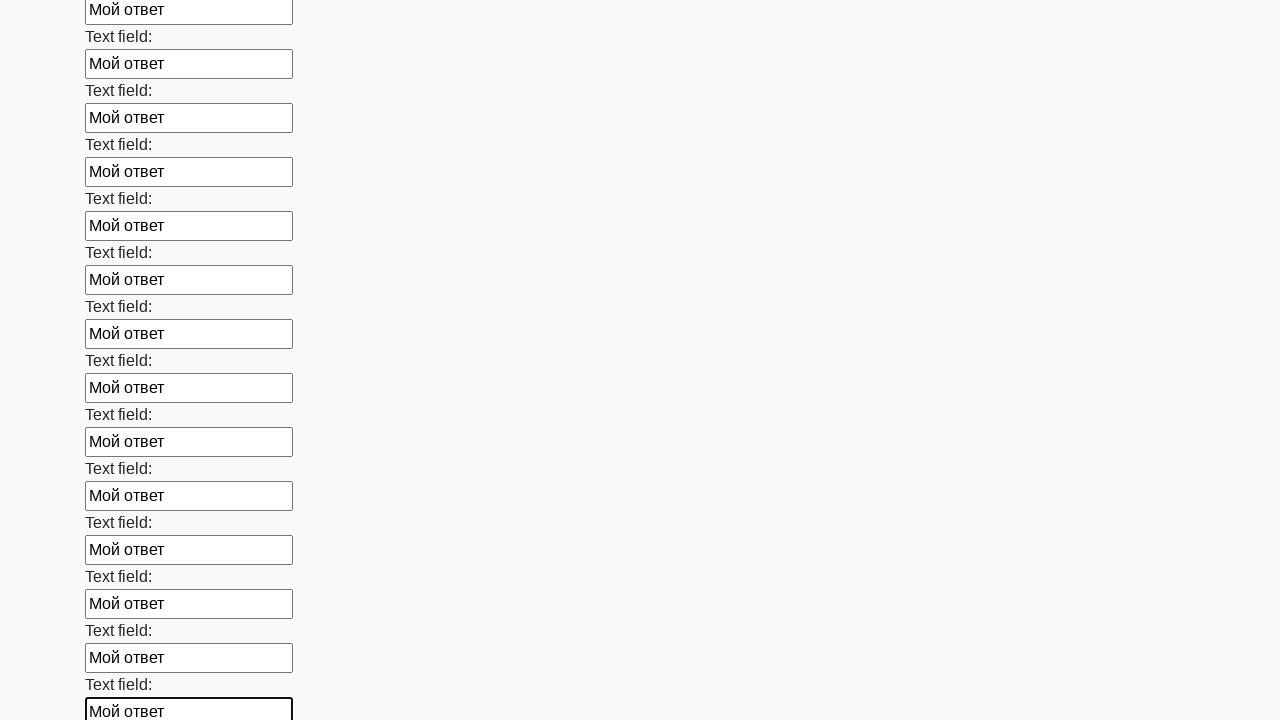

Filled an input field with 'Мой ответ' on input >> nth=40
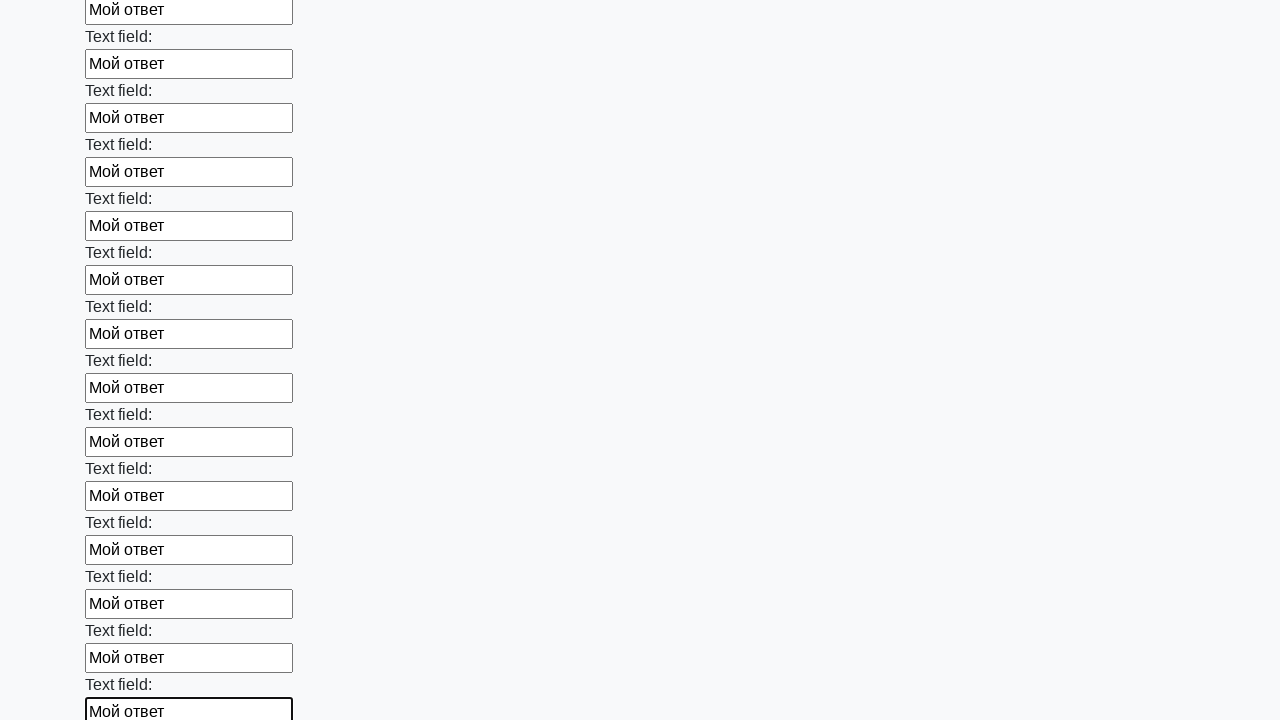

Filled an input field with 'Мой ответ' on input >> nth=41
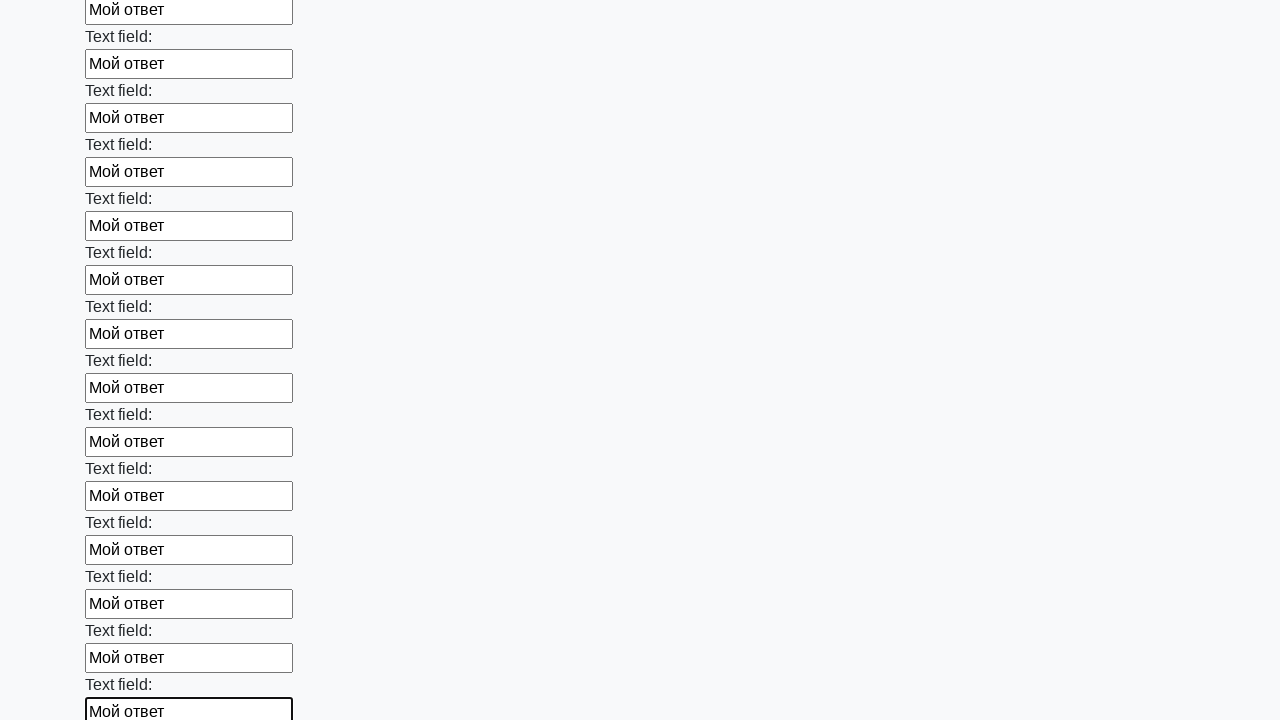

Filled an input field with 'Мой ответ' on input >> nth=42
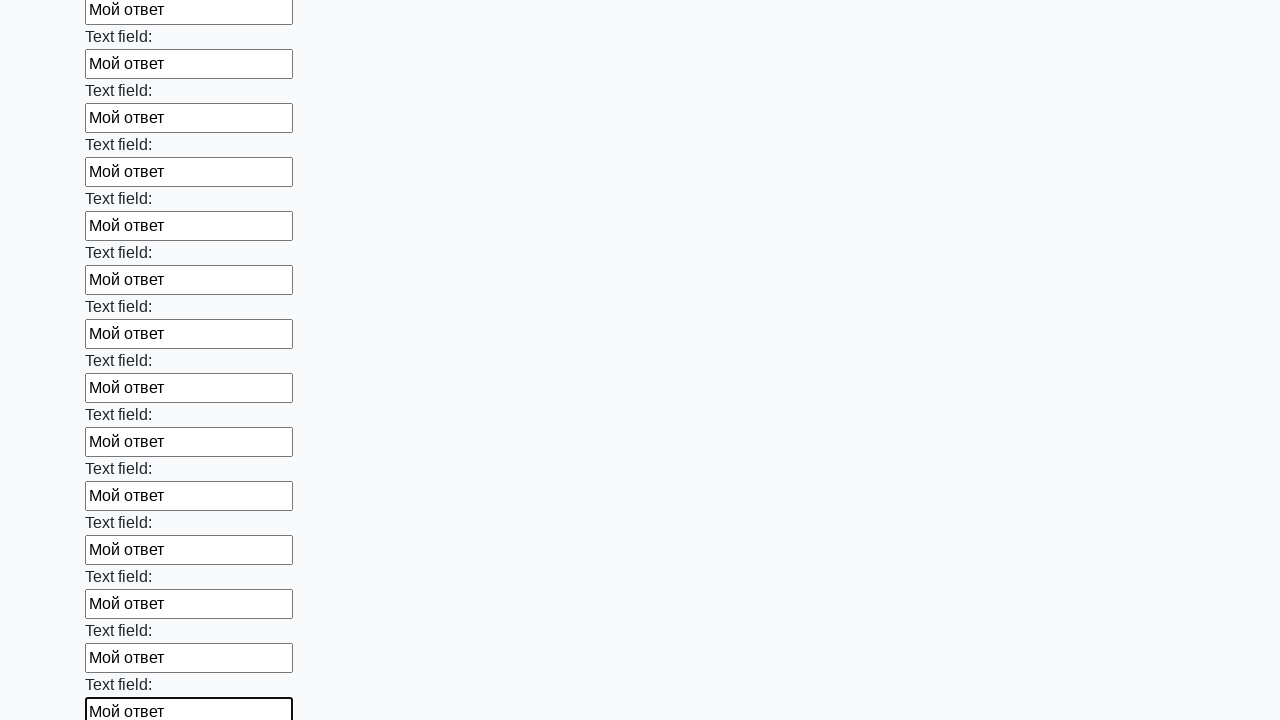

Filled an input field with 'Мой ответ' on input >> nth=43
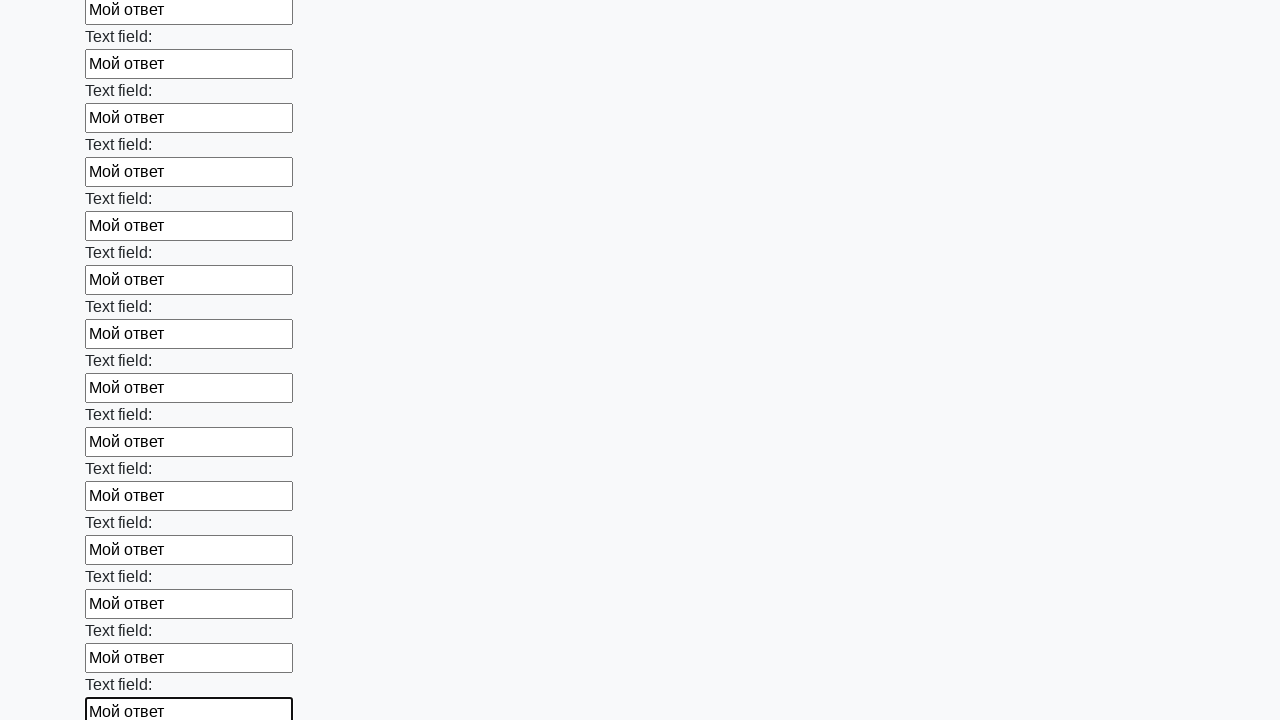

Filled an input field with 'Мой ответ' on input >> nth=44
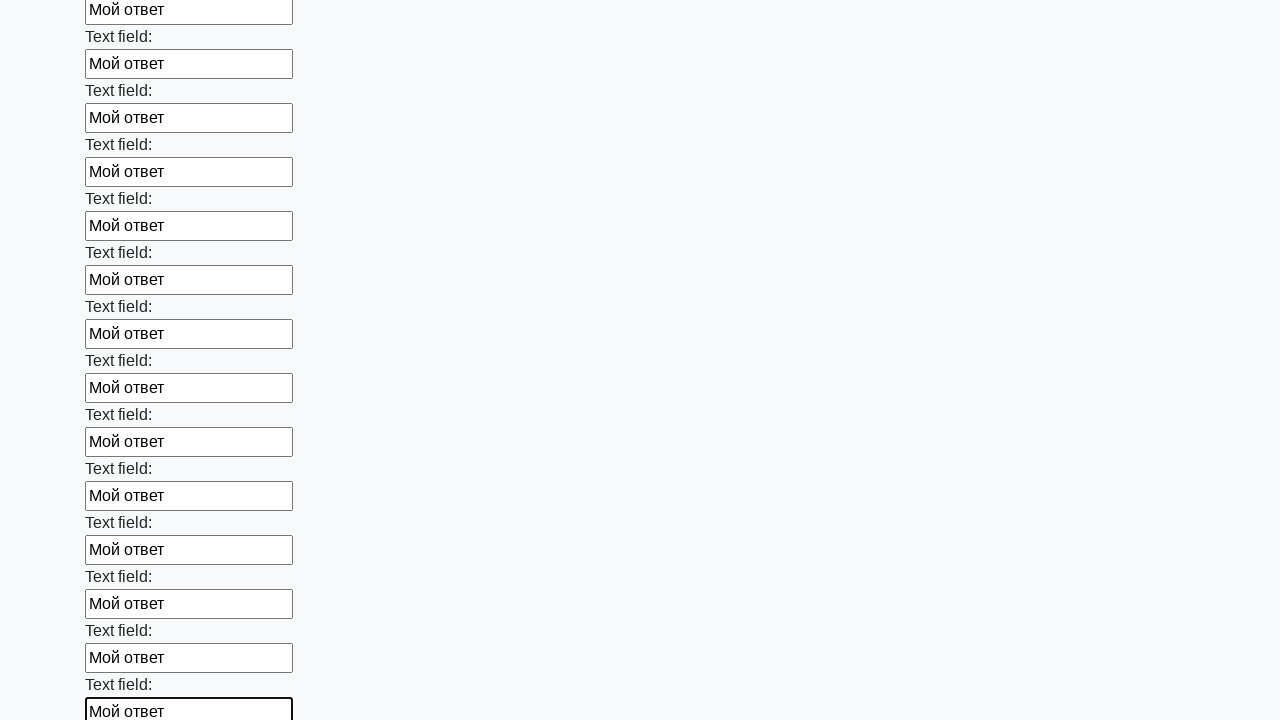

Filled an input field with 'Мой ответ' on input >> nth=45
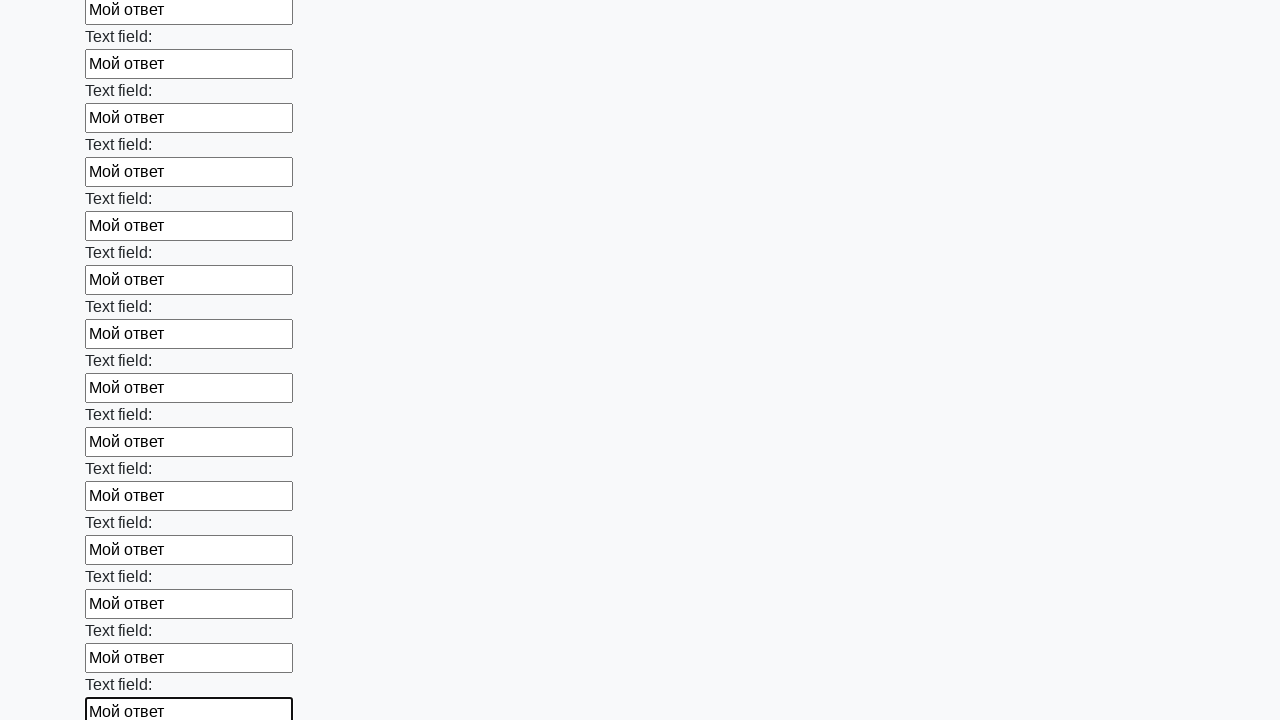

Filled an input field with 'Мой ответ' on input >> nth=46
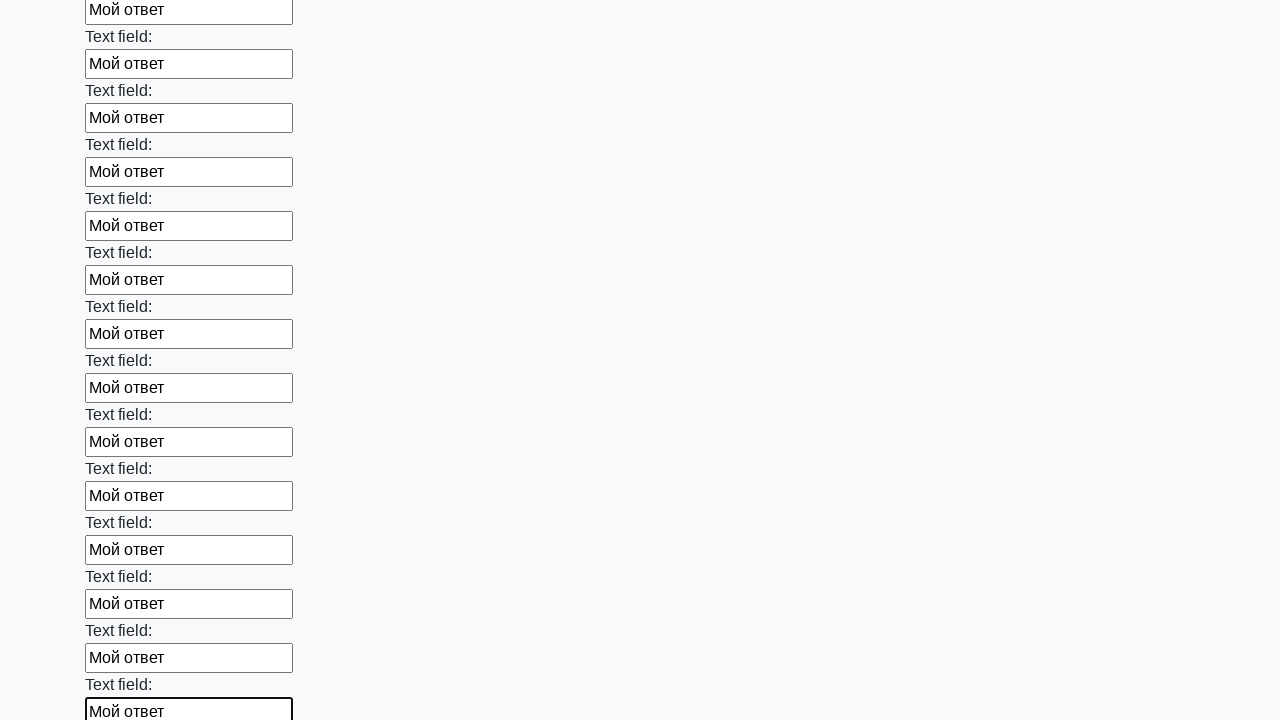

Filled an input field with 'Мой ответ' on input >> nth=47
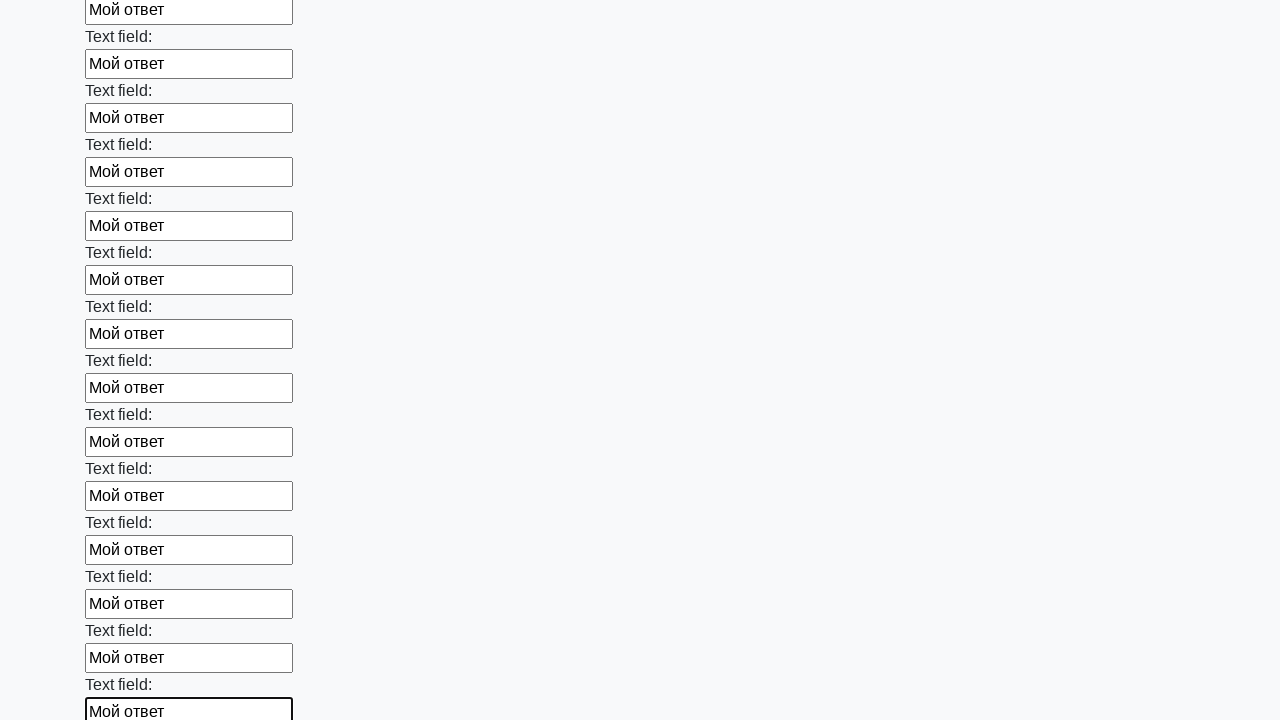

Filled an input field with 'Мой ответ' on input >> nth=48
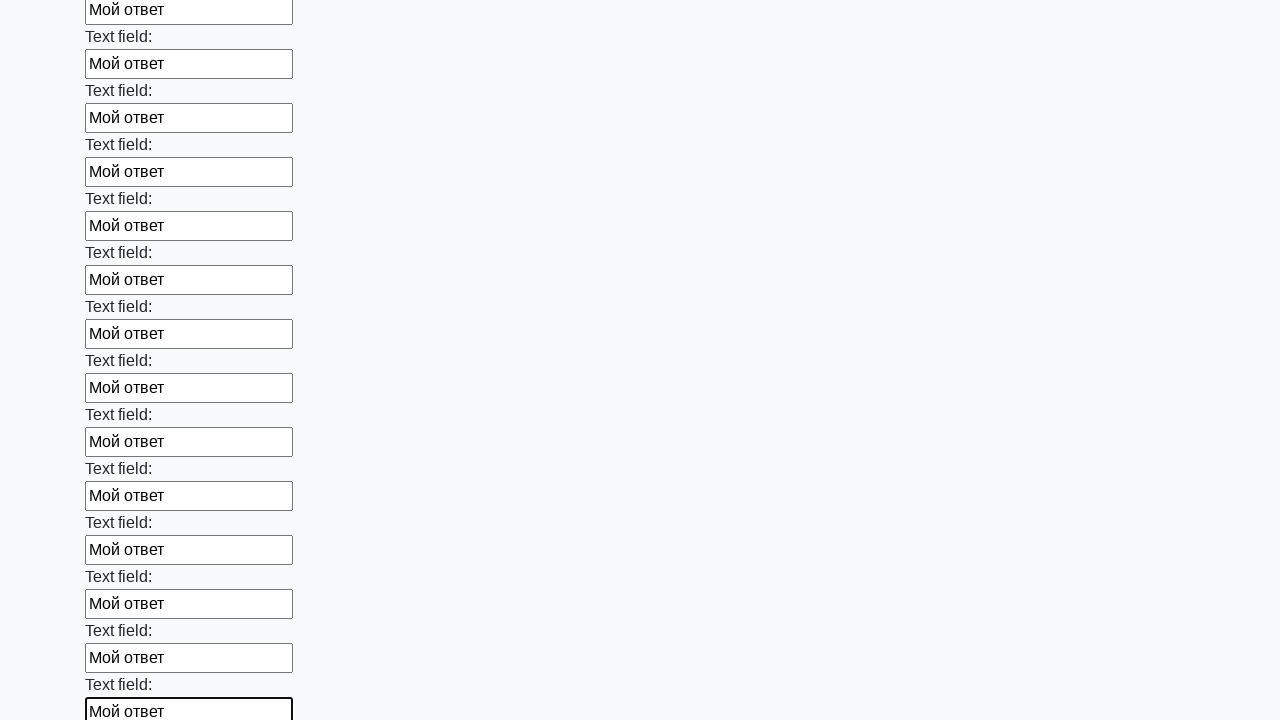

Filled an input field with 'Мой ответ' on input >> nth=49
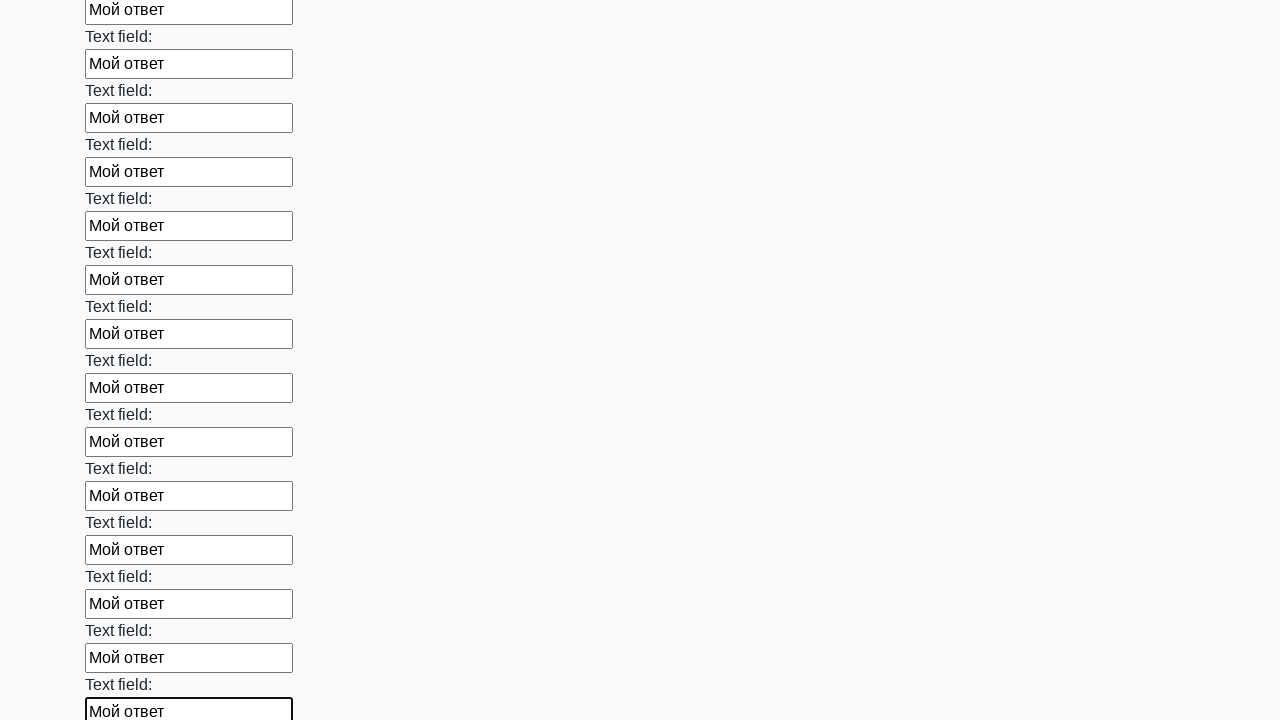

Filled an input field with 'Мой ответ' on input >> nth=50
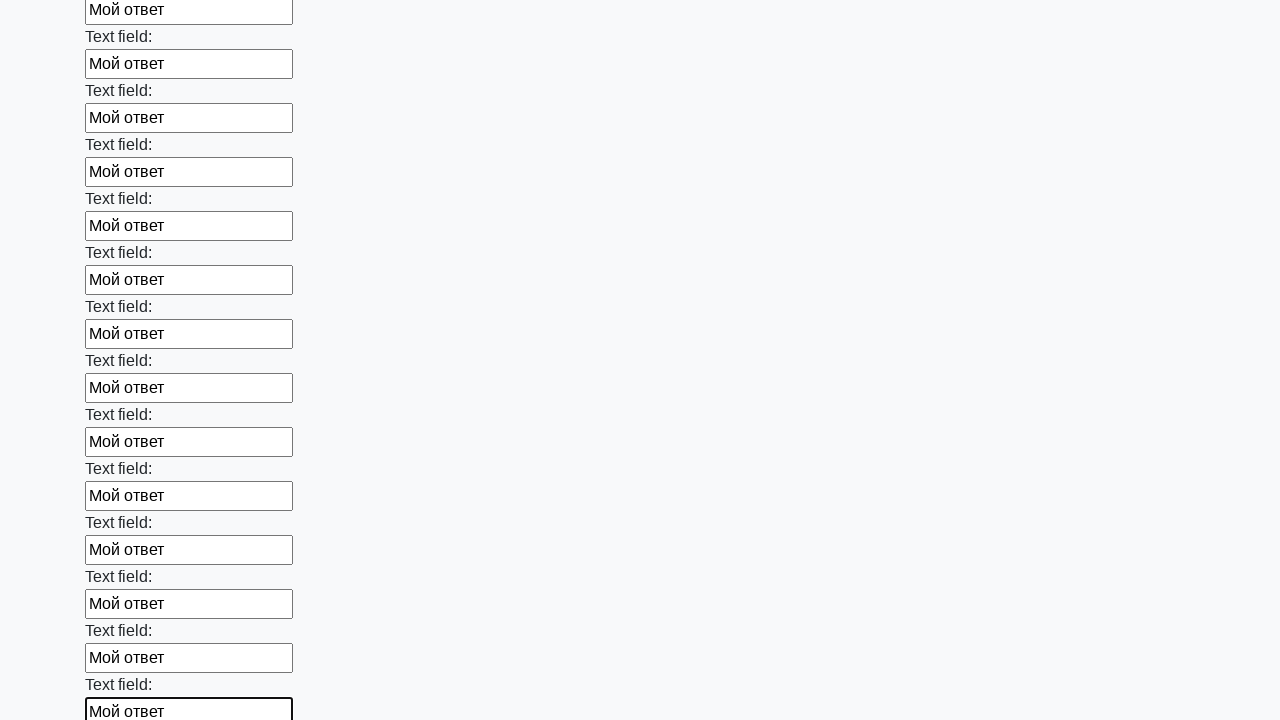

Filled an input field with 'Мой ответ' on input >> nth=51
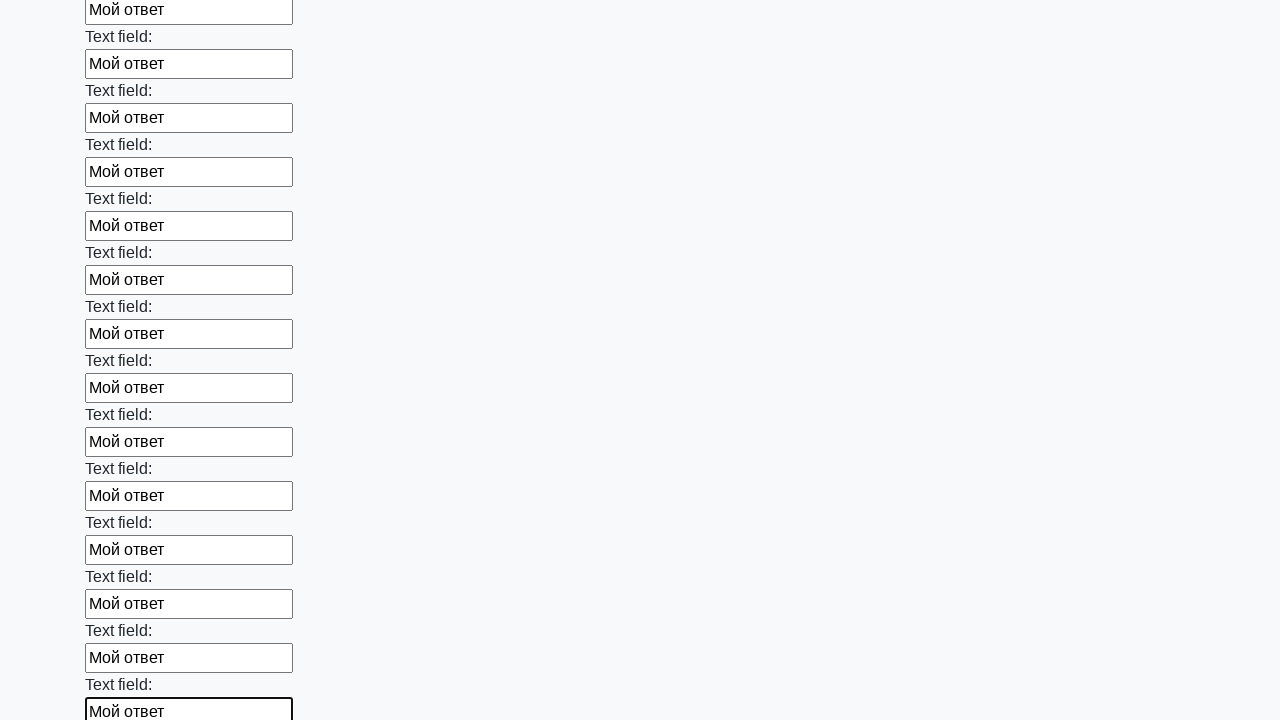

Filled an input field with 'Мой ответ' on input >> nth=52
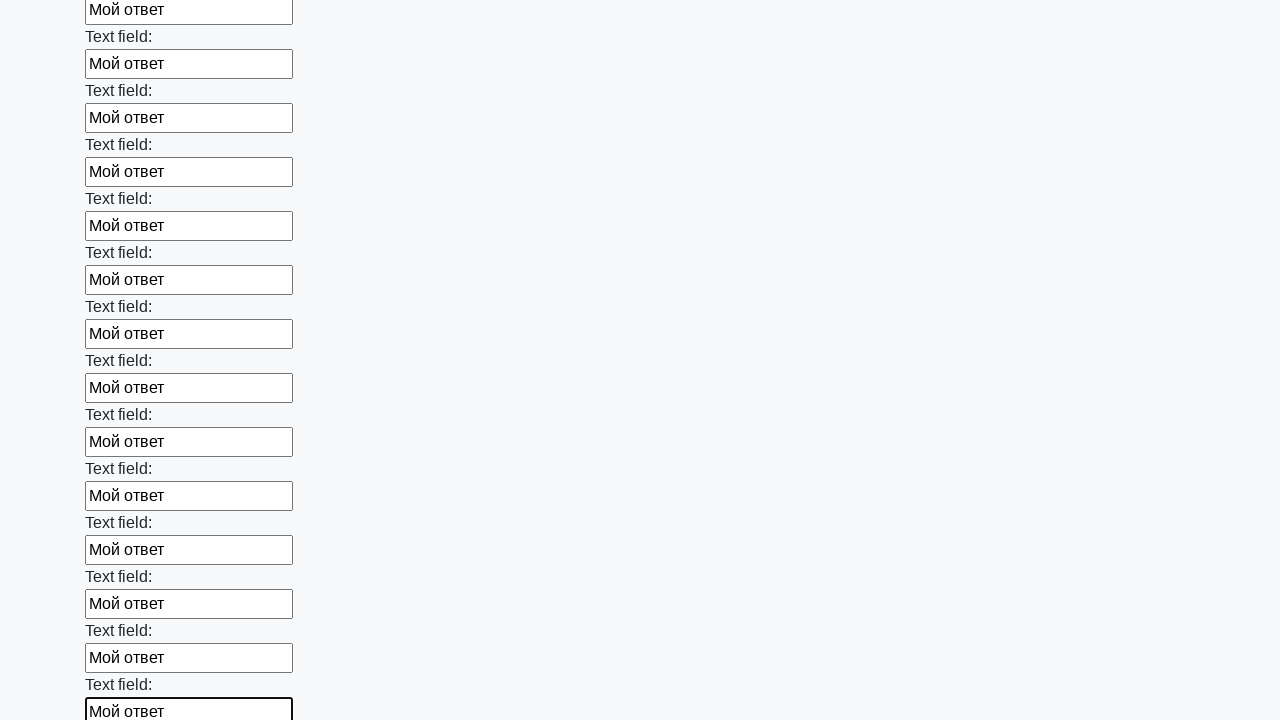

Filled an input field with 'Мой ответ' on input >> nth=53
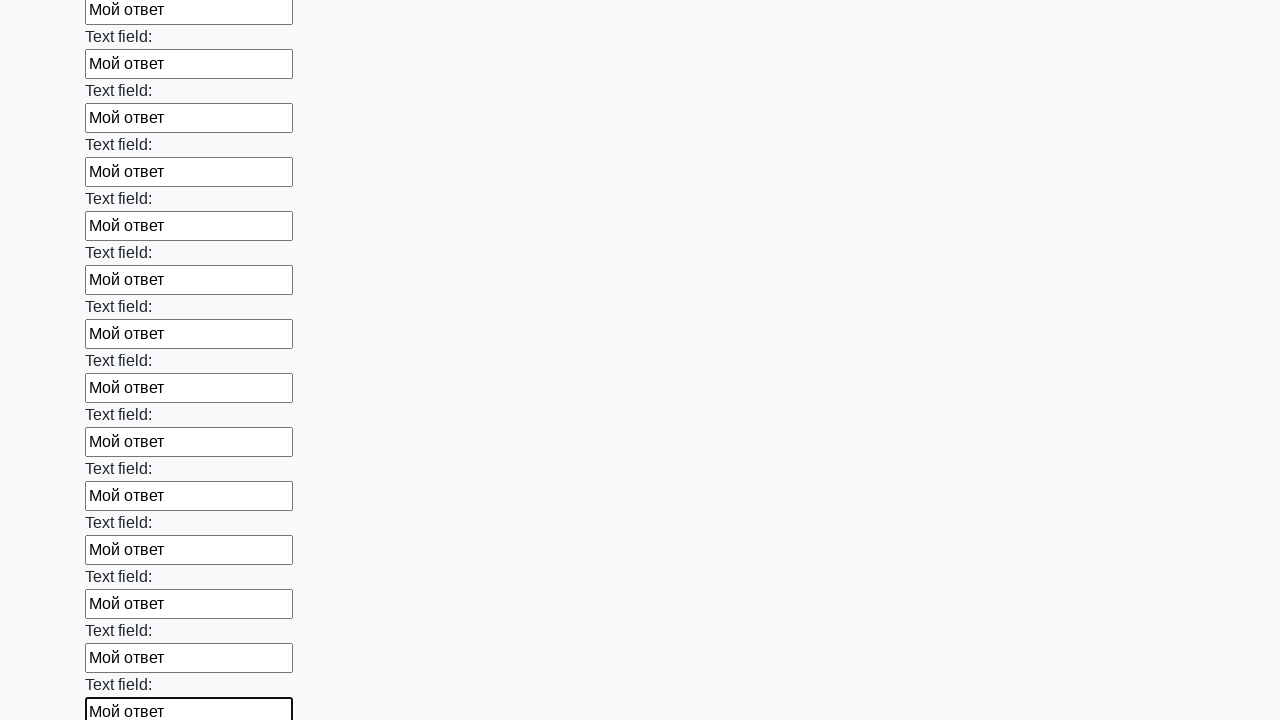

Filled an input field with 'Мой ответ' on input >> nth=54
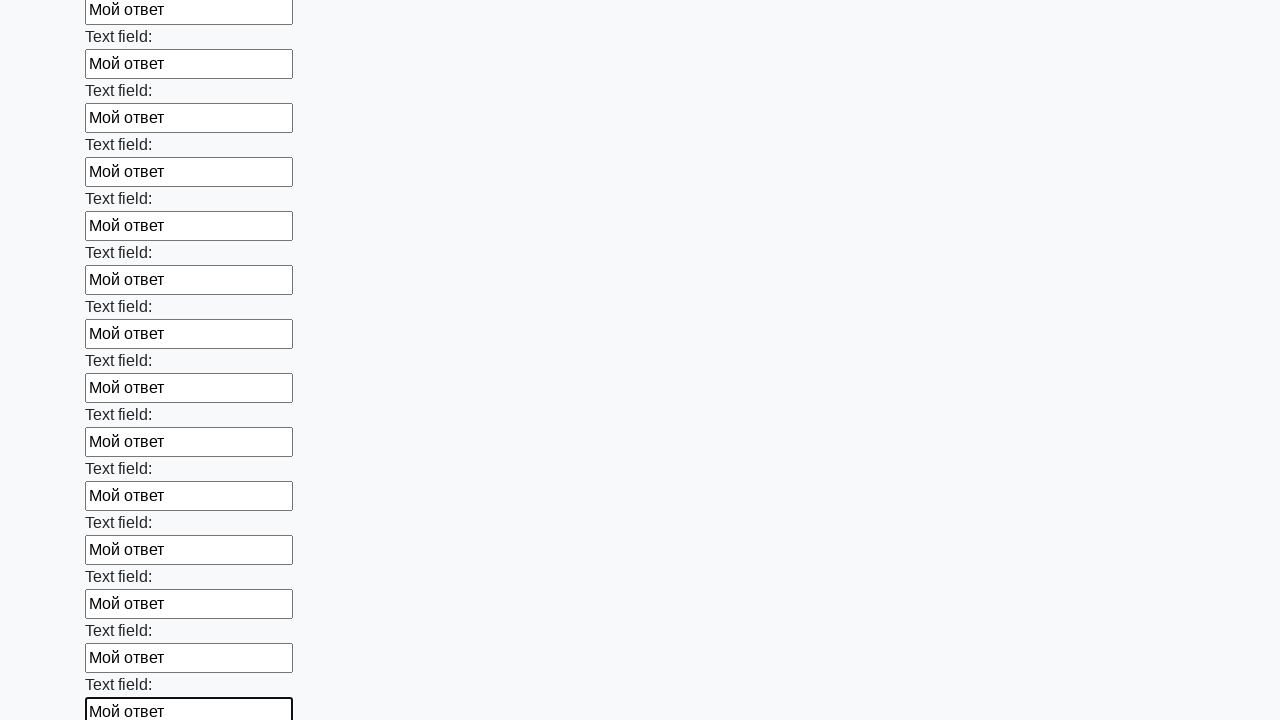

Filled an input field with 'Мой ответ' on input >> nth=55
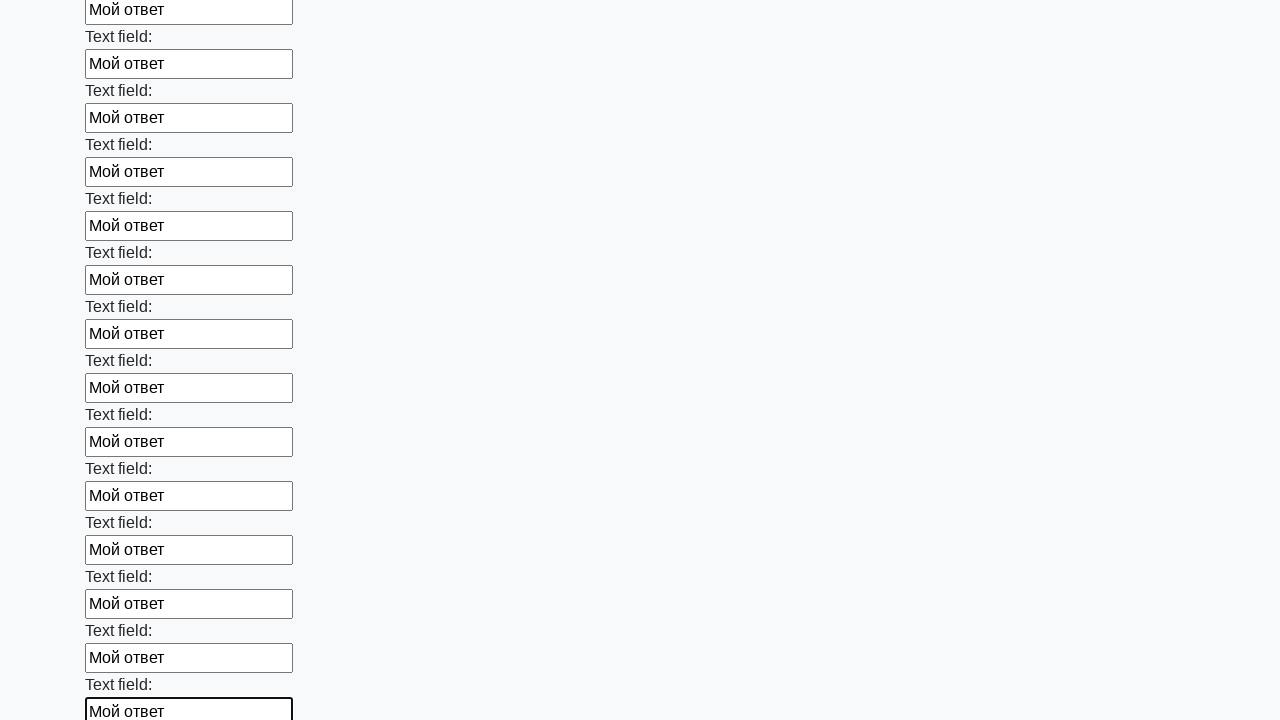

Filled an input field with 'Мой ответ' on input >> nth=56
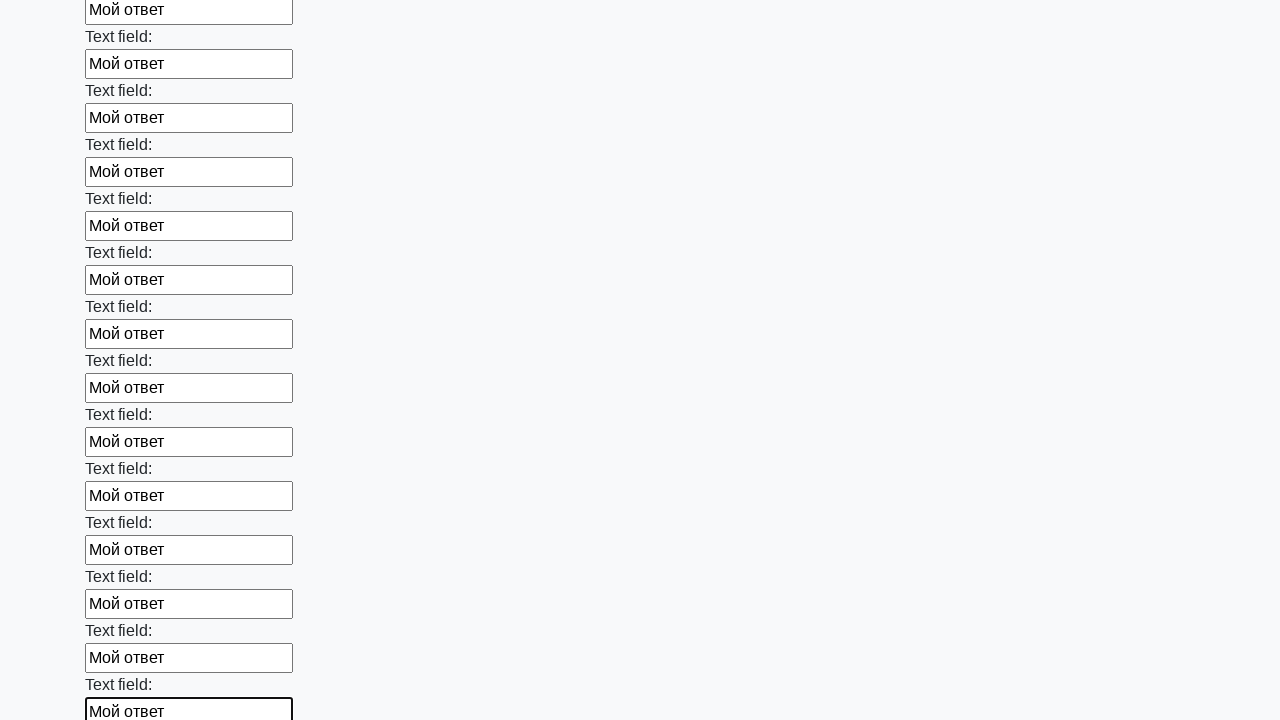

Filled an input field with 'Мой ответ' on input >> nth=57
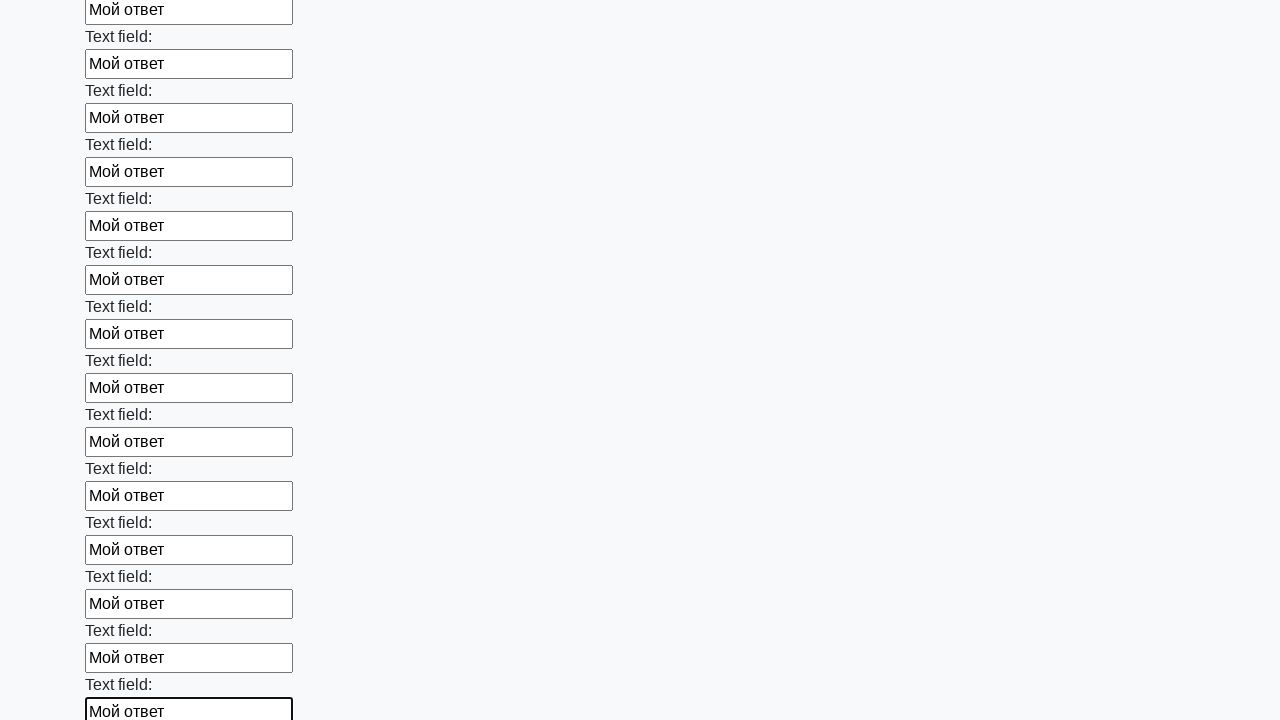

Filled an input field with 'Мой ответ' on input >> nth=58
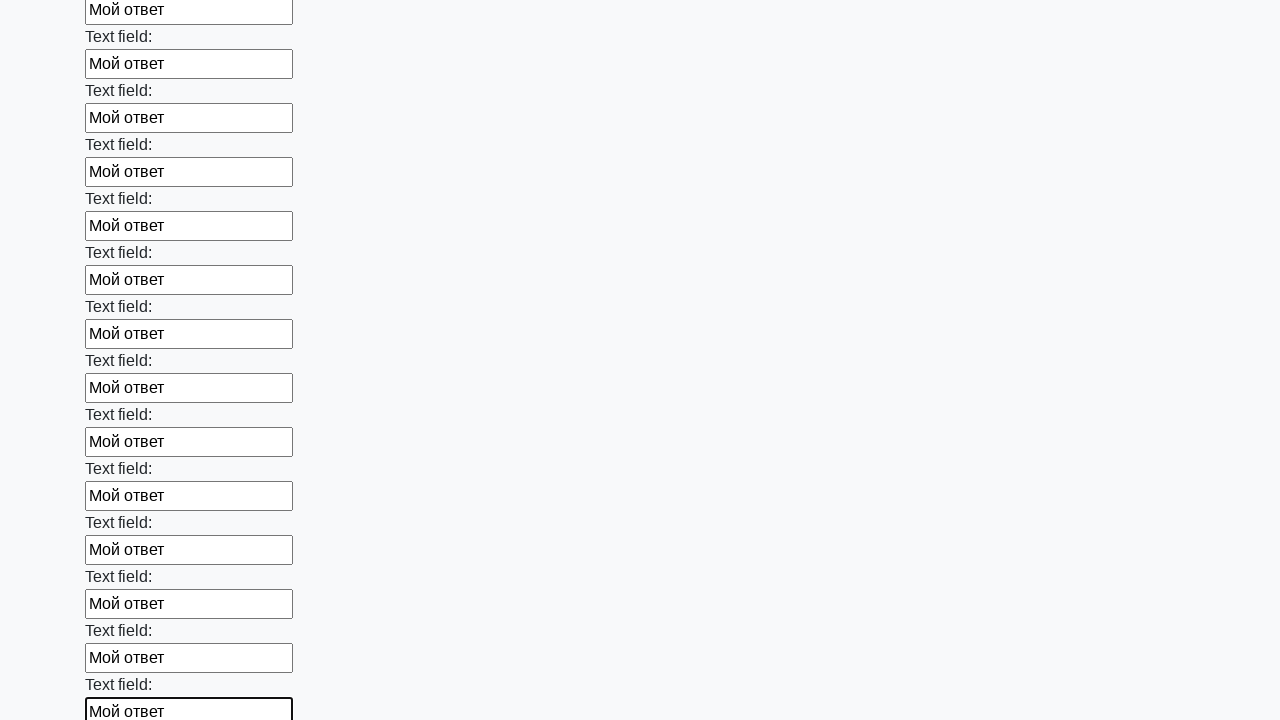

Filled an input field with 'Мой ответ' on input >> nth=59
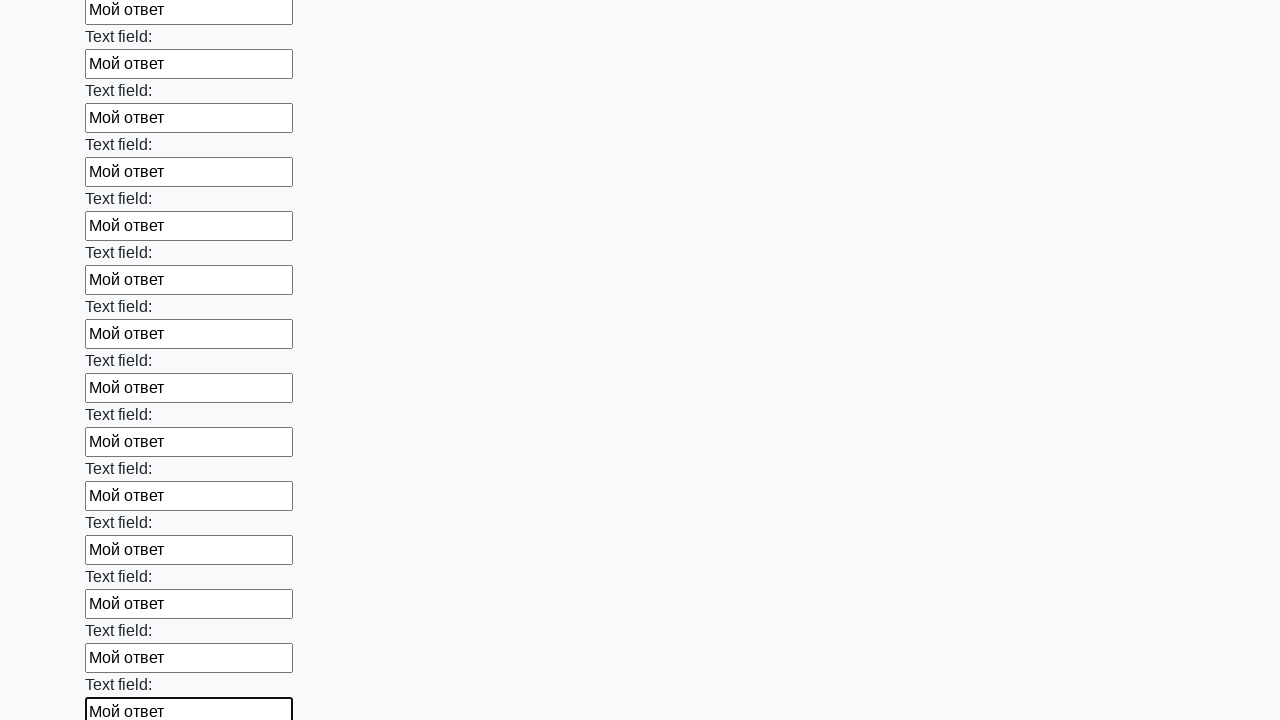

Filled an input field with 'Мой ответ' on input >> nth=60
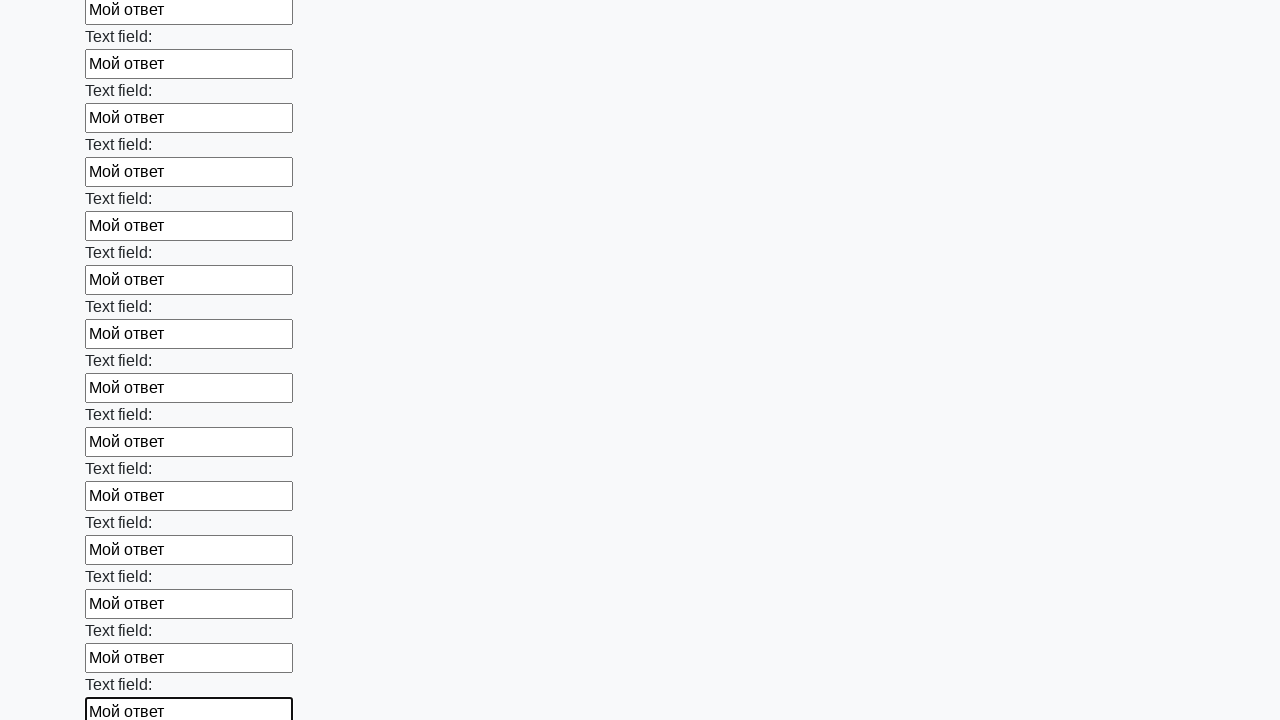

Filled an input field with 'Мой ответ' on input >> nth=61
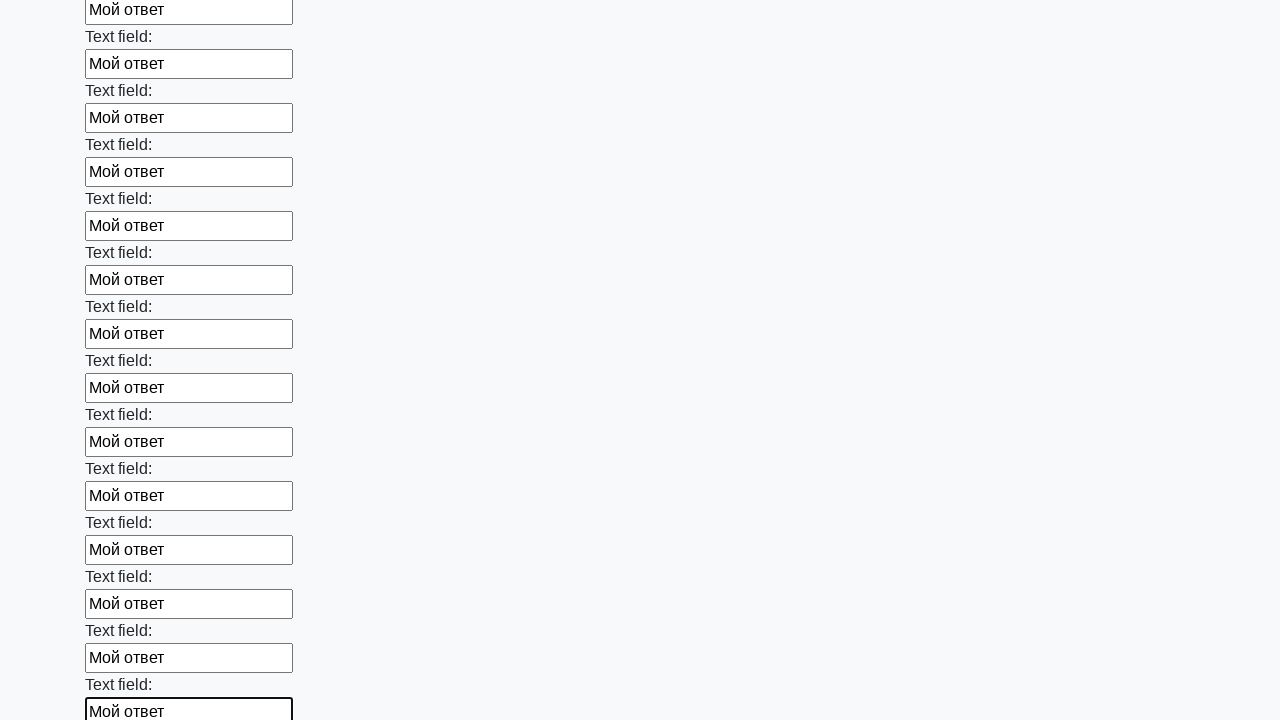

Filled an input field with 'Мой ответ' on input >> nth=62
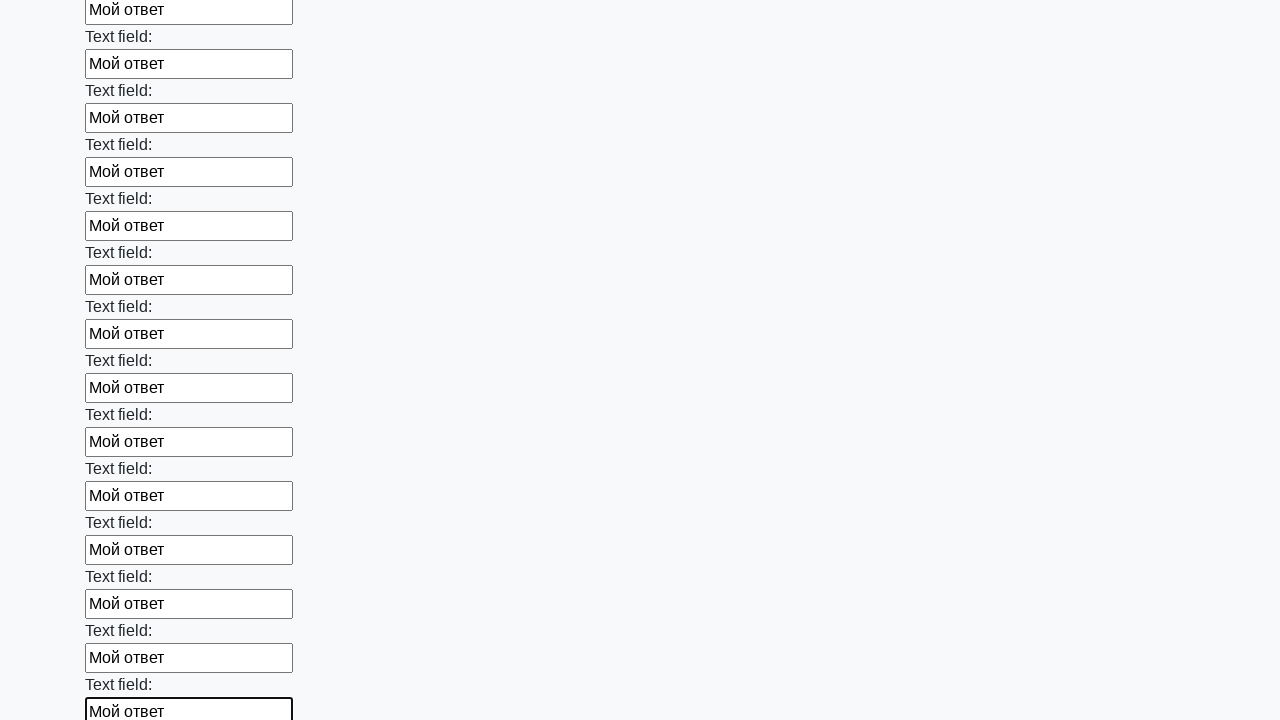

Filled an input field with 'Мой ответ' on input >> nth=63
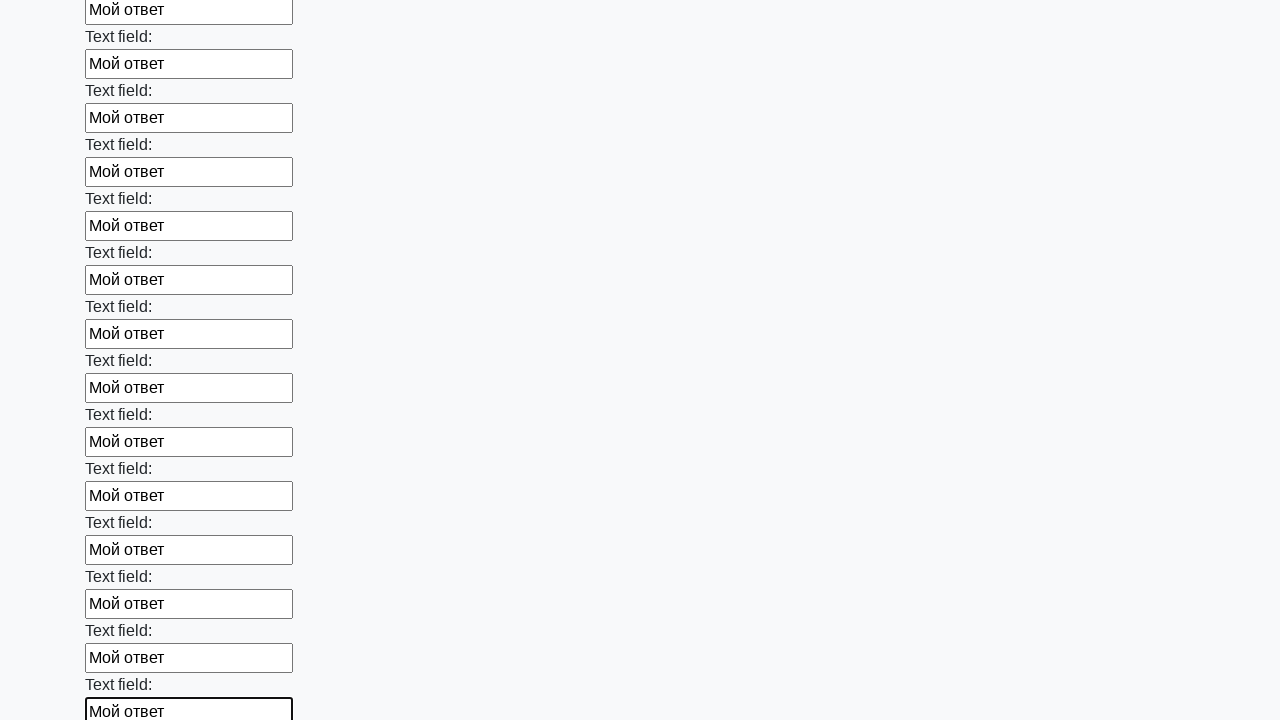

Filled an input field with 'Мой ответ' on input >> nth=64
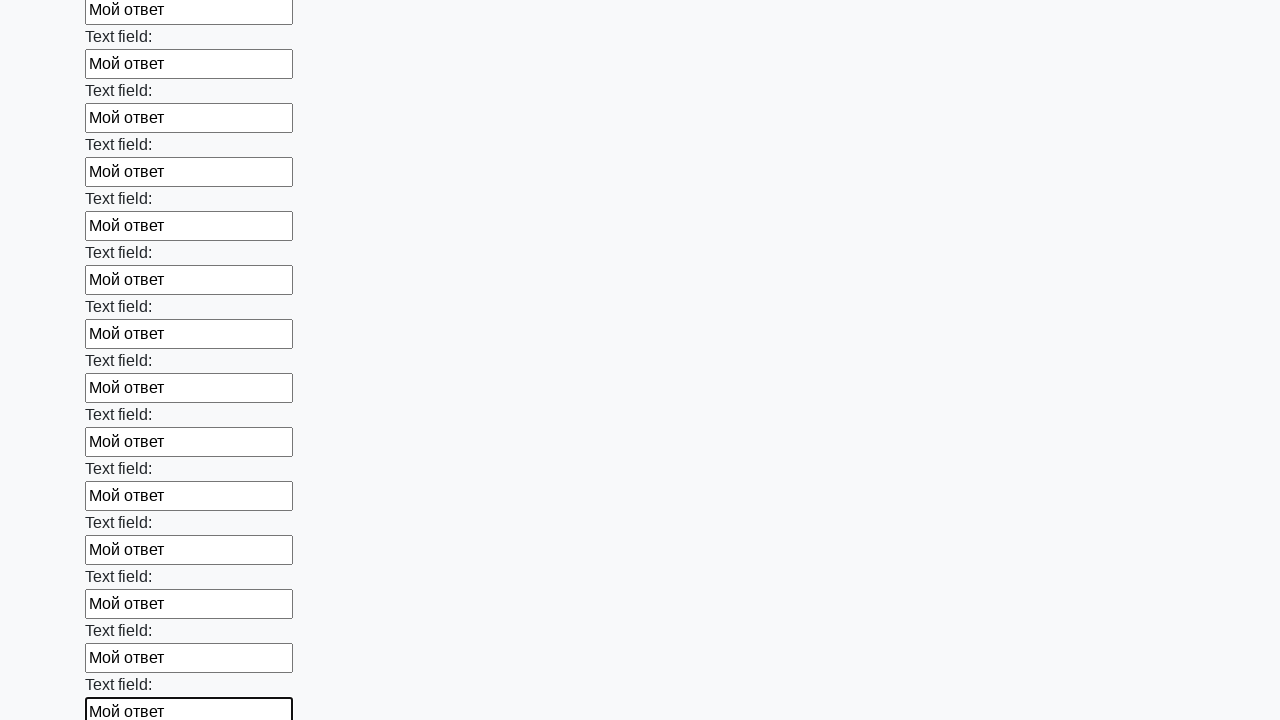

Filled an input field with 'Мой ответ' on input >> nth=65
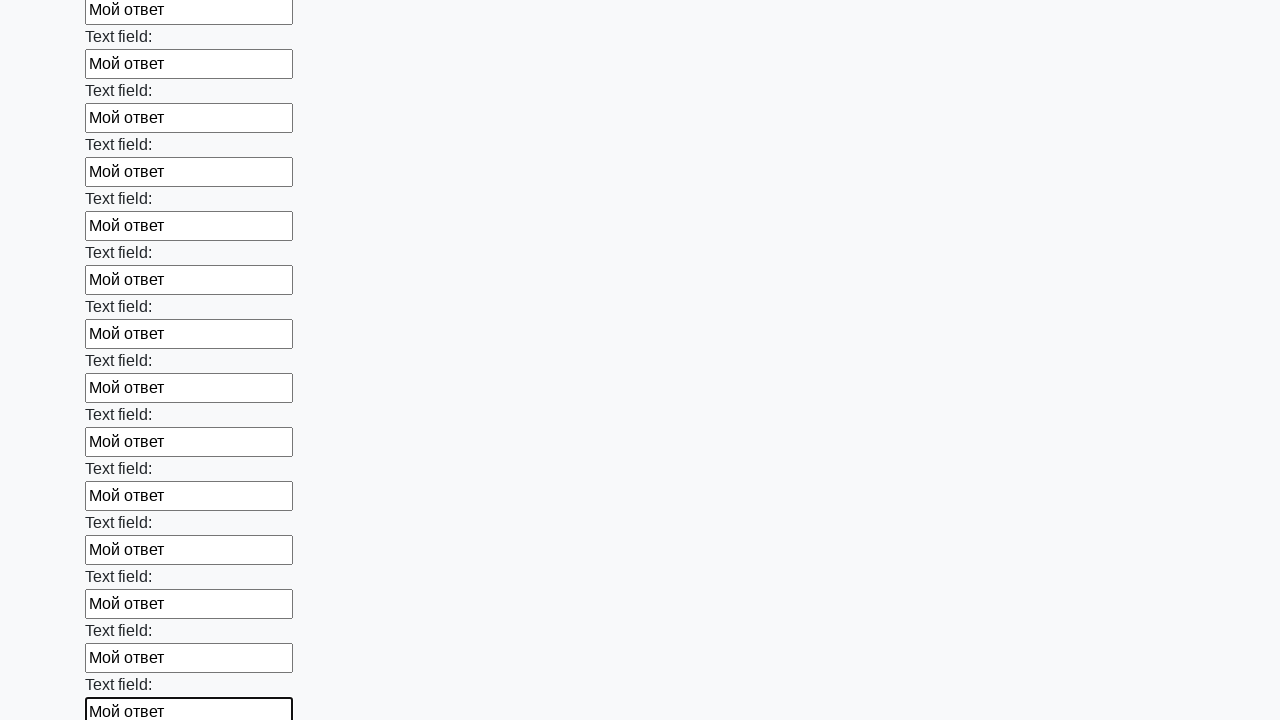

Filled an input field with 'Мой ответ' on input >> nth=66
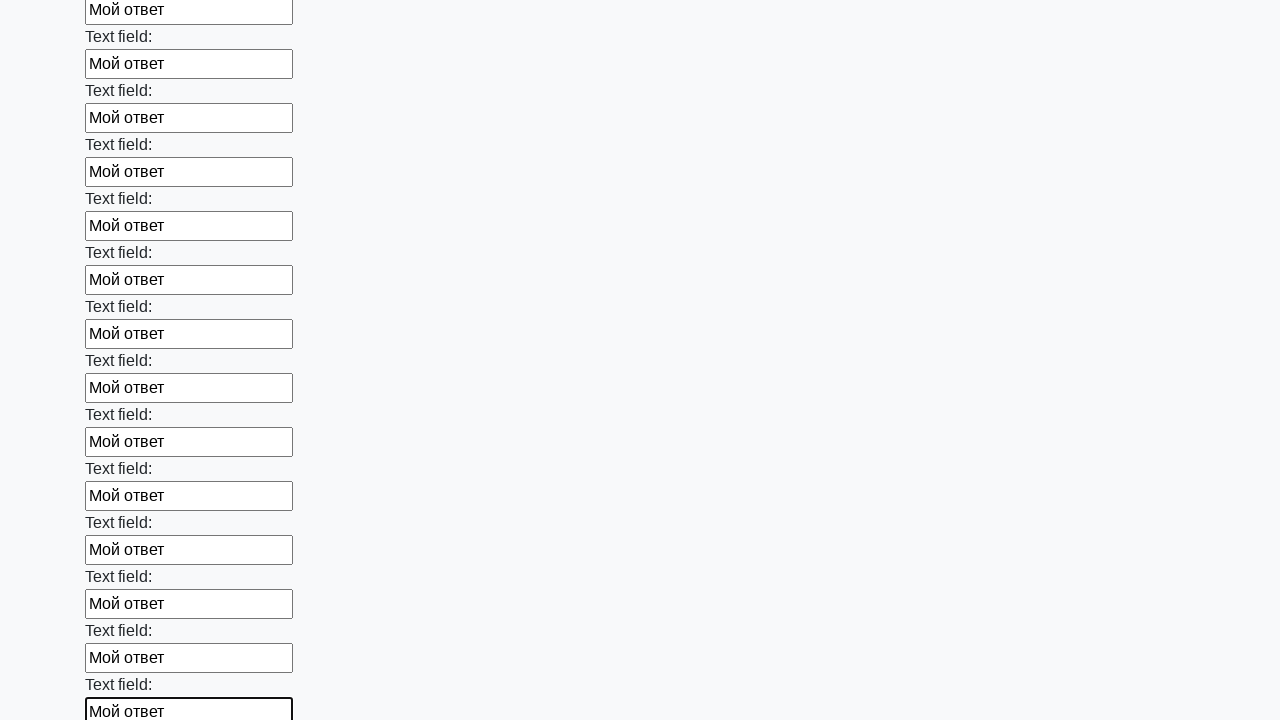

Filled an input field with 'Мой ответ' on input >> nth=67
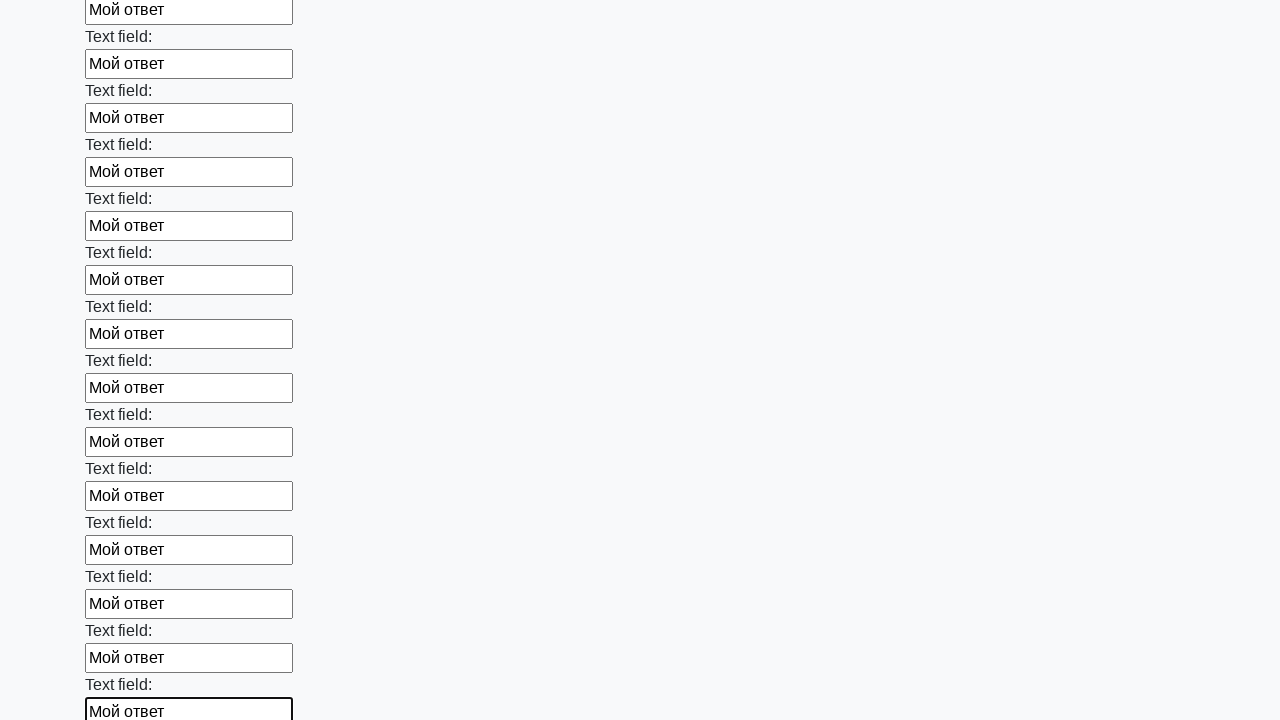

Filled an input field with 'Мой ответ' on input >> nth=68
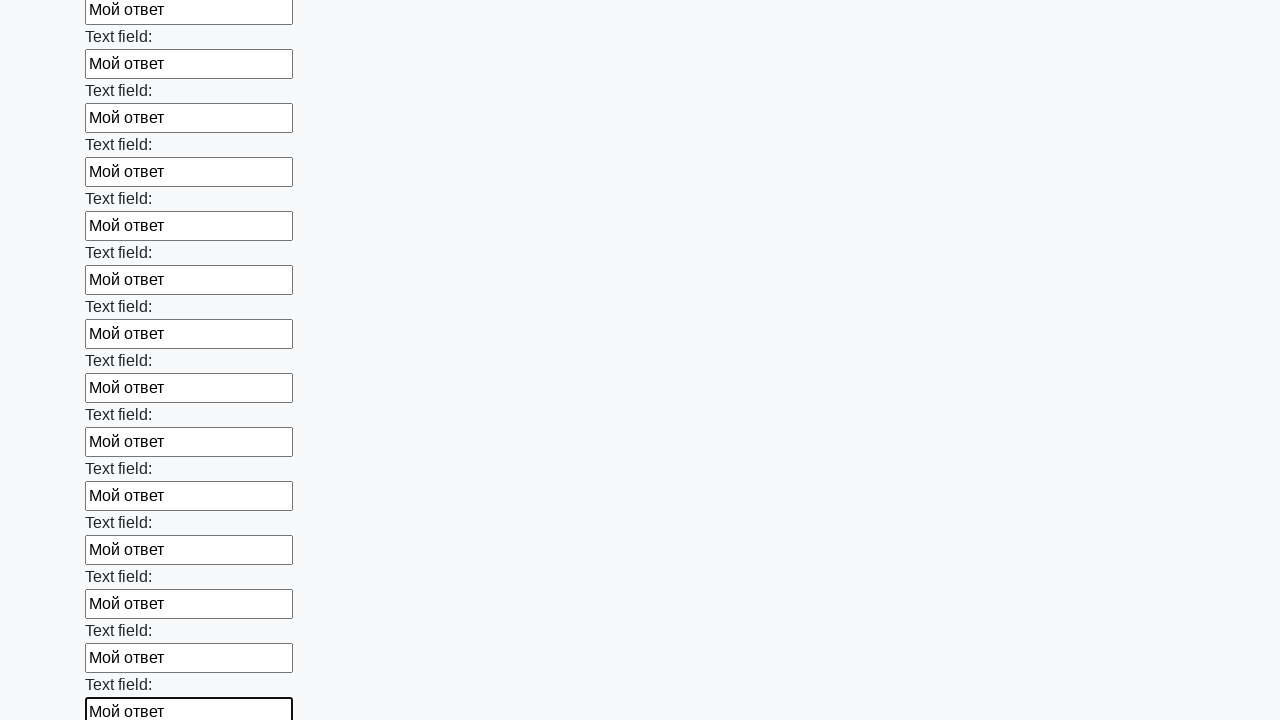

Filled an input field with 'Мой ответ' on input >> nth=69
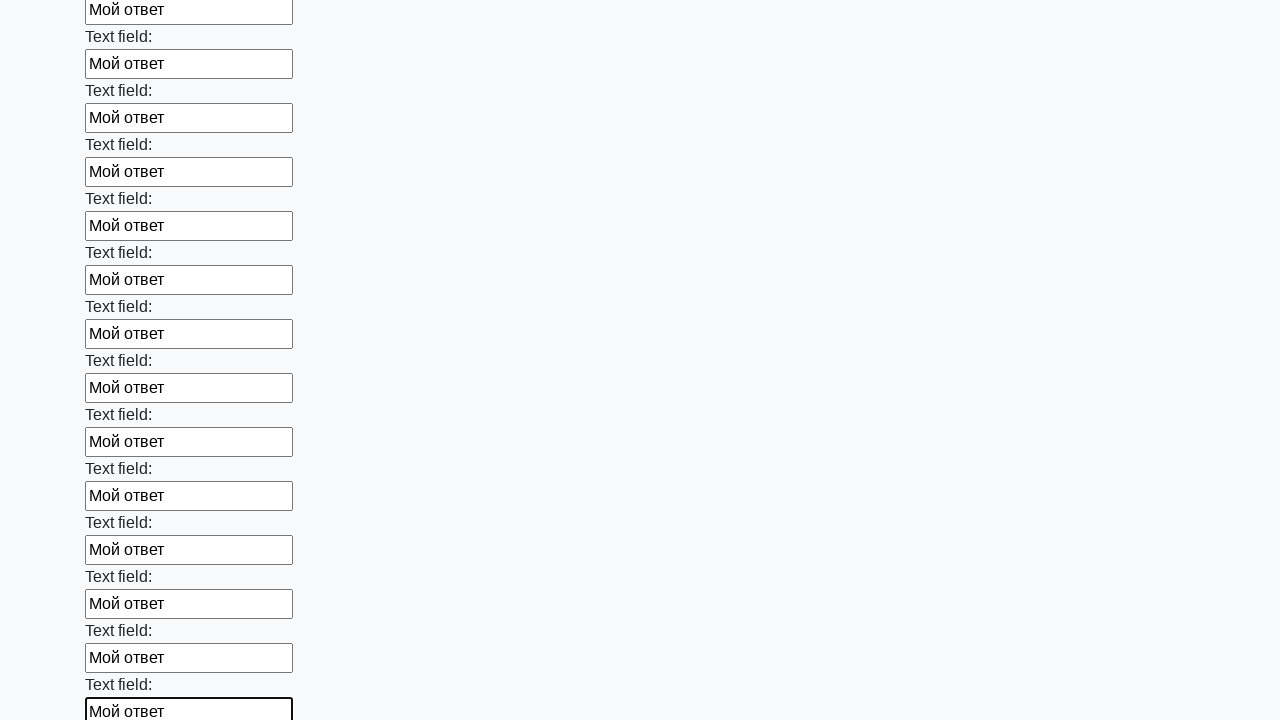

Filled an input field with 'Мой ответ' on input >> nth=70
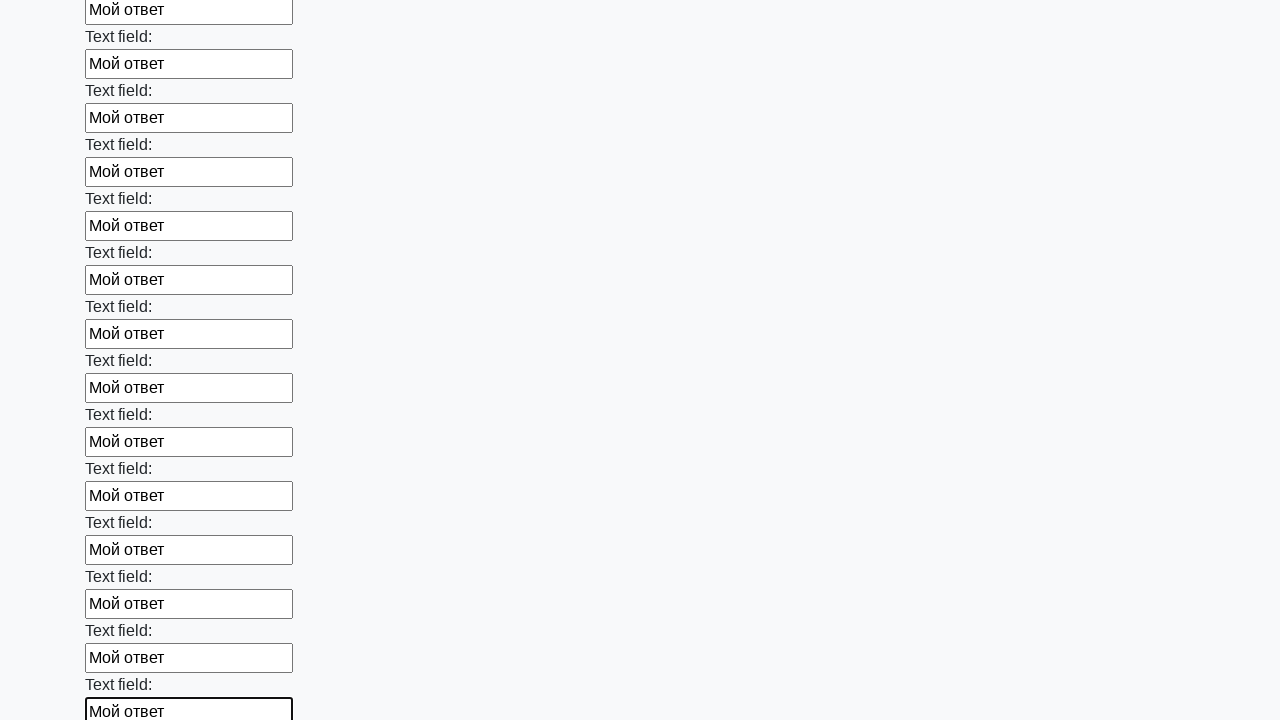

Filled an input field with 'Мой ответ' on input >> nth=71
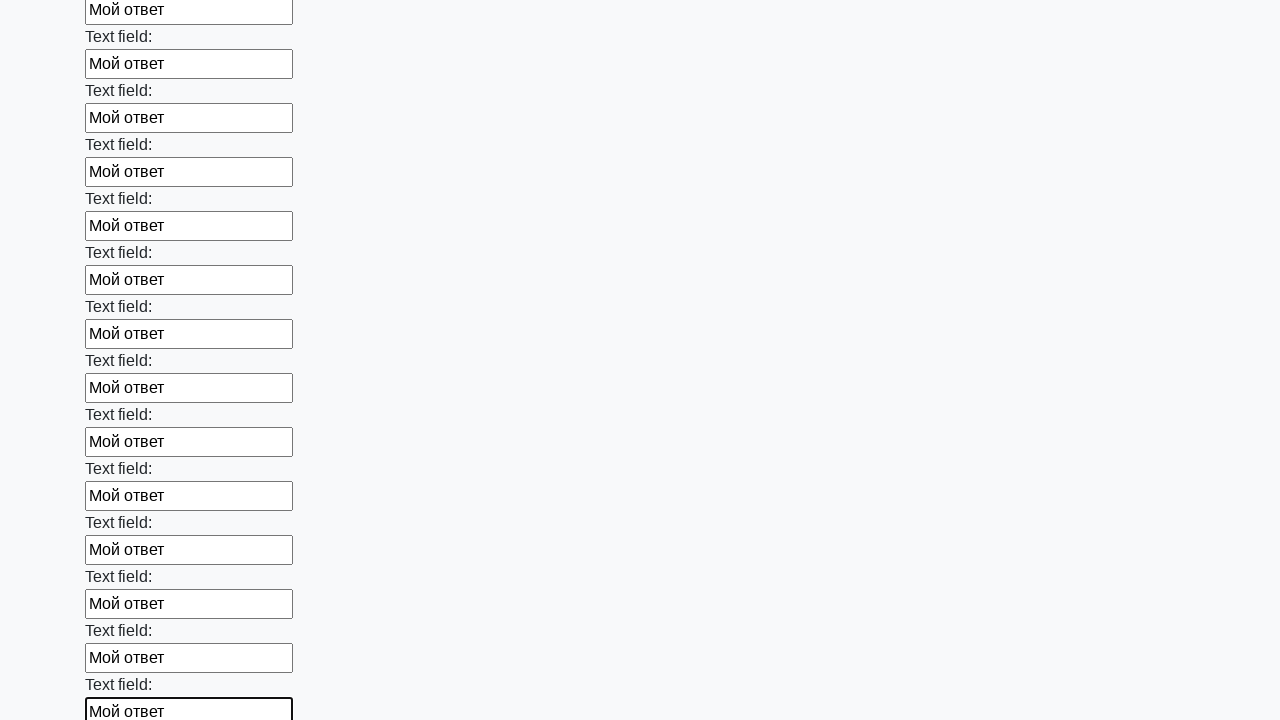

Filled an input field with 'Мой ответ' on input >> nth=72
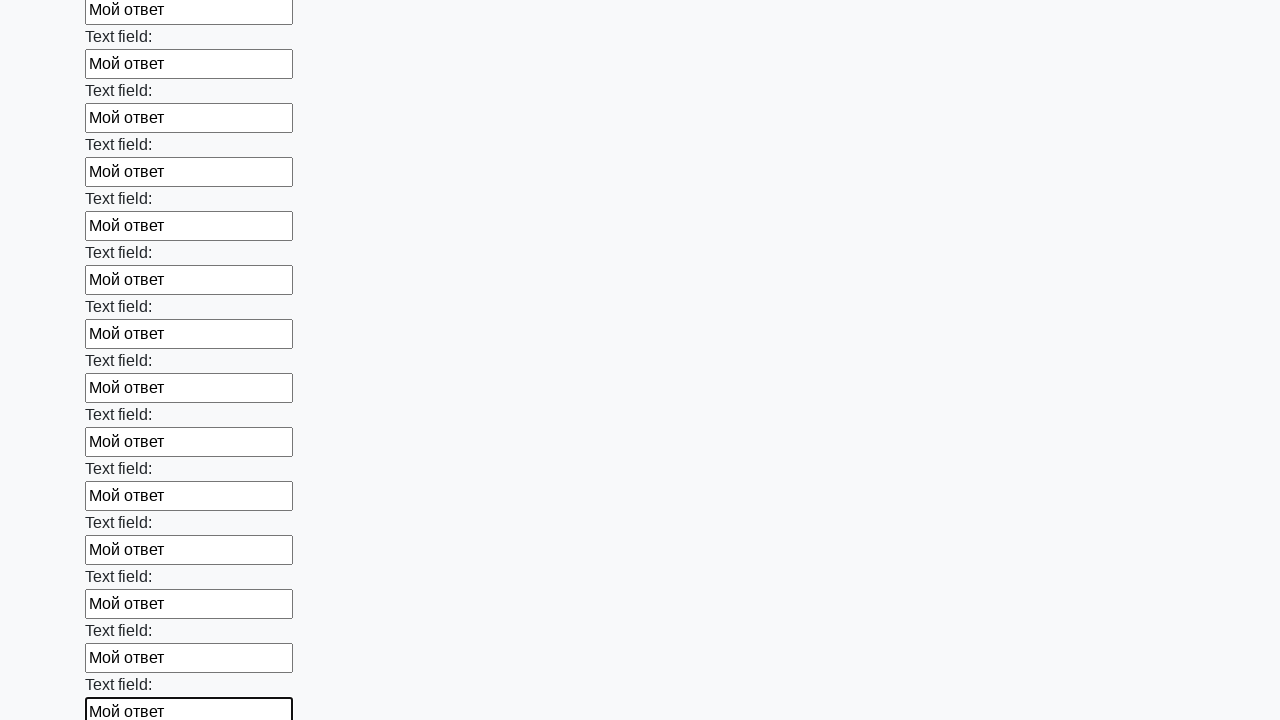

Filled an input field with 'Мой ответ' on input >> nth=73
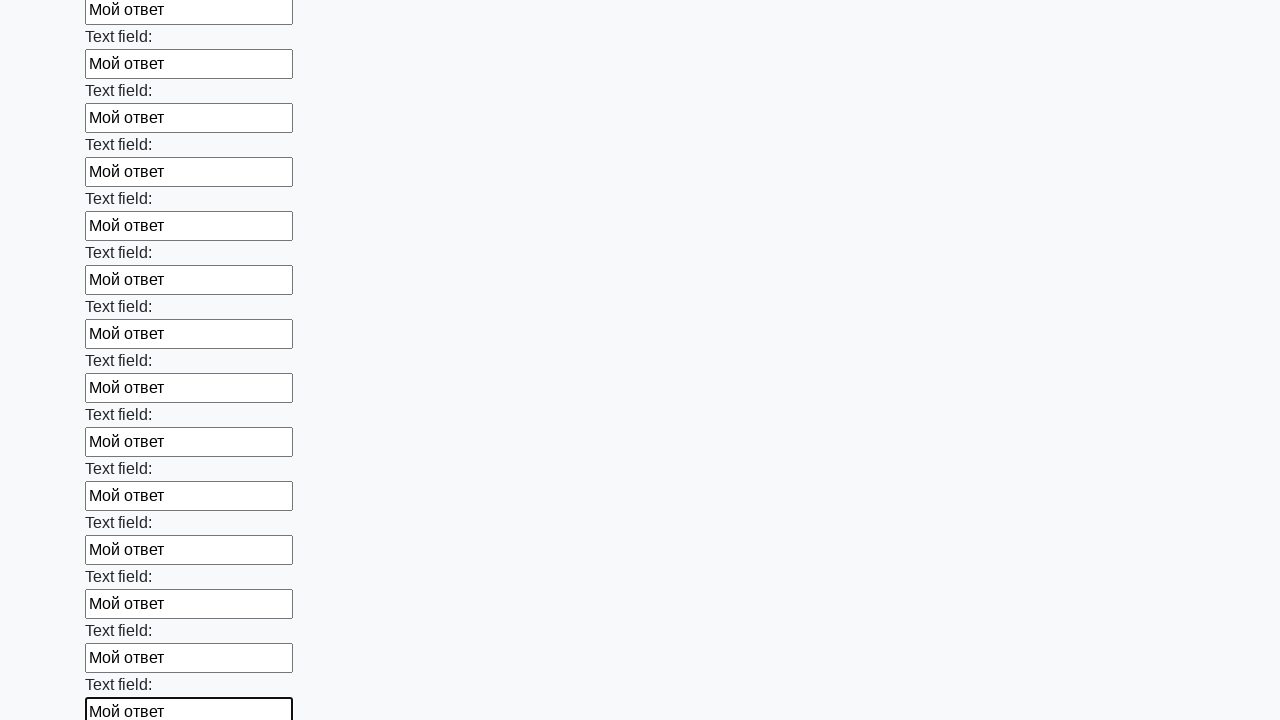

Filled an input field with 'Мой ответ' on input >> nth=74
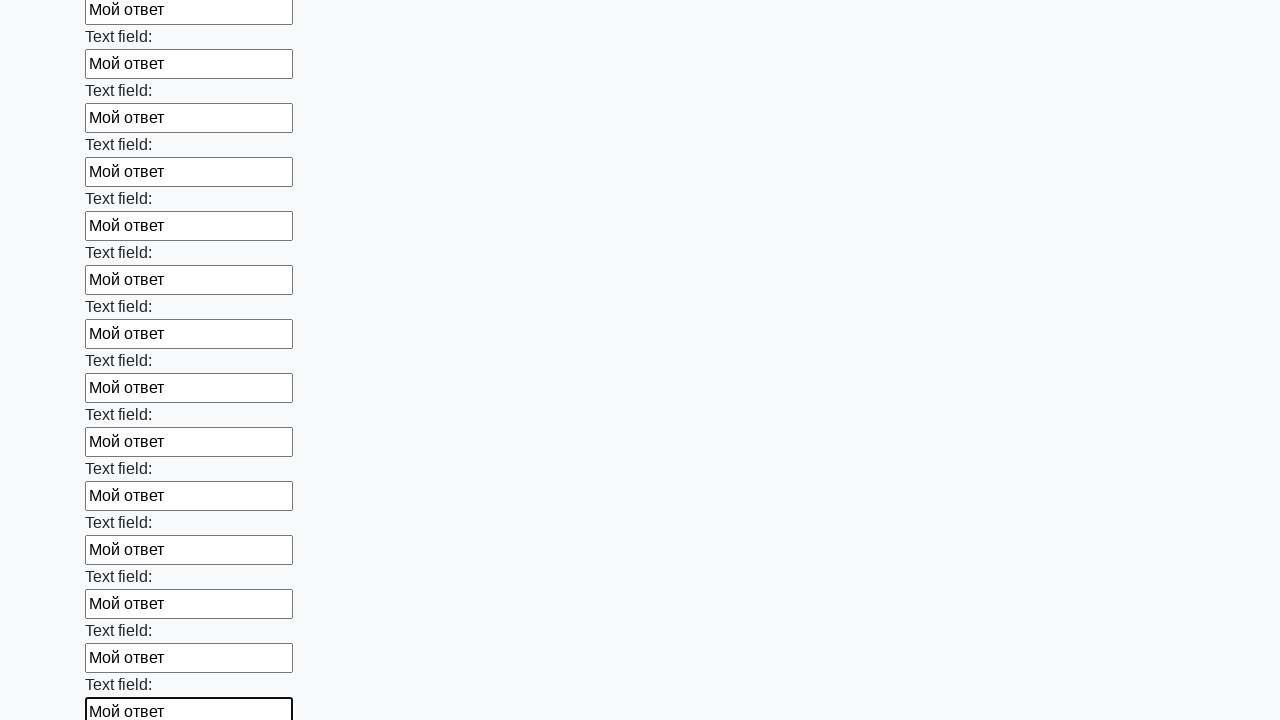

Filled an input field with 'Мой ответ' on input >> nth=75
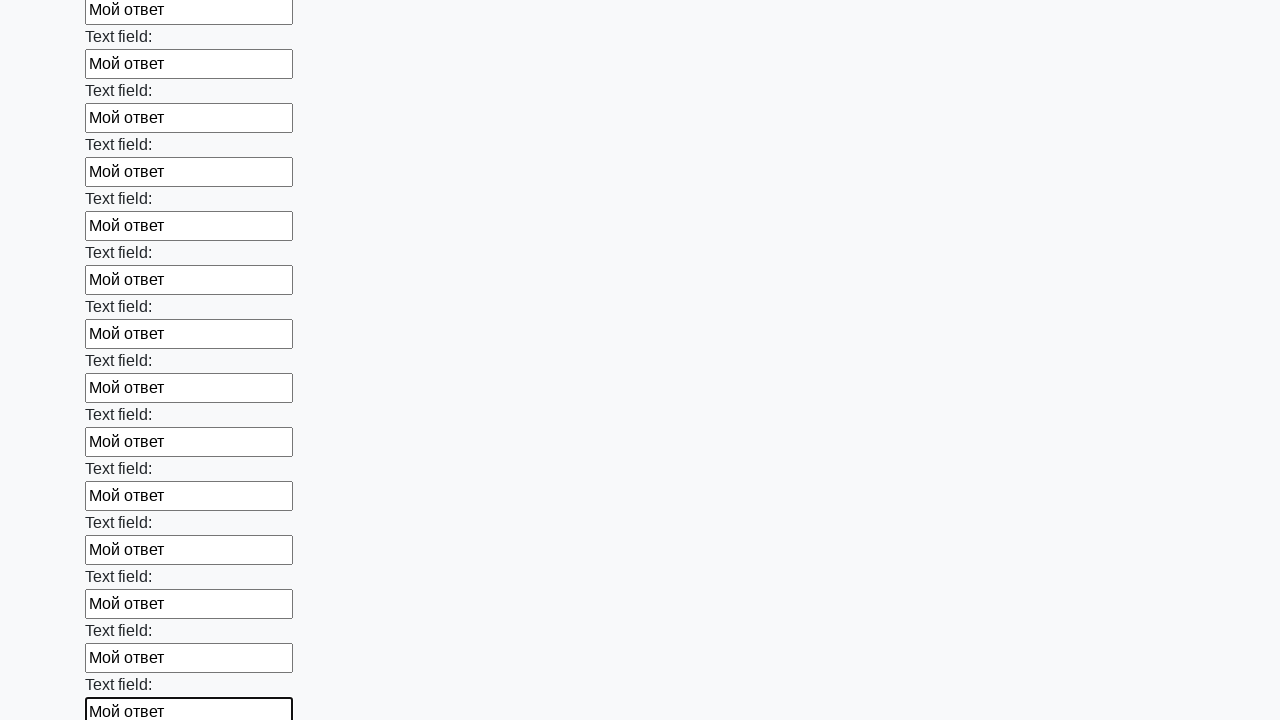

Filled an input field with 'Мой ответ' on input >> nth=76
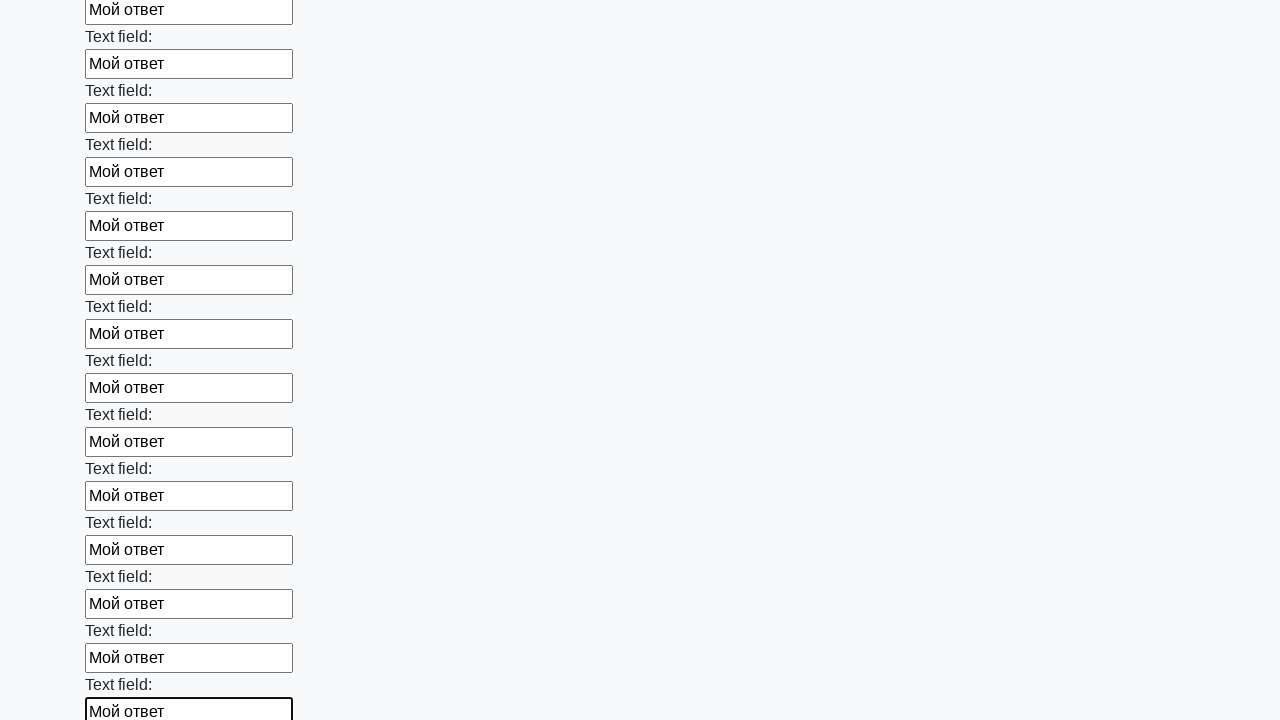

Filled an input field with 'Мой ответ' on input >> nth=77
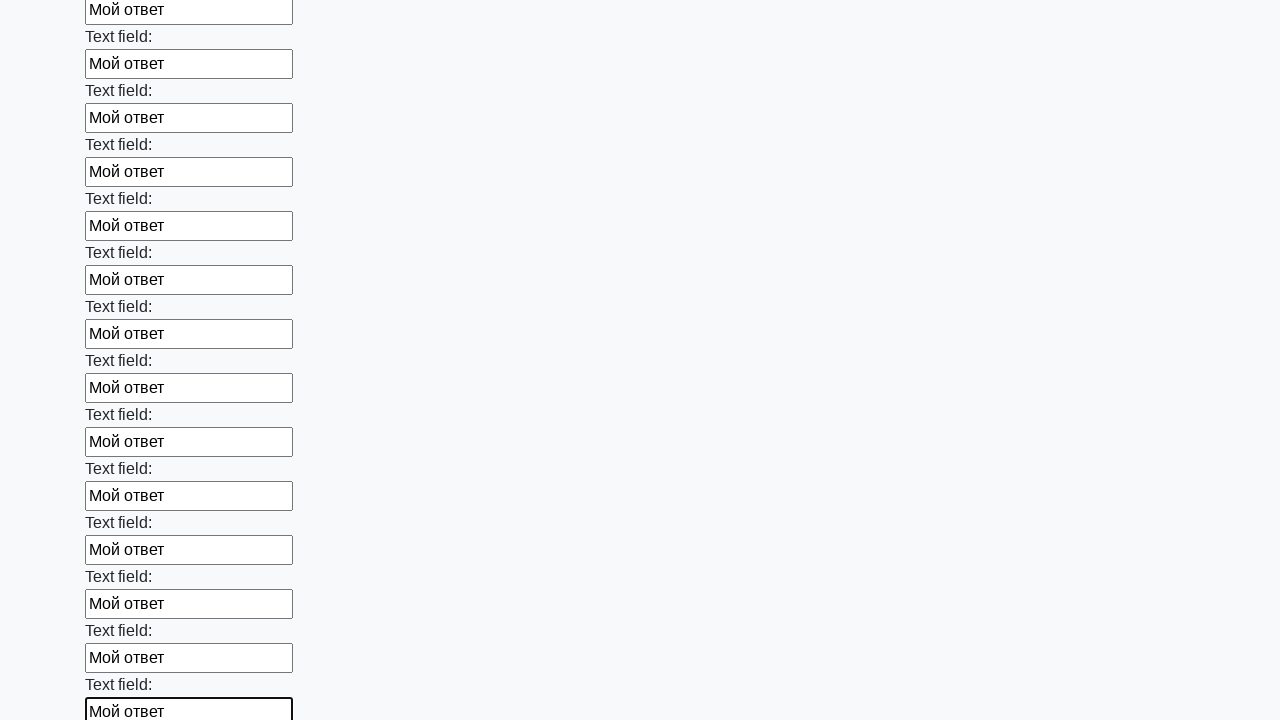

Filled an input field with 'Мой ответ' on input >> nth=78
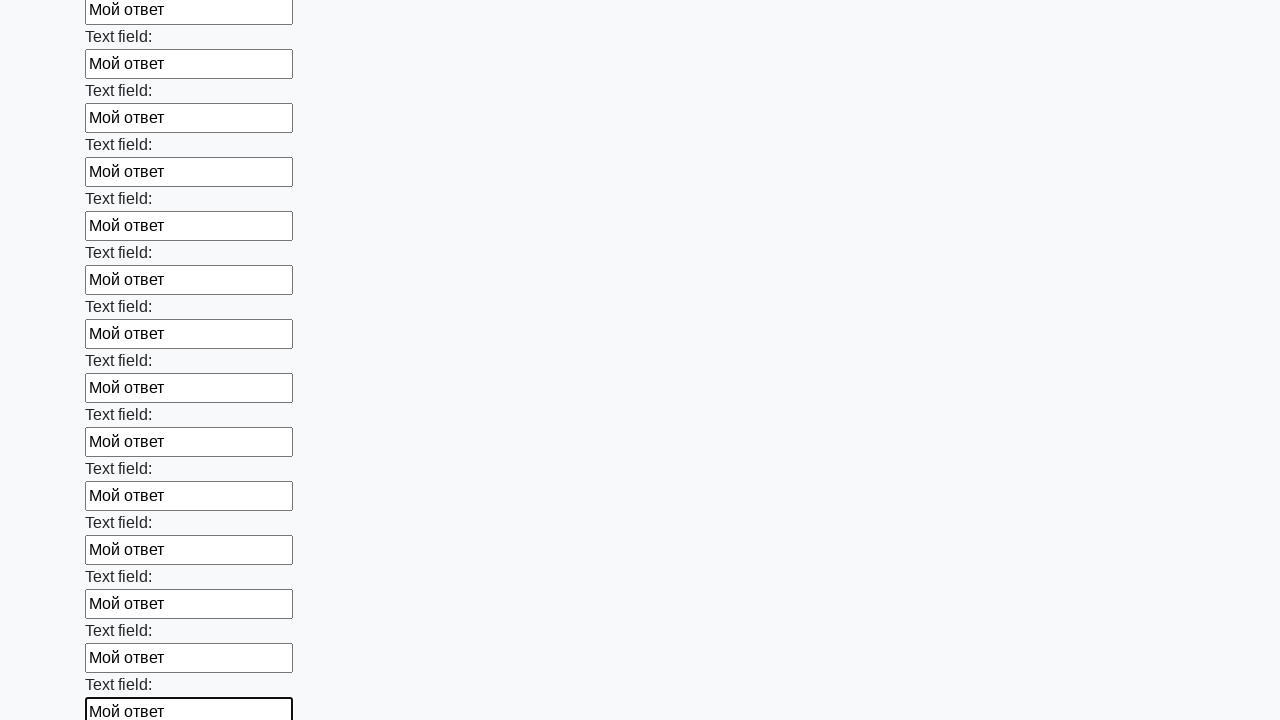

Filled an input field with 'Мой ответ' on input >> nth=79
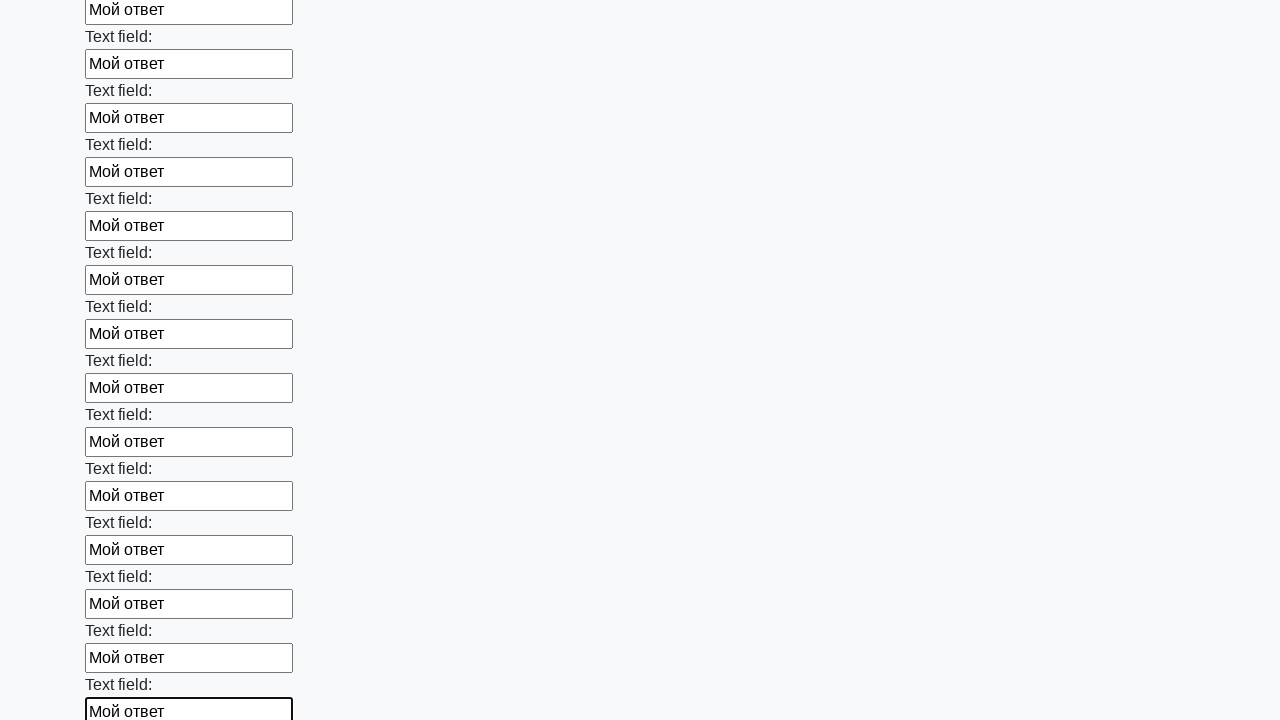

Filled an input field with 'Мой ответ' on input >> nth=80
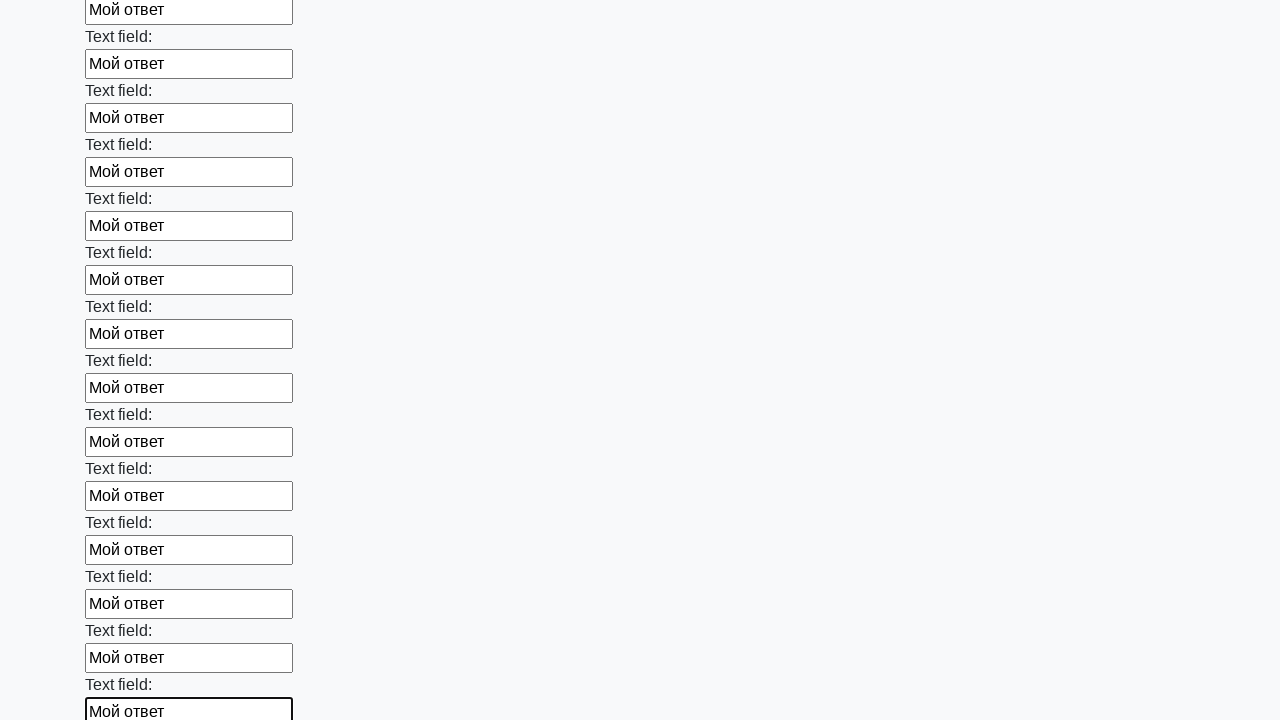

Filled an input field with 'Мой ответ' on input >> nth=81
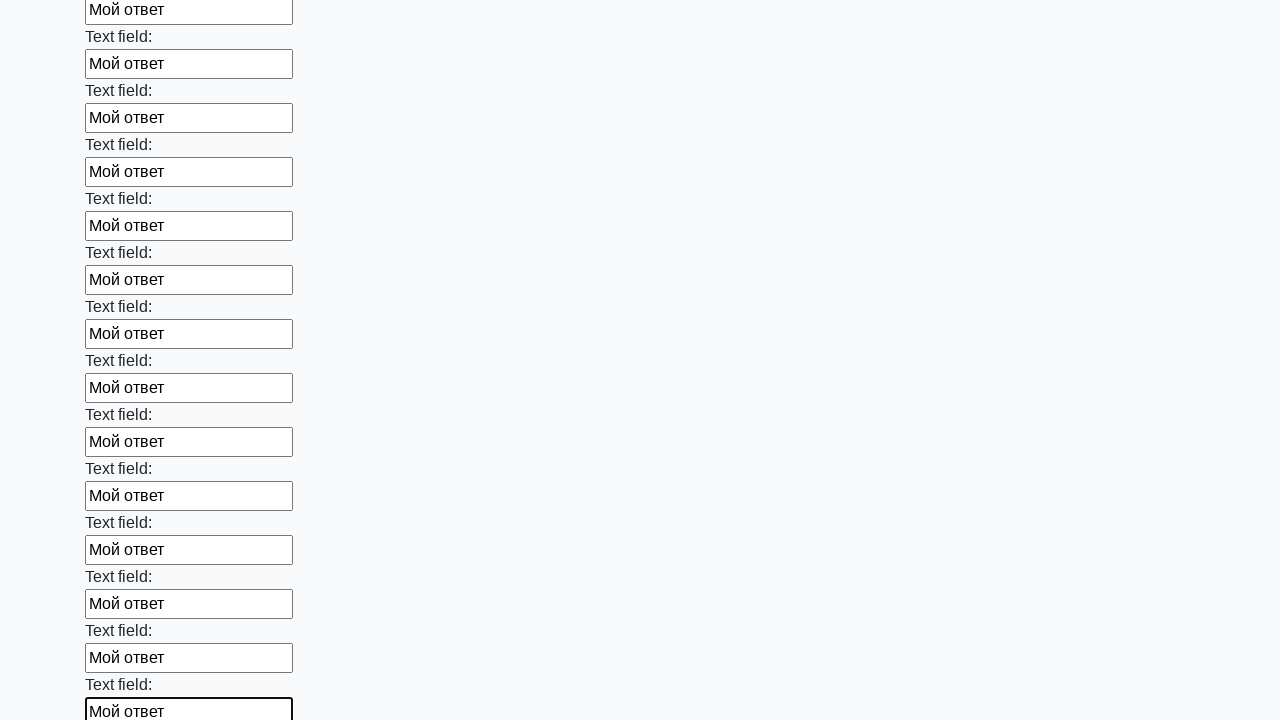

Filled an input field with 'Мой ответ' on input >> nth=82
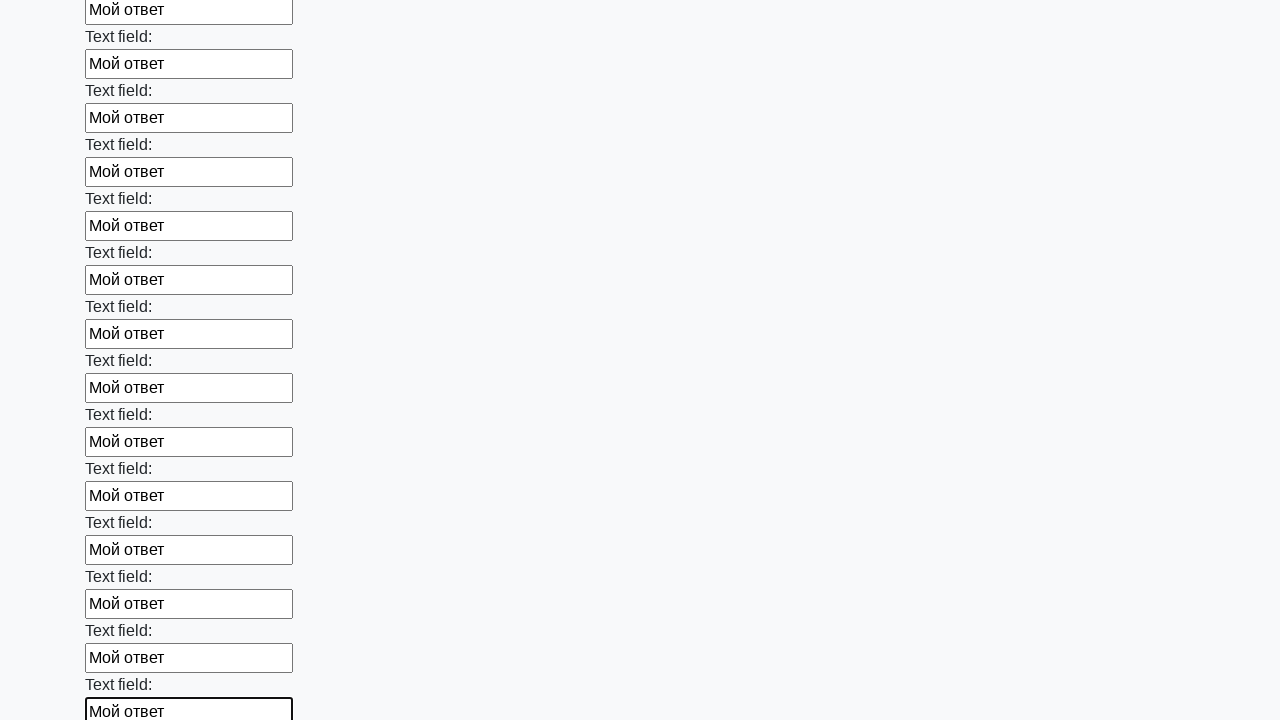

Filled an input field with 'Мой ответ' on input >> nth=83
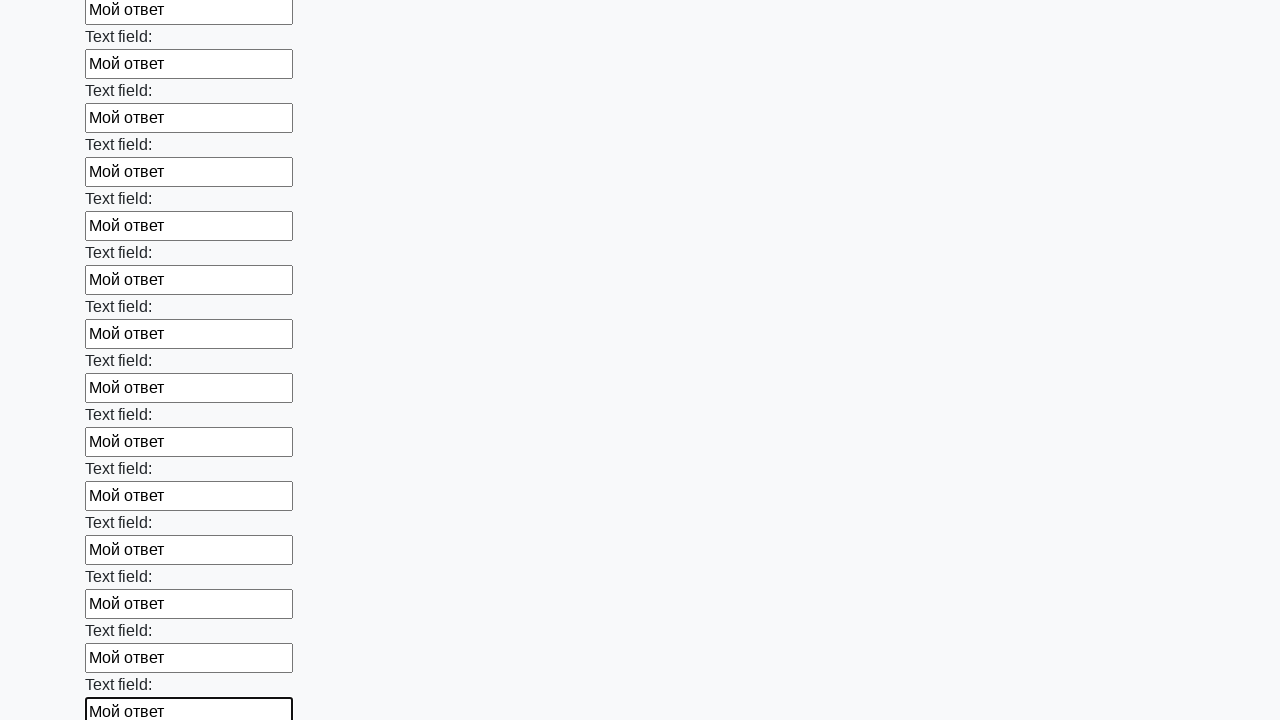

Filled an input field with 'Мой ответ' on input >> nth=84
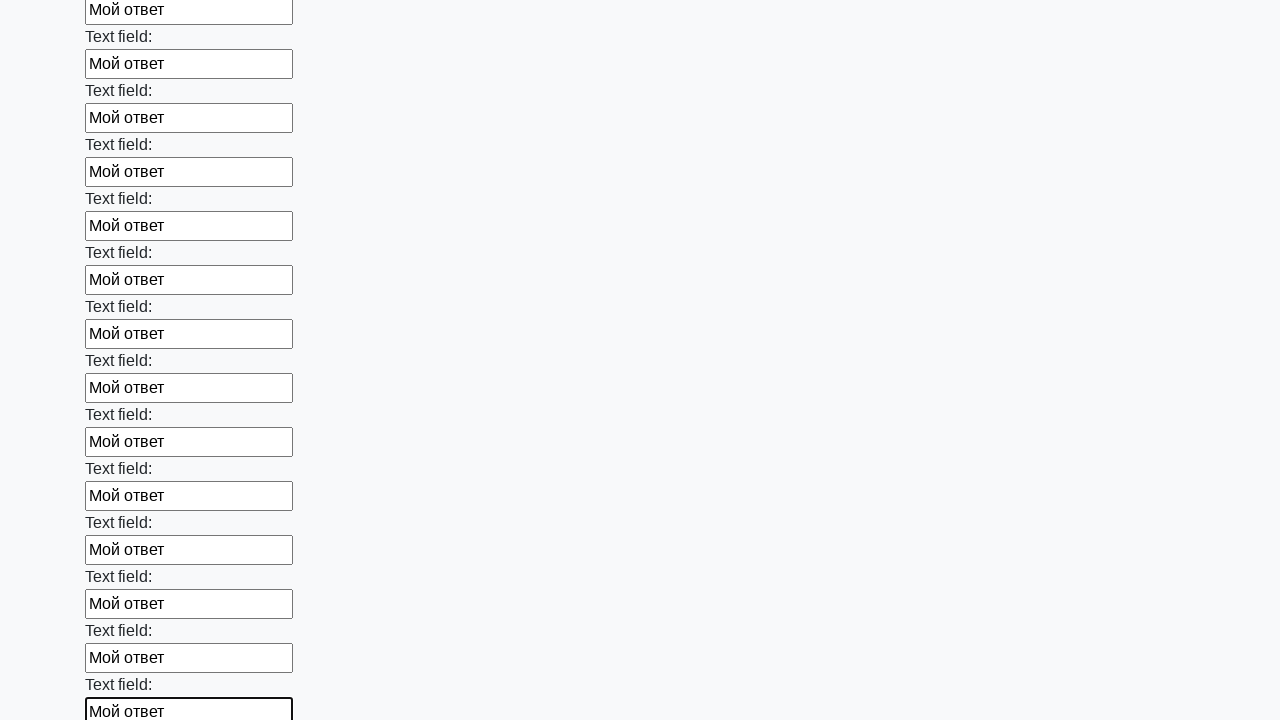

Filled an input field with 'Мой ответ' on input >> nth=85
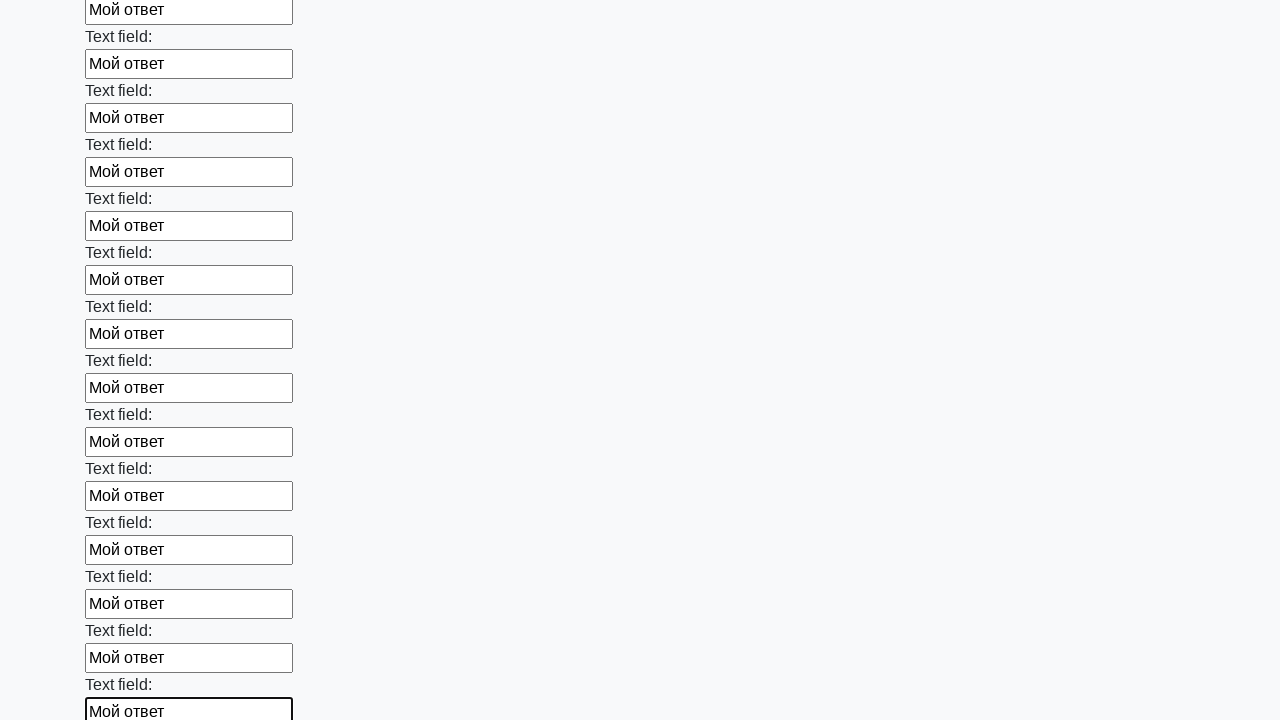

Filled an input field with 'Мой ответ' on input >> nth=86
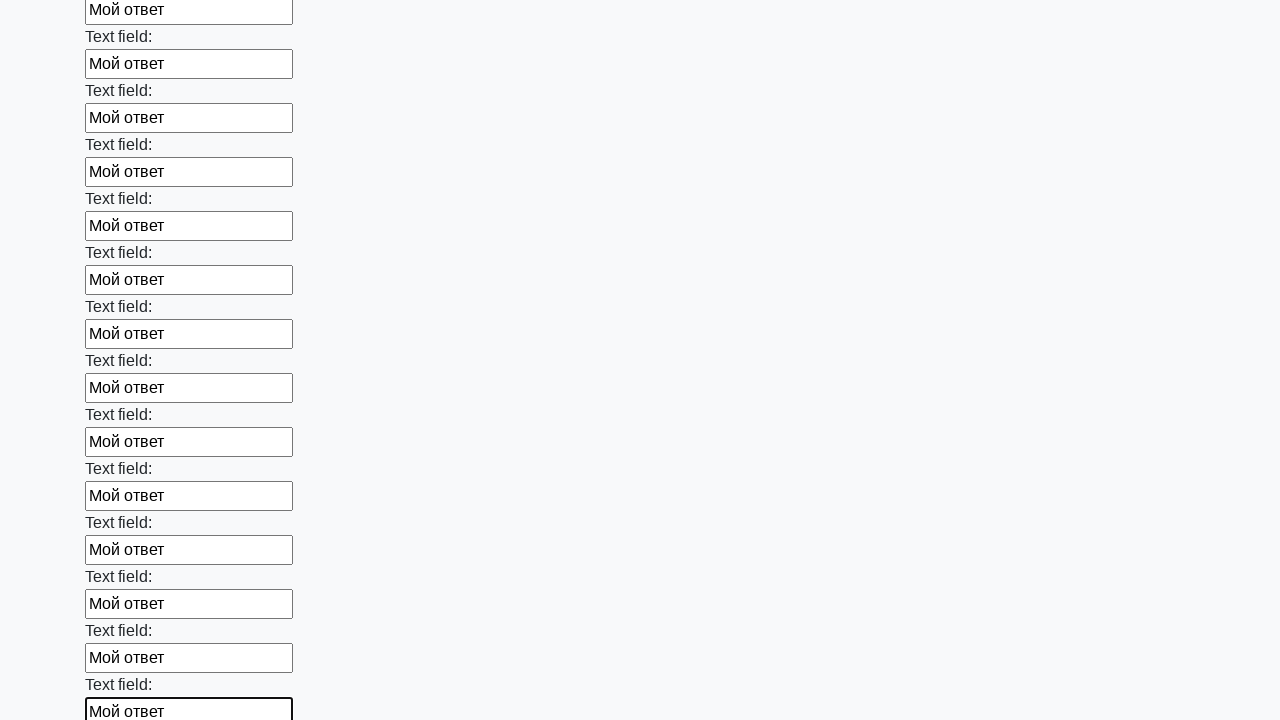

Filled an input field with 'Мой ответ' on input >> nth=87
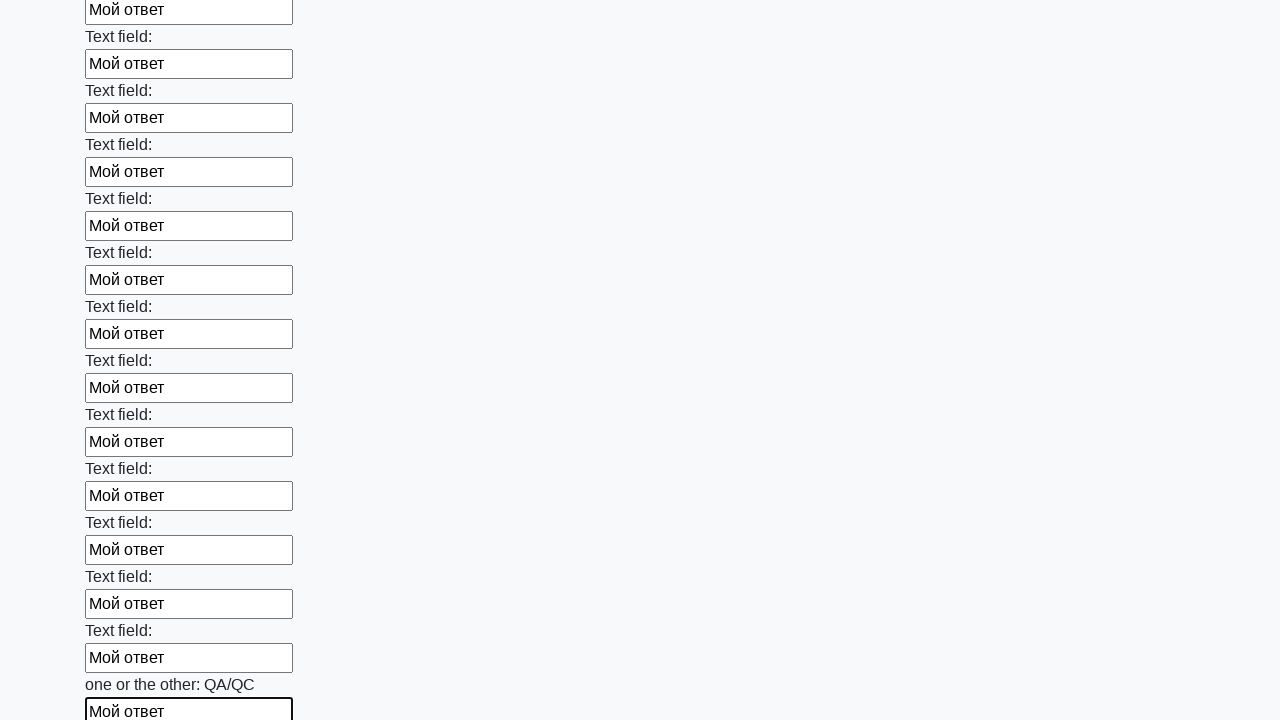

Filled an input field with 'Мой ответ' on input >> nth=88
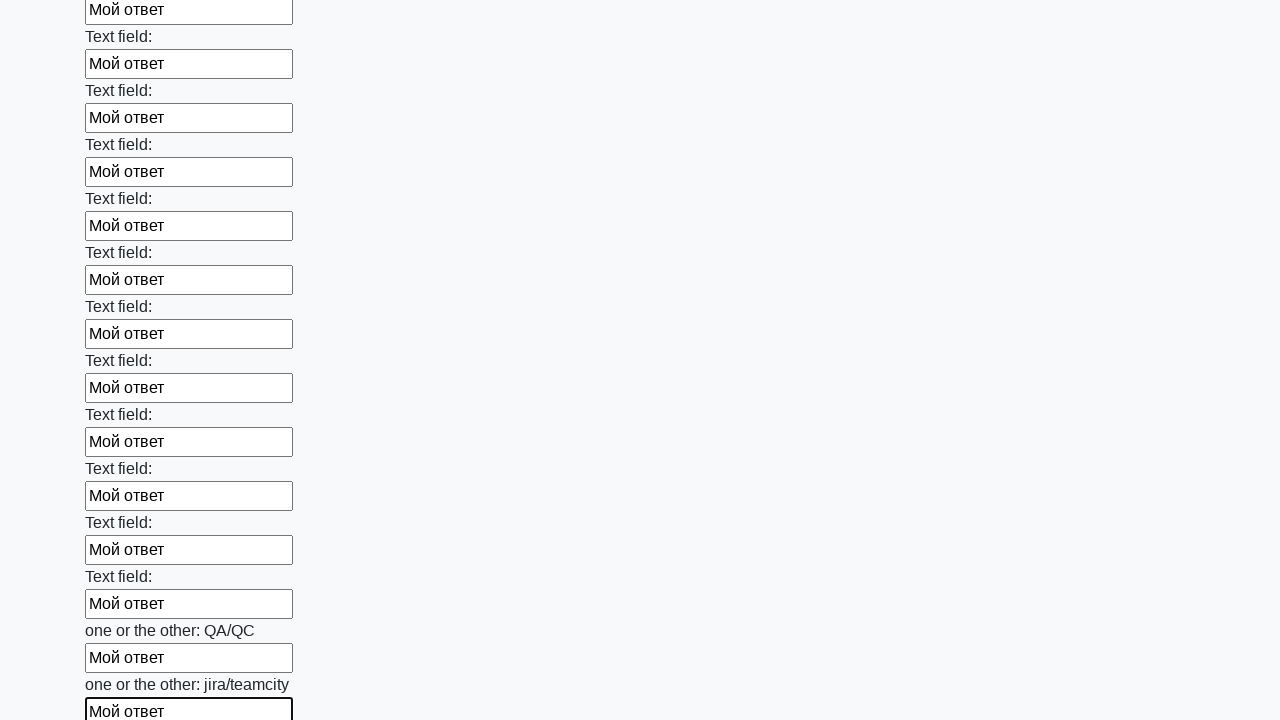

Filled an input field with 'Мой ответ' on input >> nth=89
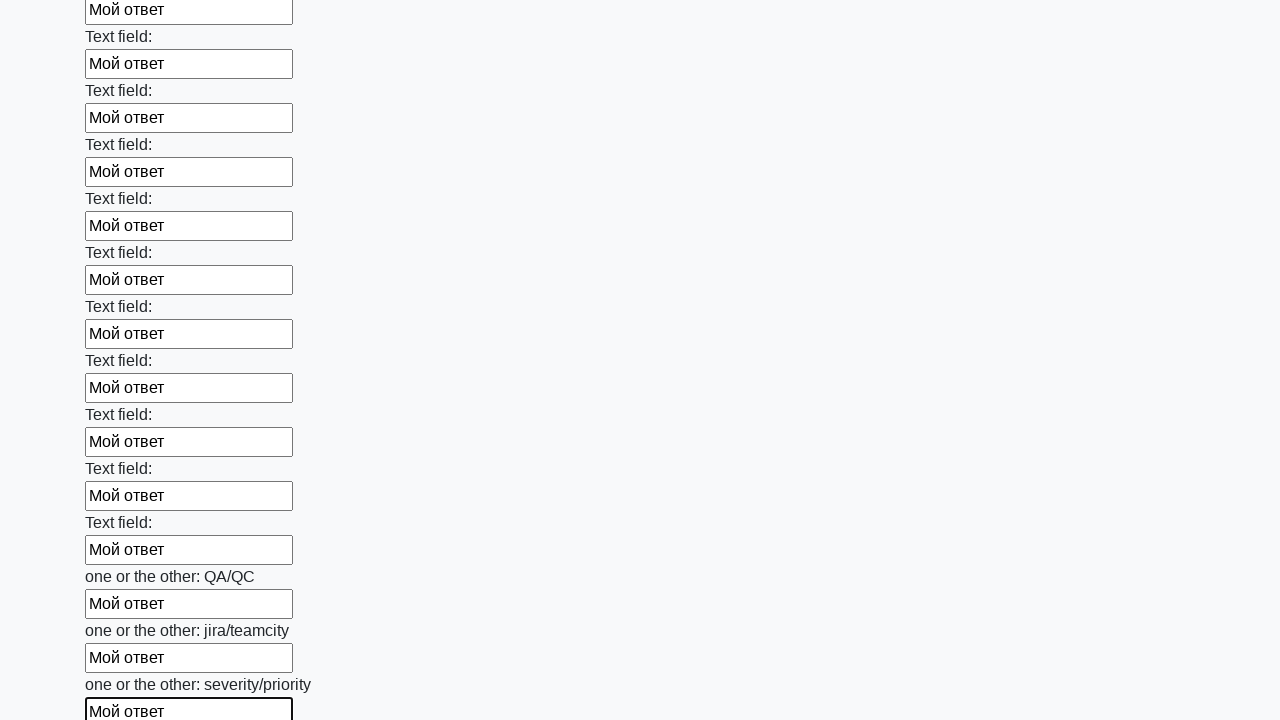

Filled an input field with 'Мой ответ' on input >> nth=90
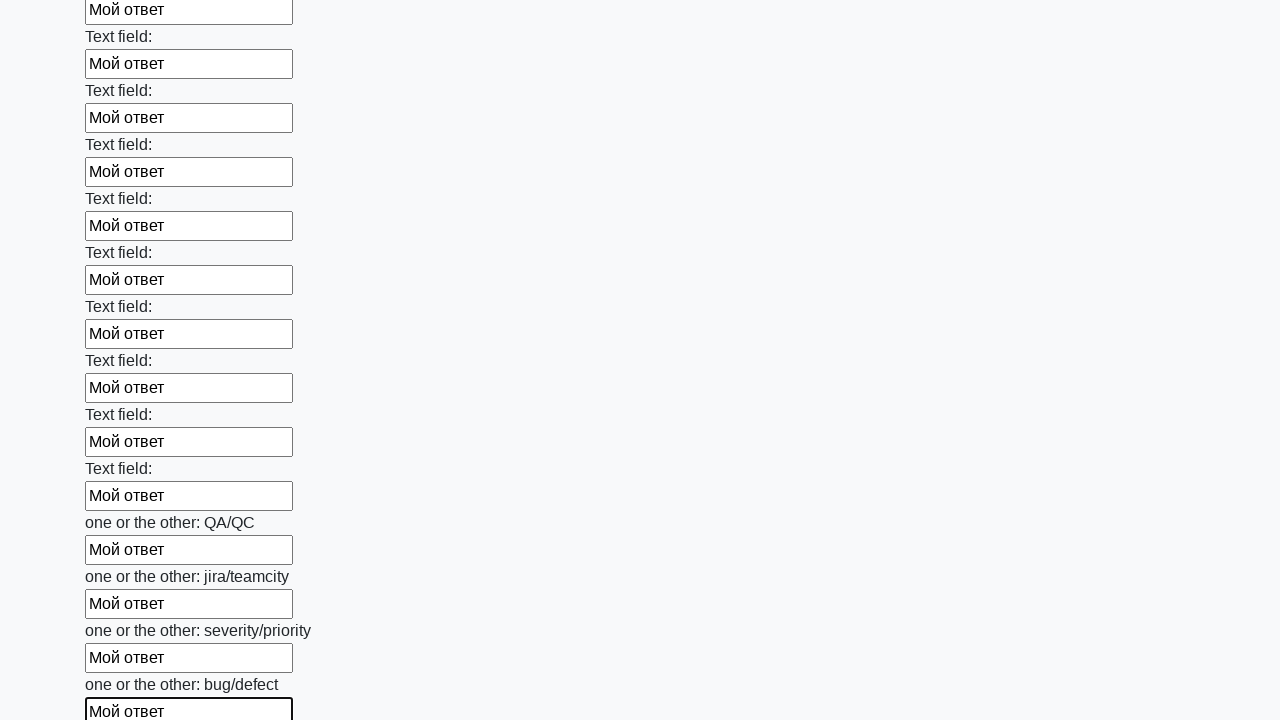

Filled an input field with 'Мой ответ' on input >> nth=91
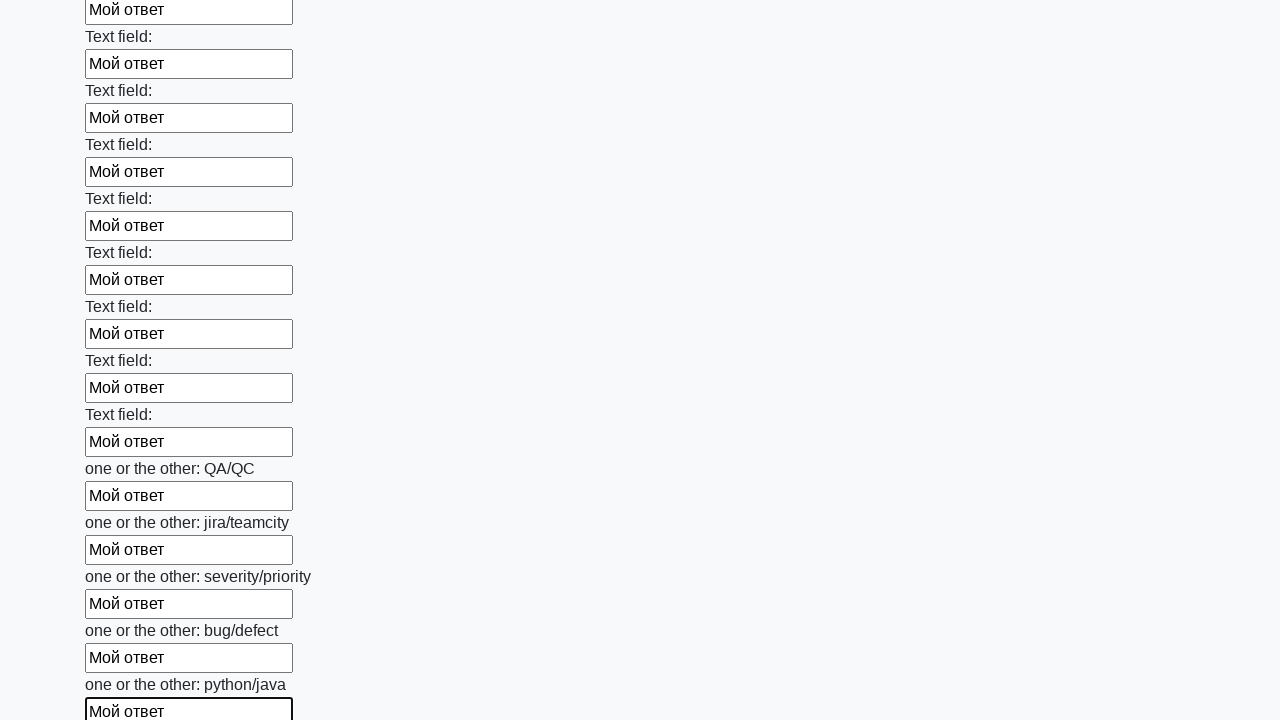

Filled an input field with 'Мой ответ' on input >> nth=92
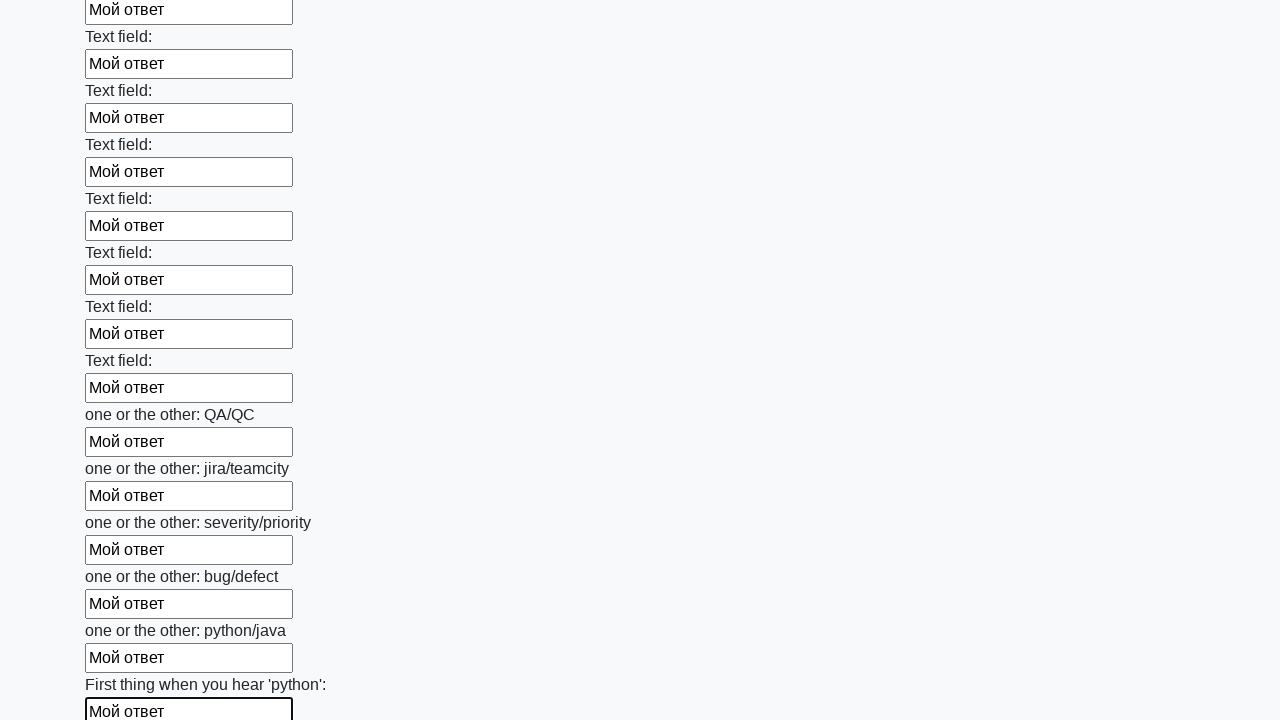

Filled an input field with 'Мой ответ' on input >> nth=93
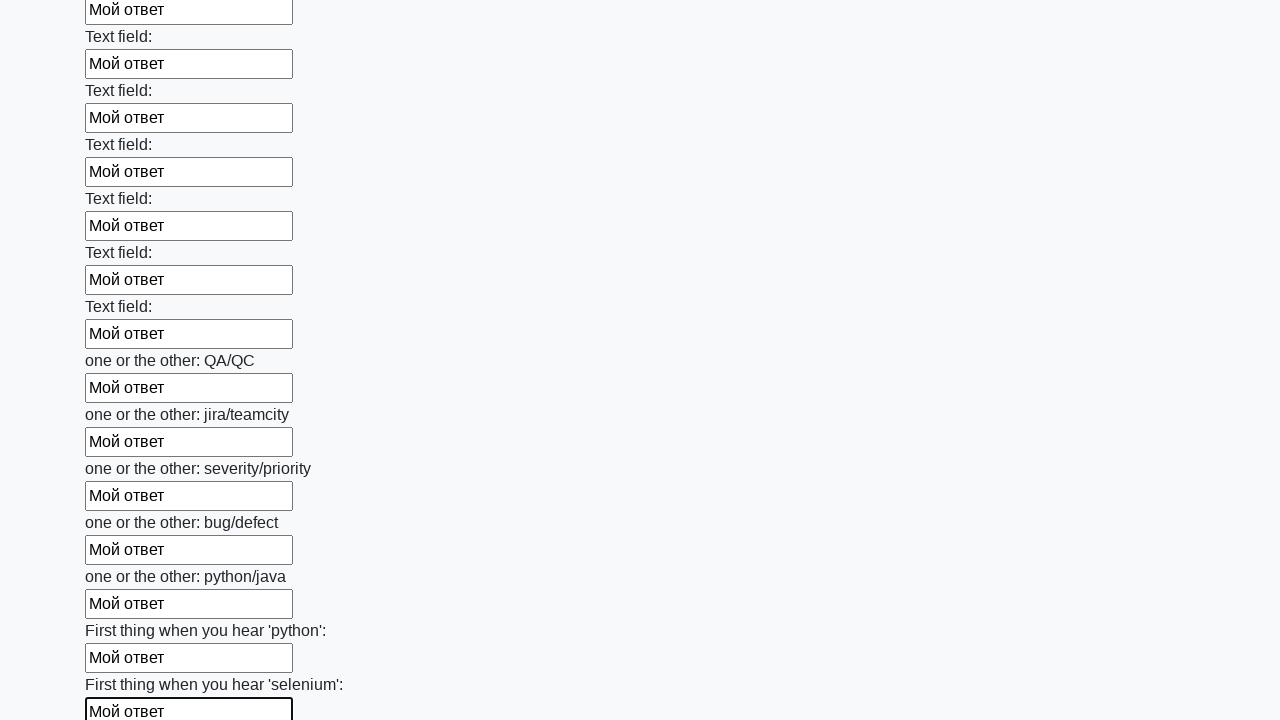

Filled an input field with 'Мой ответ' on input >> nth=94
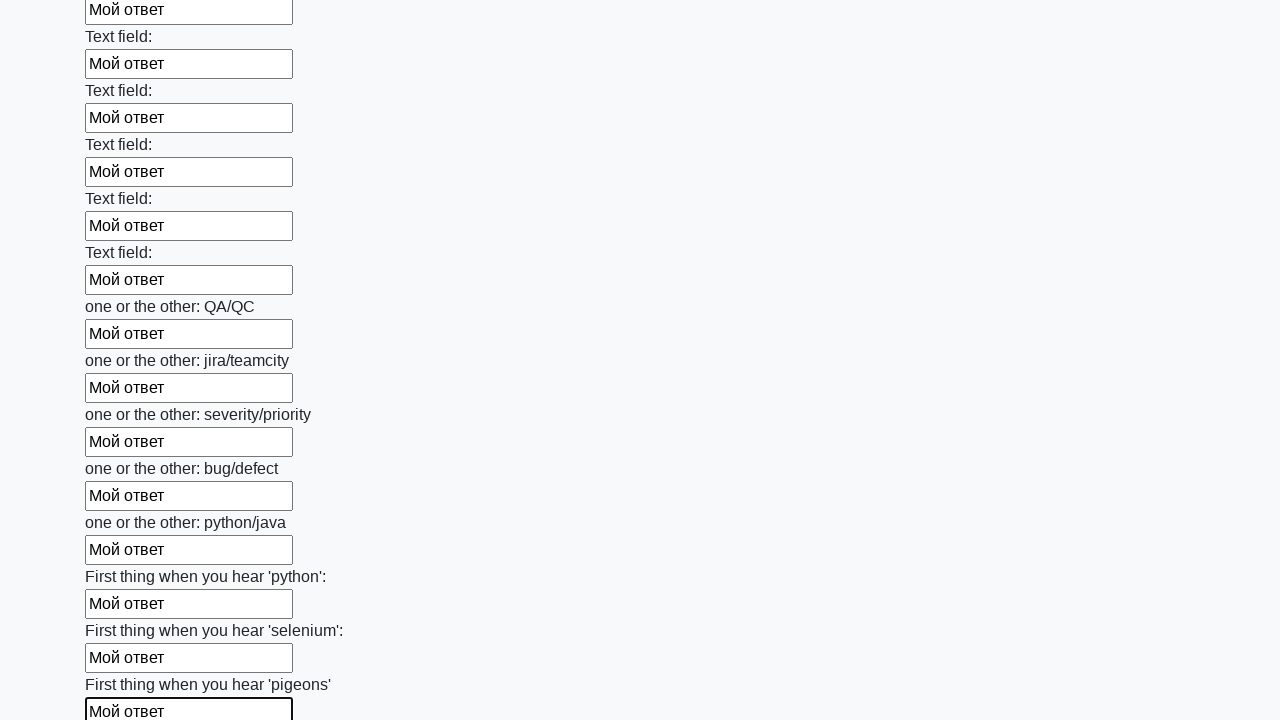

Filled an input field with 'Мой ответ' on input >> nth=95
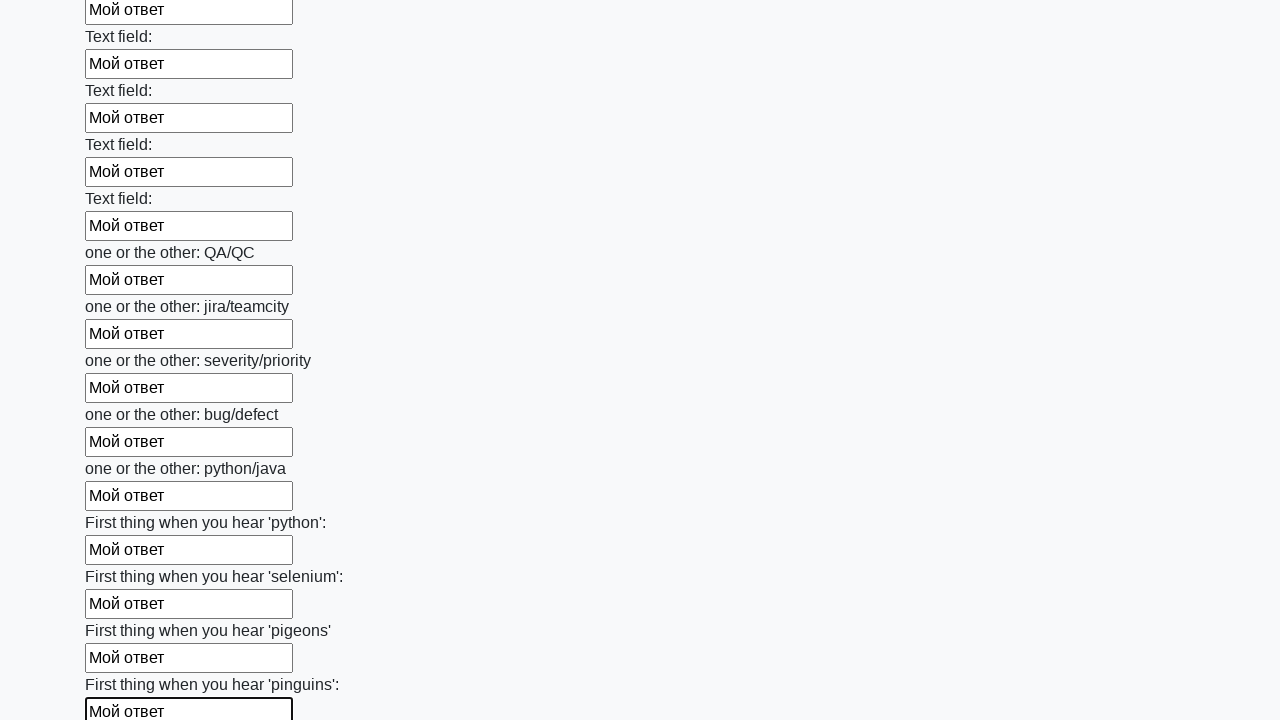

Filled an input field with 'Мой ответ' on input >> nth=96
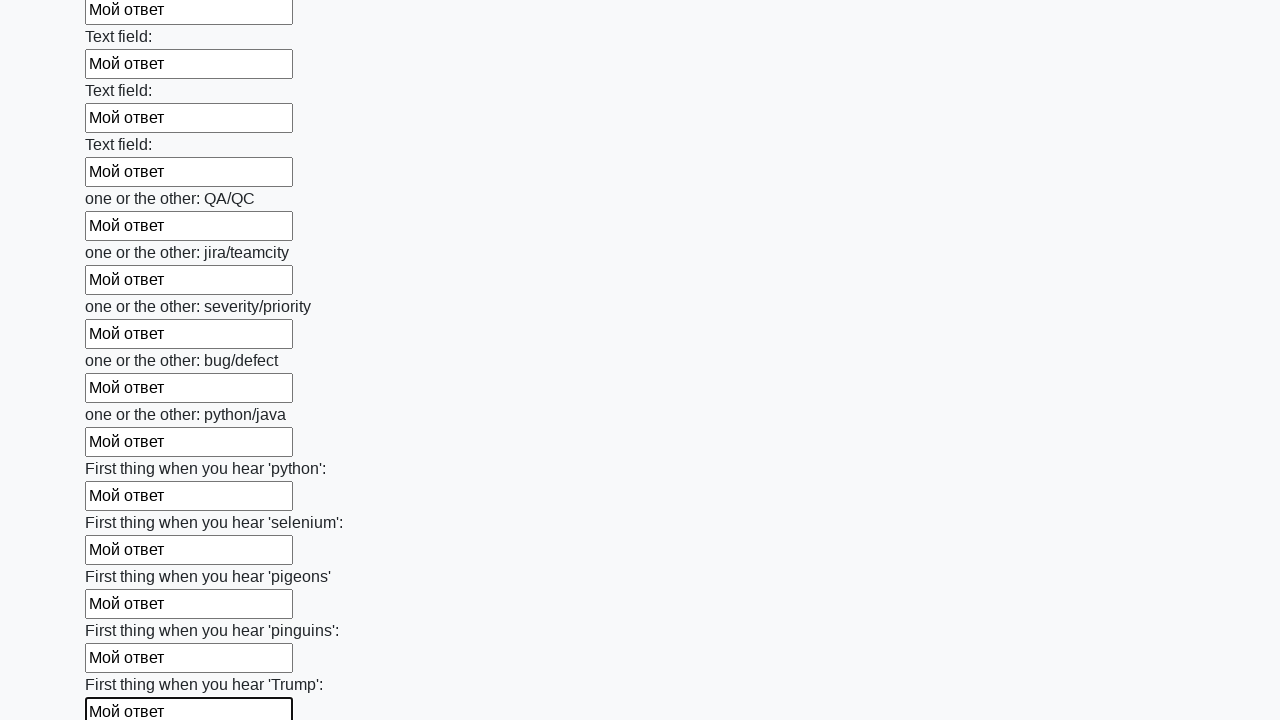

Filled an input field with 'Мой ответ' on input >> nth=97
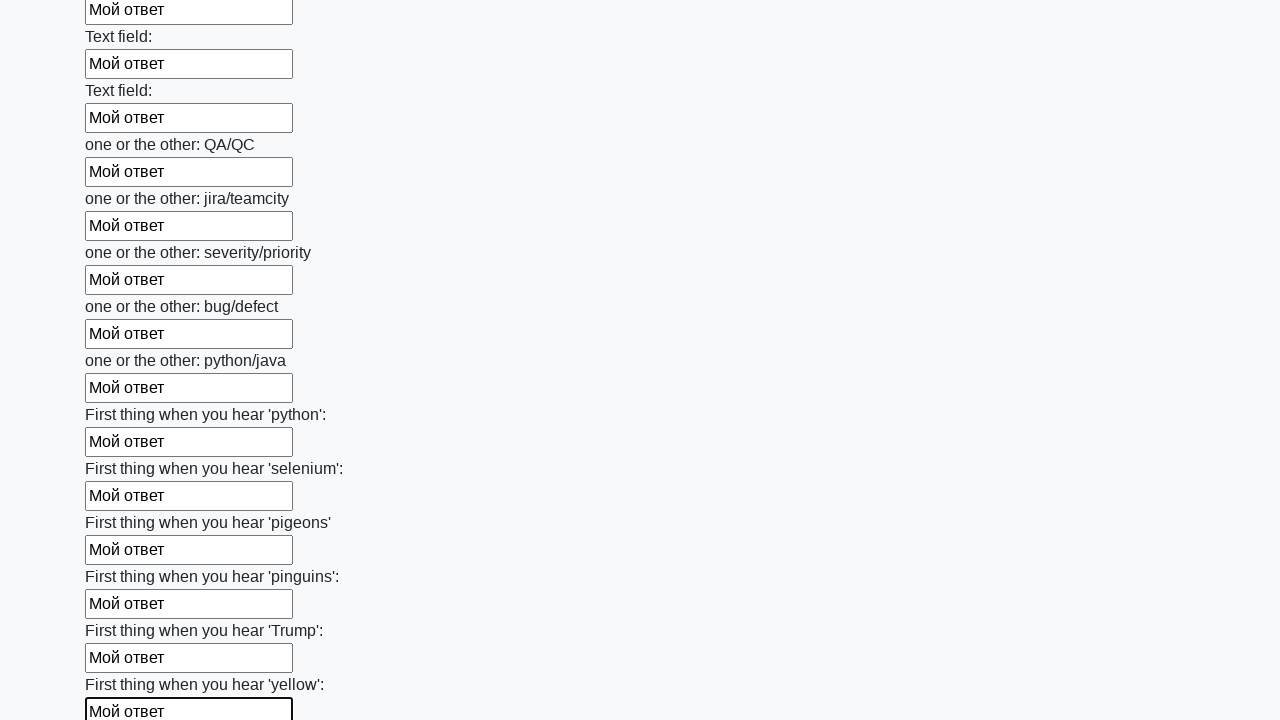

Filled an input field with 'Мой ответ' on input >> nth=98
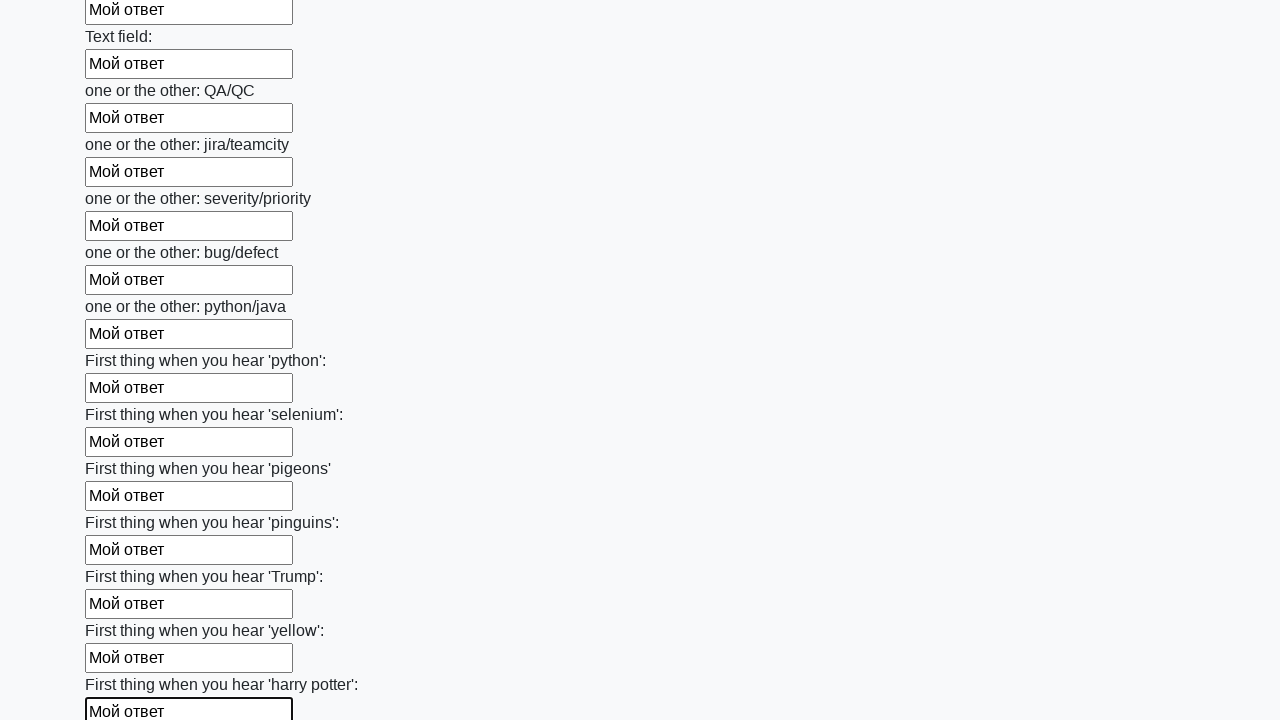

Filled an input field with 'Мой ответ' on input >> nth=99
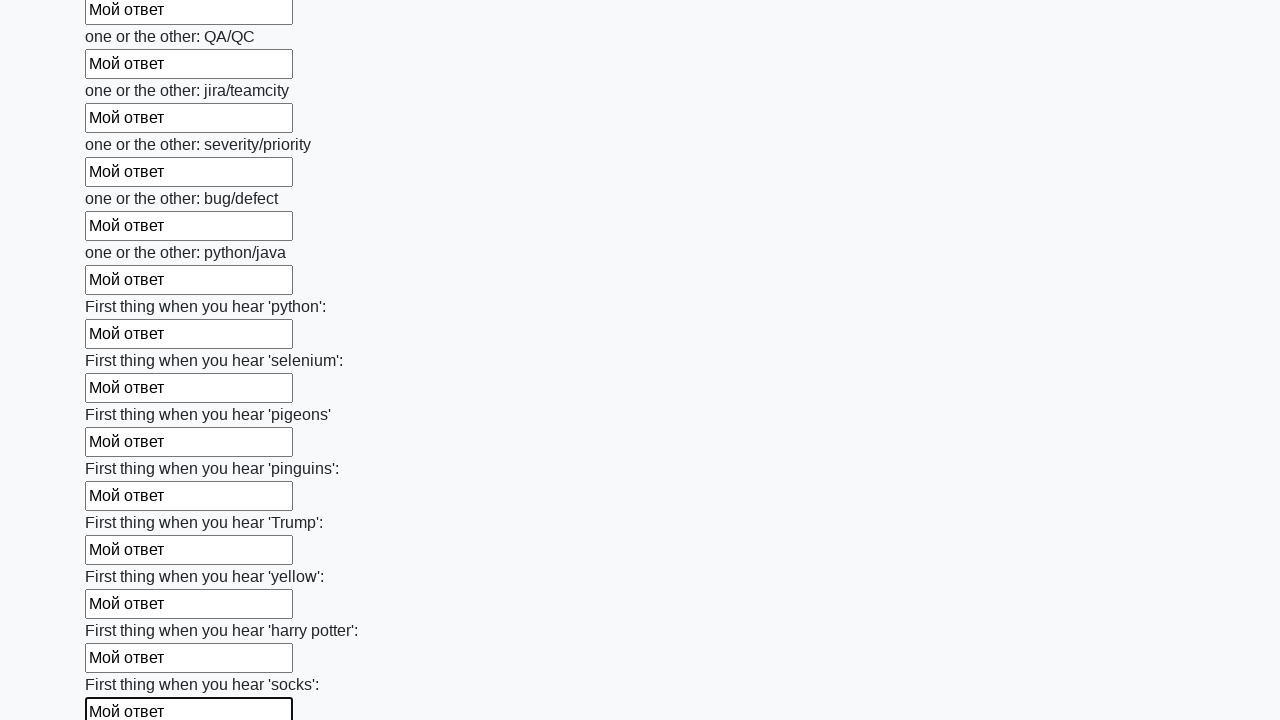

Clicked the submit button to submit the form at (123, 611) on button.btn
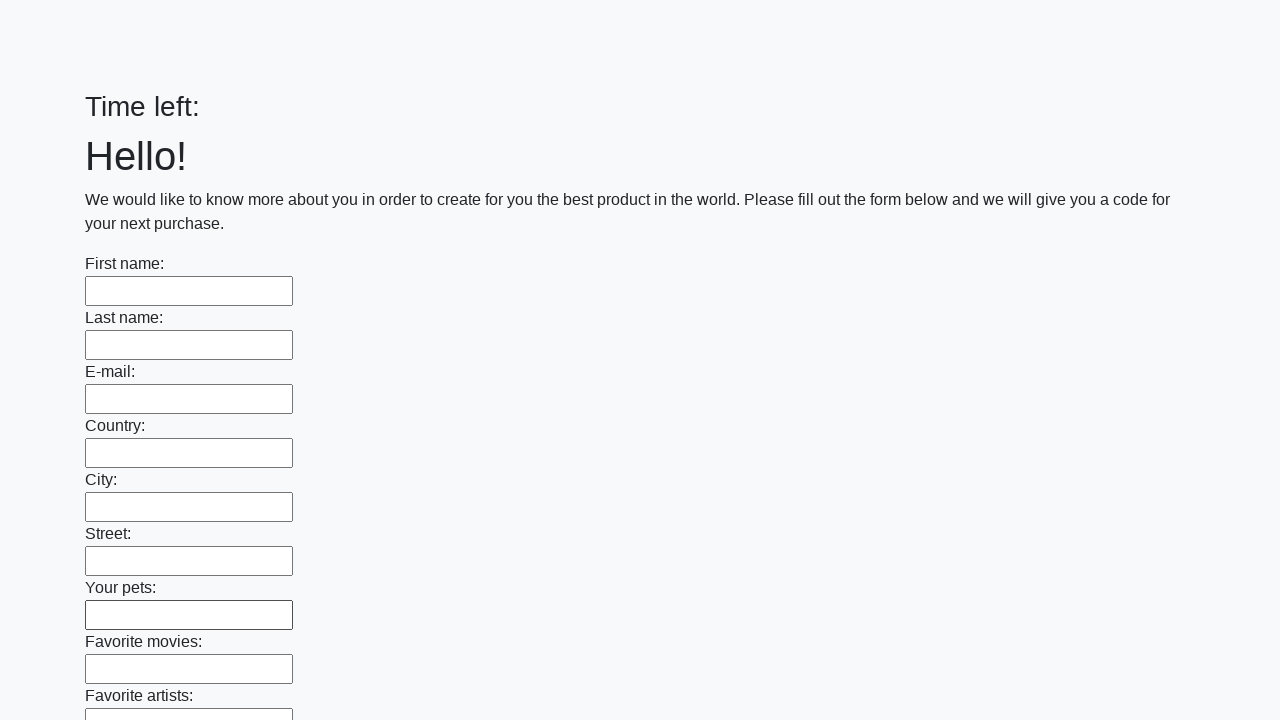

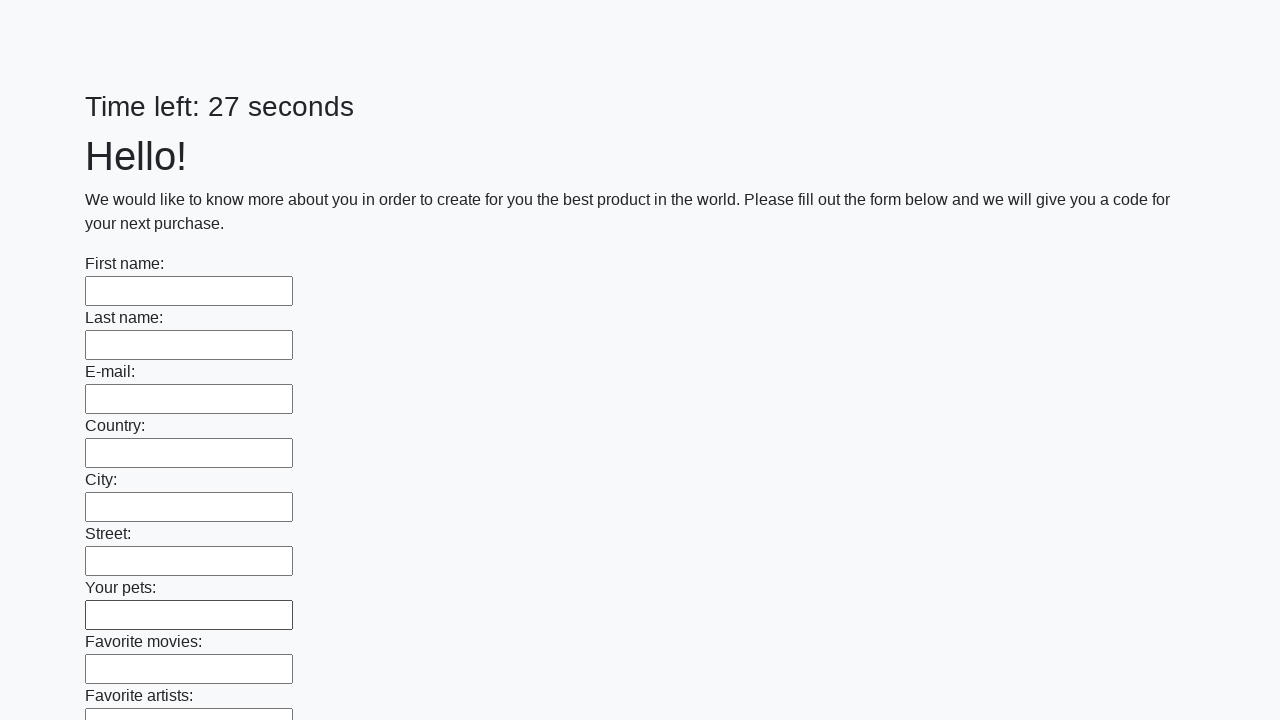